Tests filling out a large form by entering text into all text input fields and clicking the submit button

Starting URL: http://suninjuly.github.io/huge_form.html

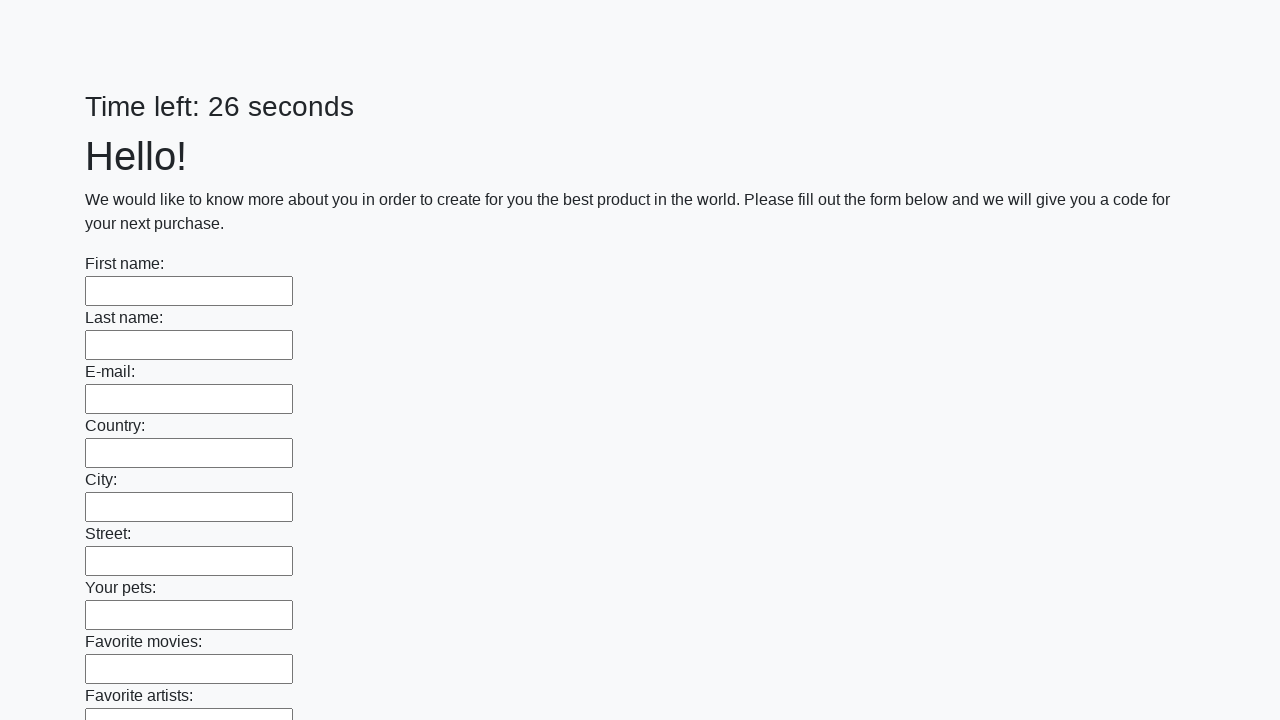

Located all text input fields on the form
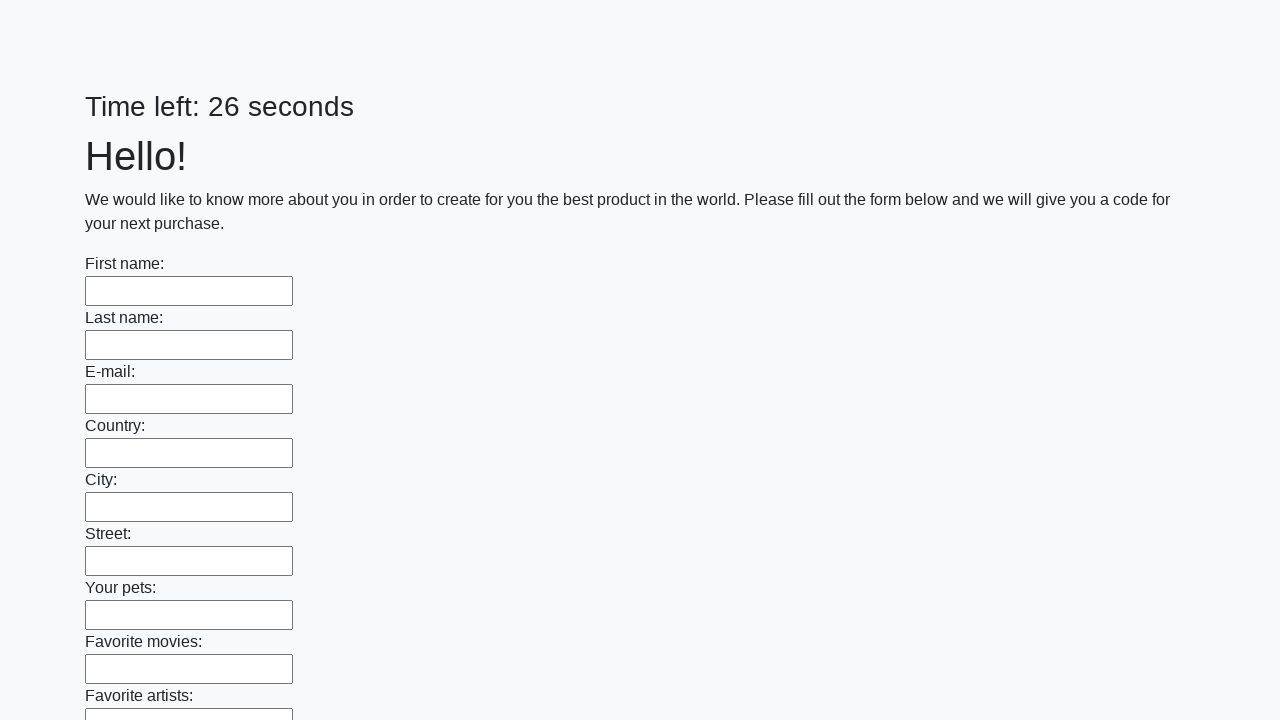

Filled a text input field with 'Мой ответ' on xpath=//input[@type='text'] >> nth=0
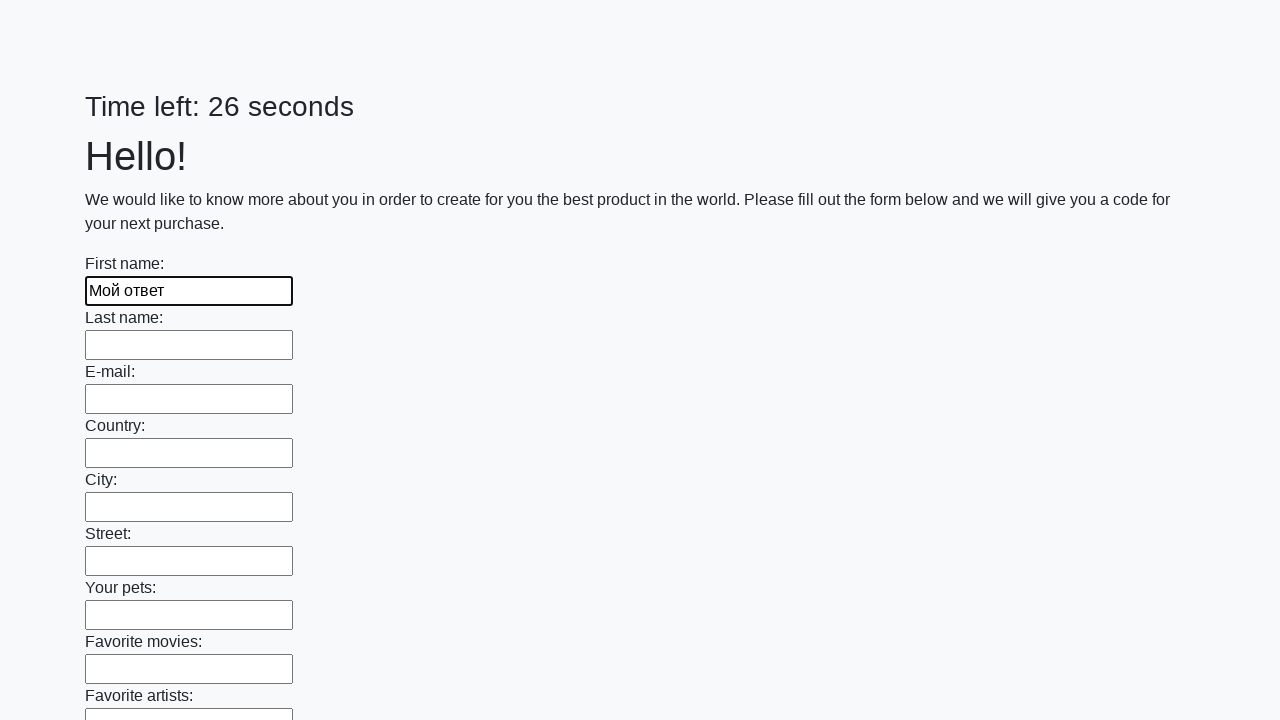

Filled a text input field with 'Мой ответ' on xpath=//input[@type='text'] >> nth=1
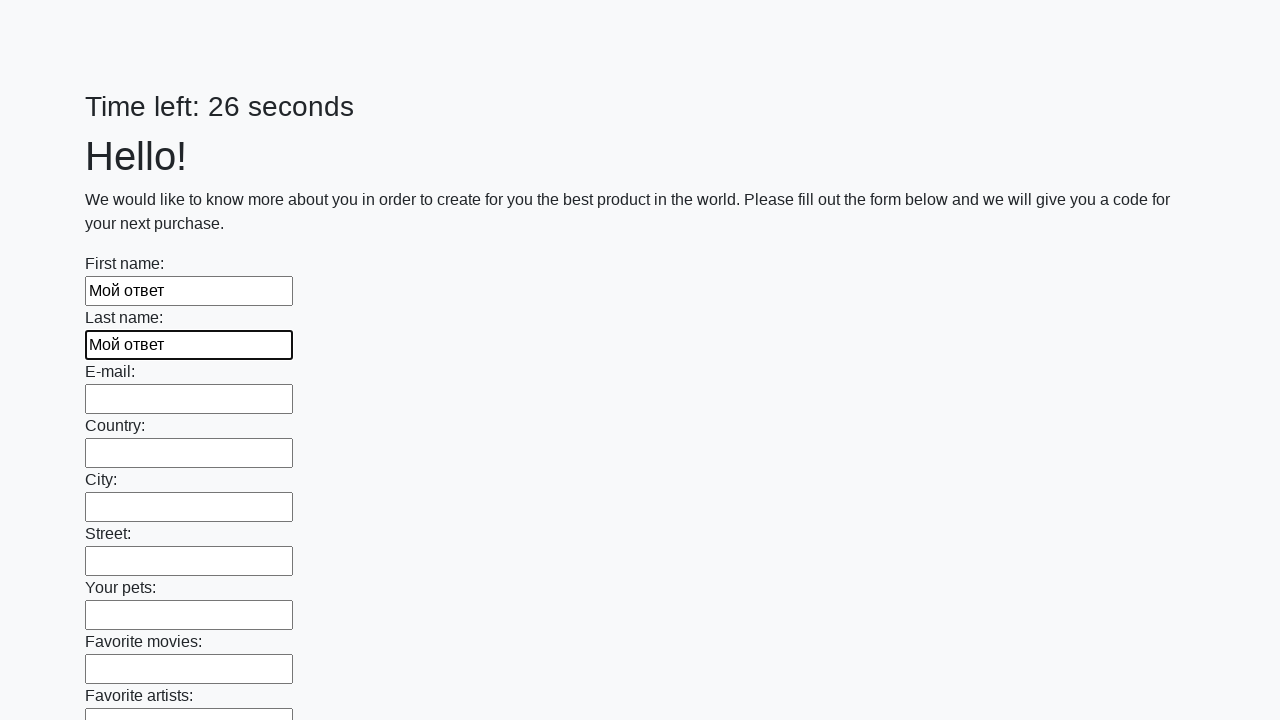

Filled a text input field with 'Мой ответ' on xpath=//input[@type='text'] >> nth=2
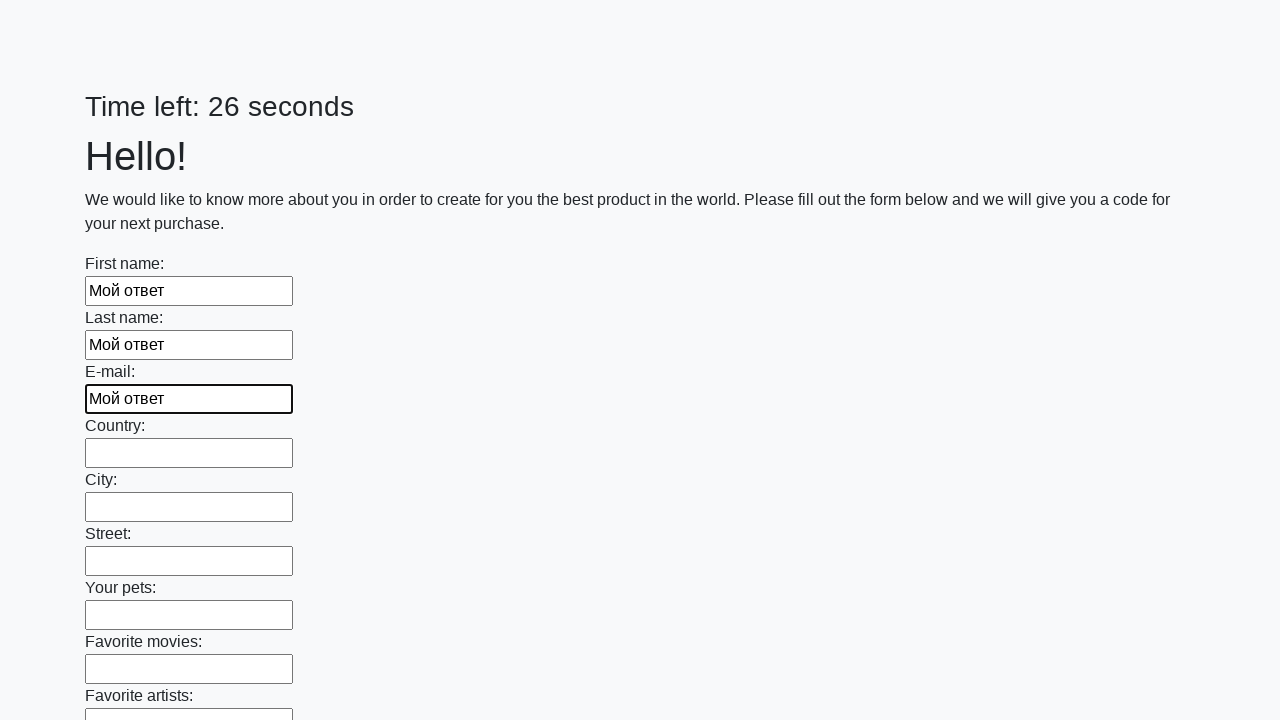

Filled a text input field with 'Мой ответ' on xpath=//input[@type='text'] >> nth=3
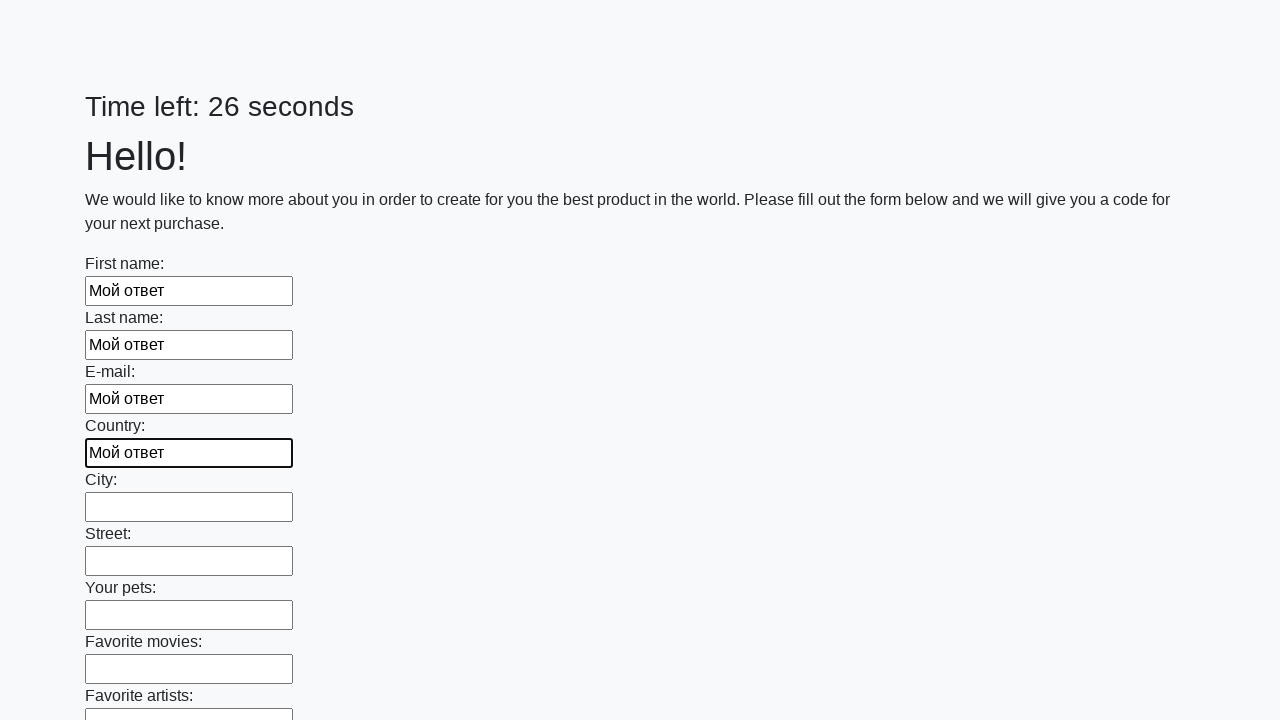

Filled a text input field with 'Мой ответ' on xpath=//input[@type='text'] >> nth=4
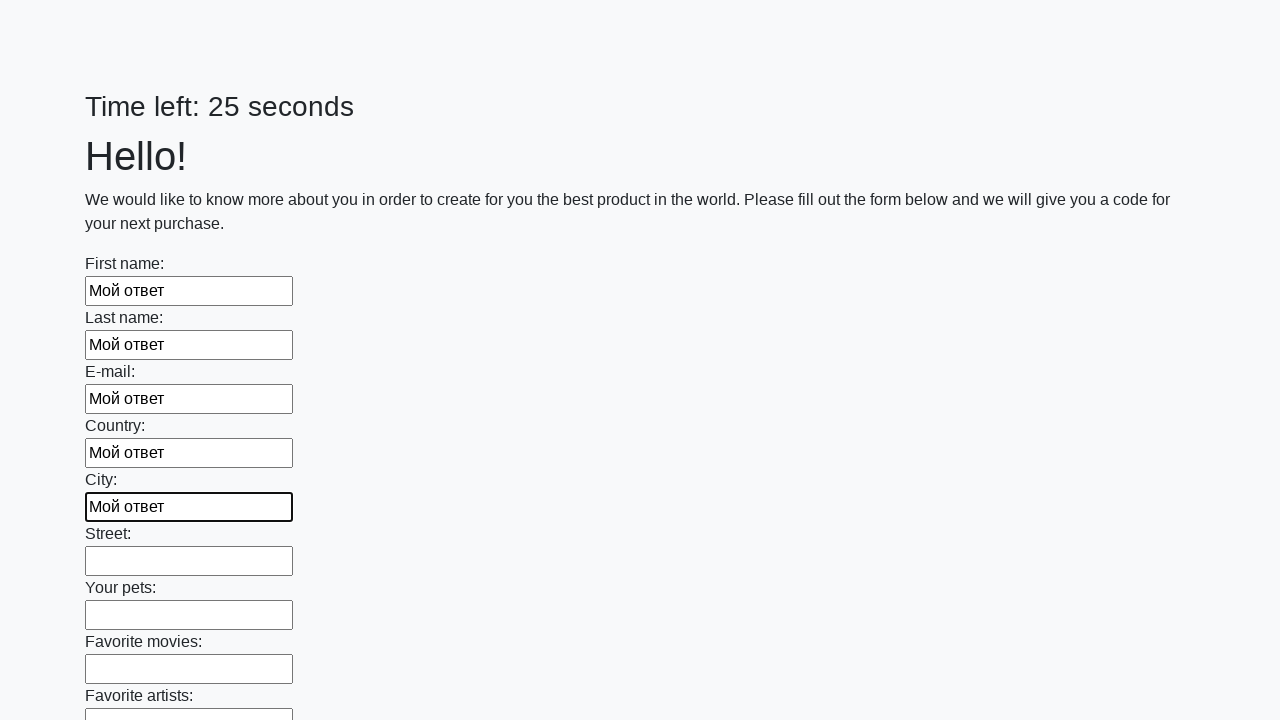

Filled a text input field with 'Мой ответ' on xpath=//input[@type='text'] >> nth=5
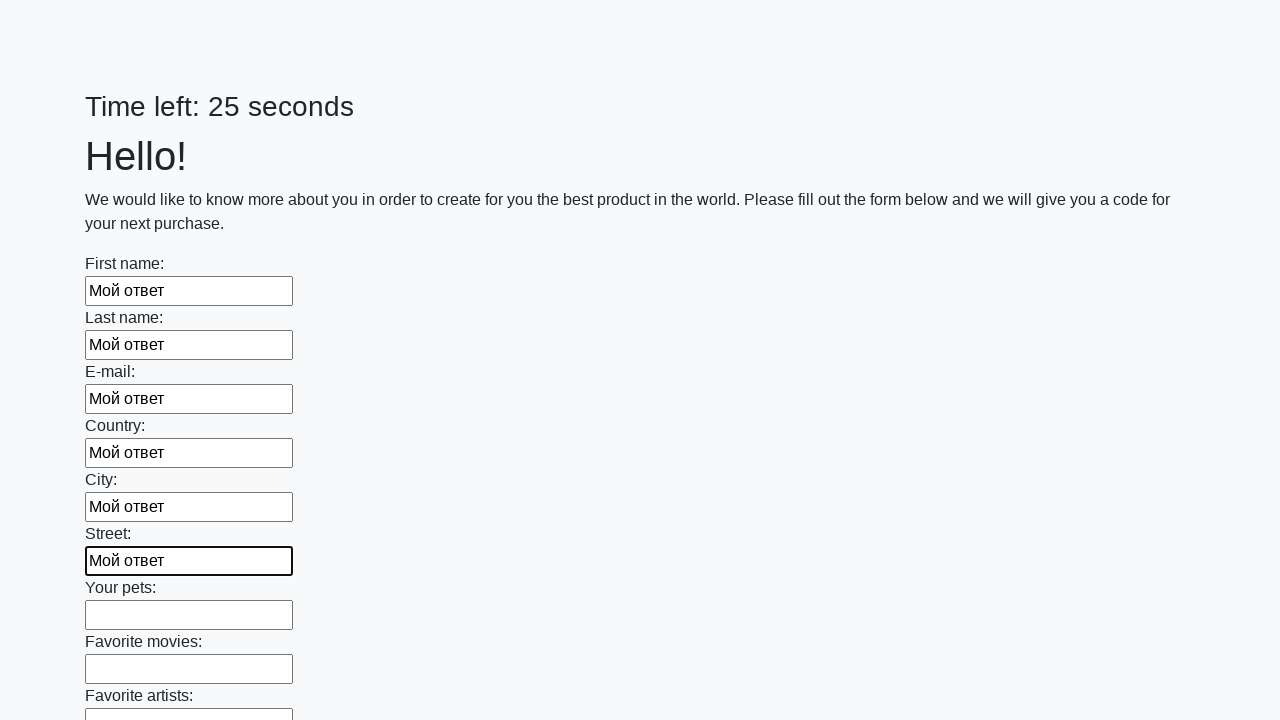

Filled a text input field with 'Мой ответ' on xpath=//input[@type='text'] >> nth=6
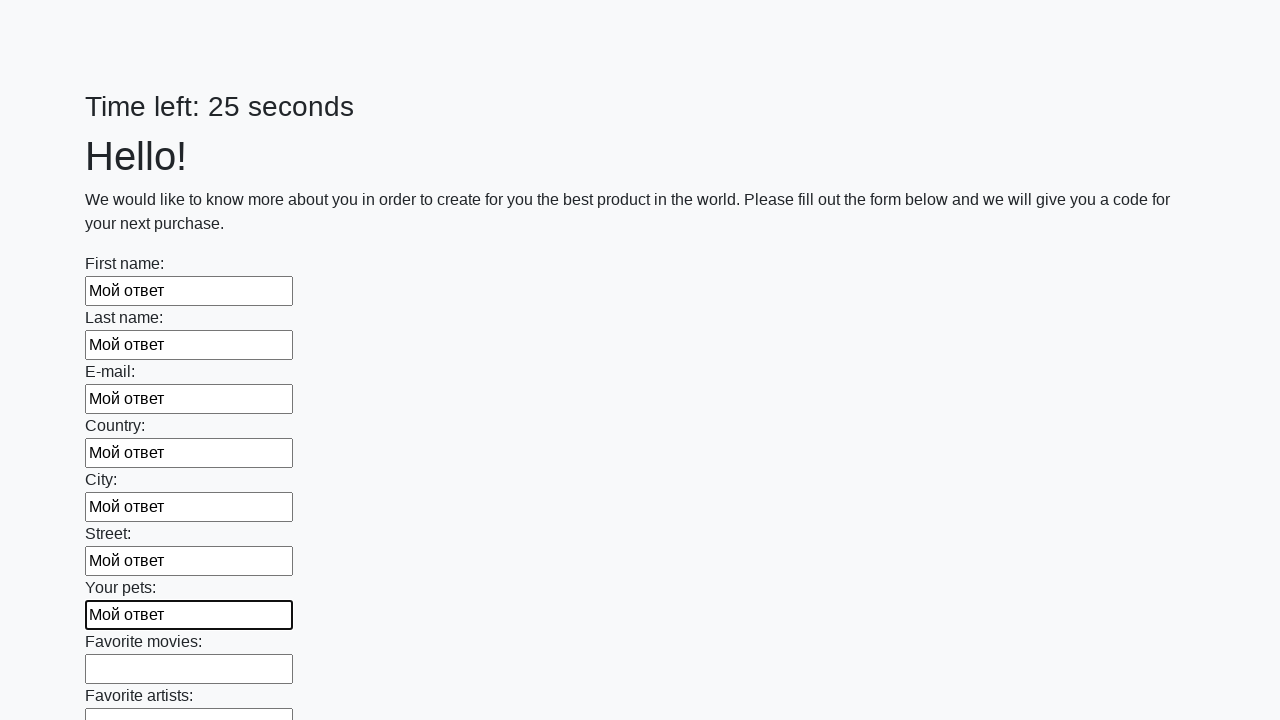

Filled a text input field with 'Мой ответ' on xpath=//input[@type='text'] >> nth=7
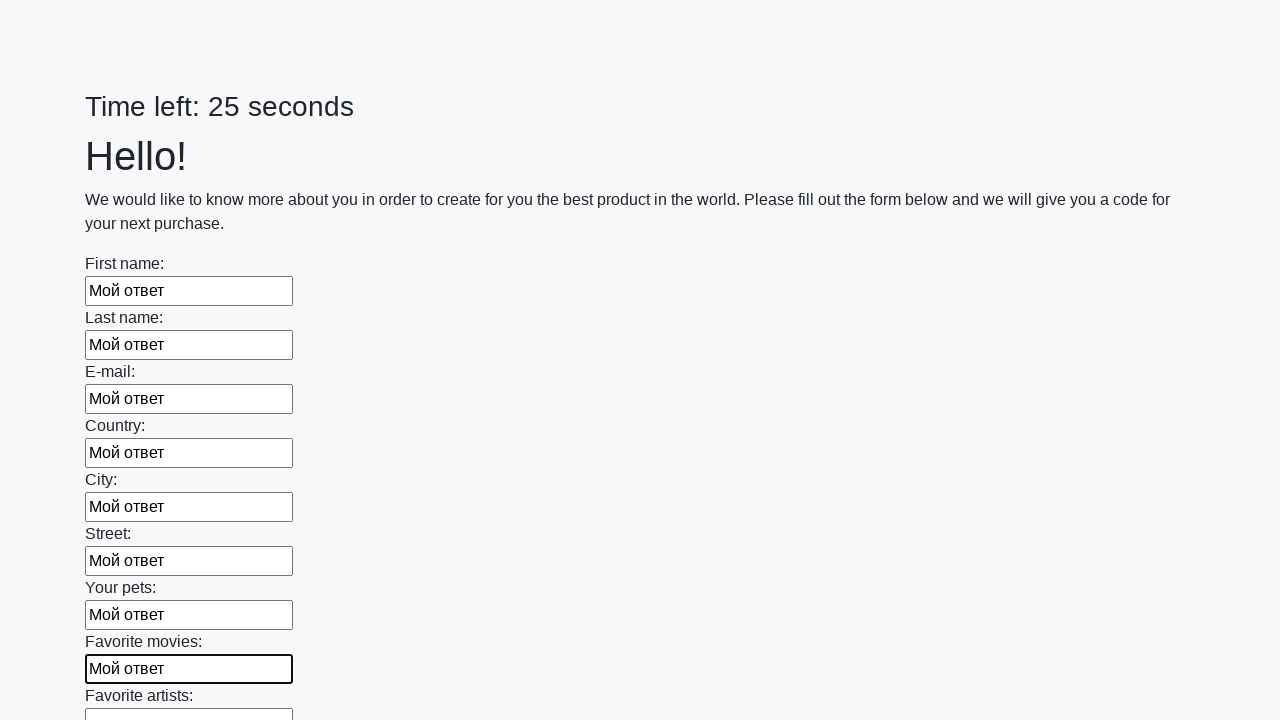

Filled a text input field with 'Мой ответ' on xpath=//input[@type='text'] >> nth=8
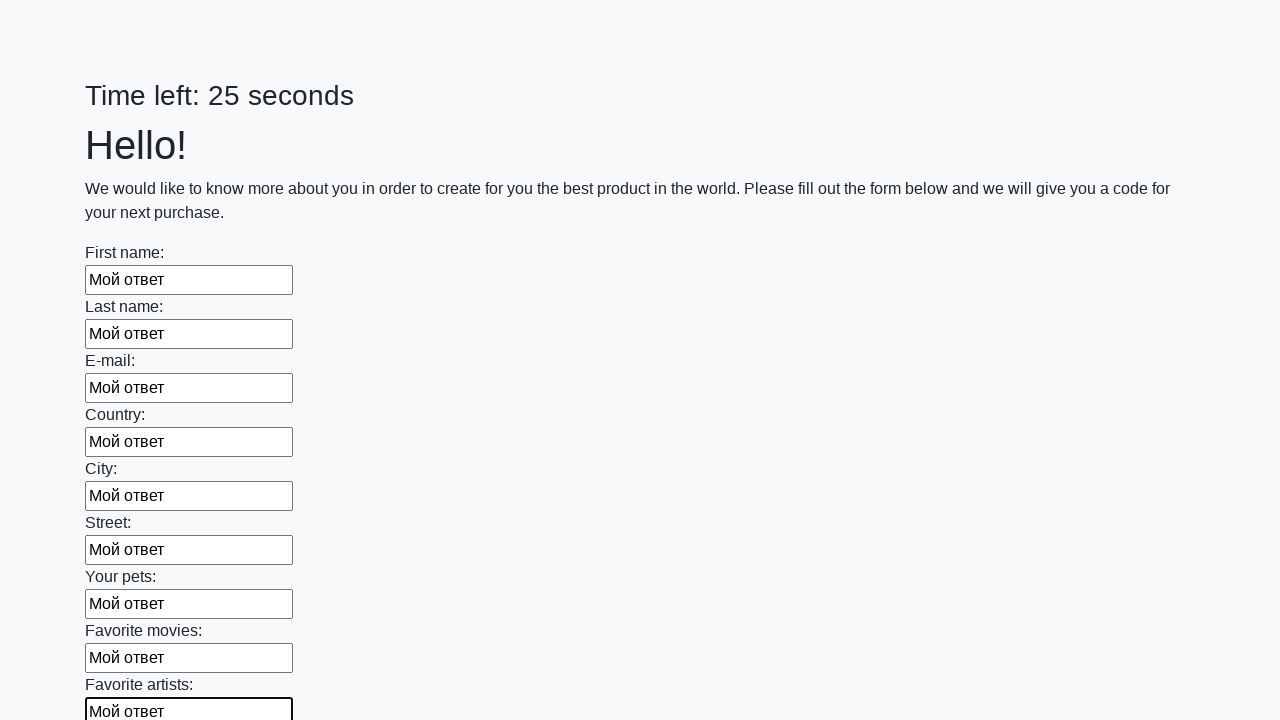

Filled a text input field with 'Мой ответ' on xpath=//input[@type='text'] >> nth=9
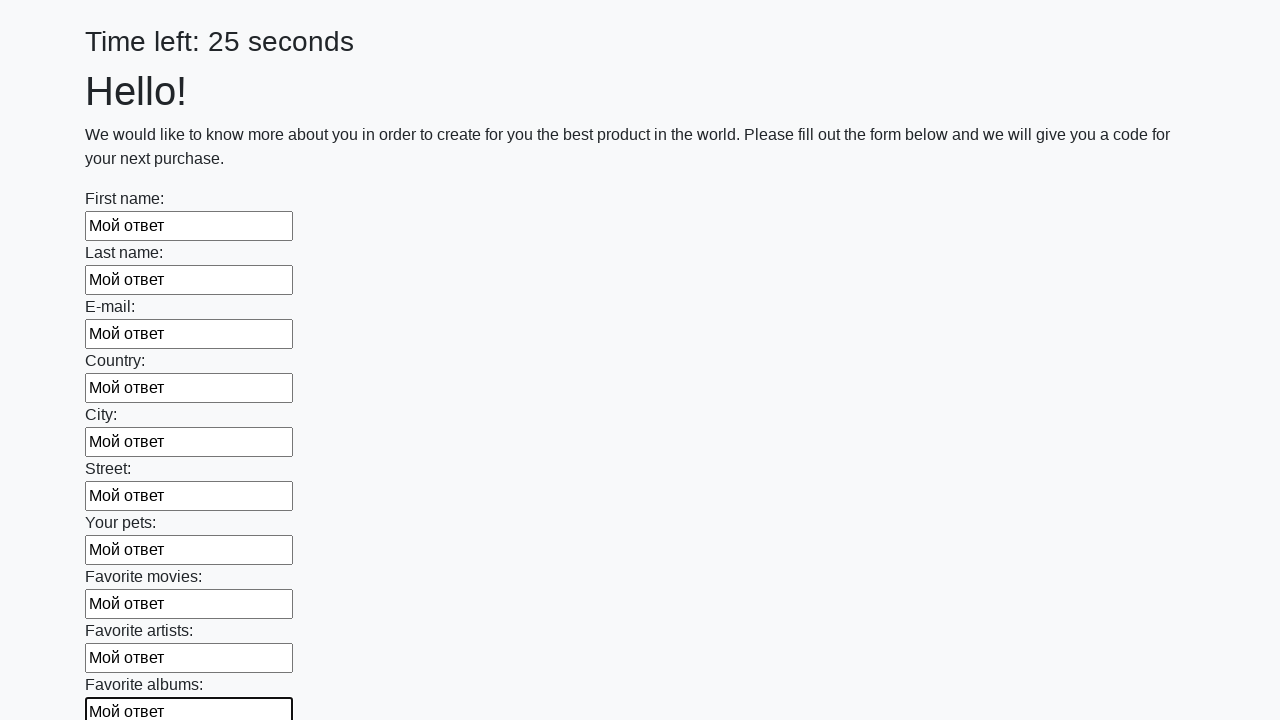

Filled a text input field with 'Мой ответ' on xpath=//input[@type='text'] >> nth=10
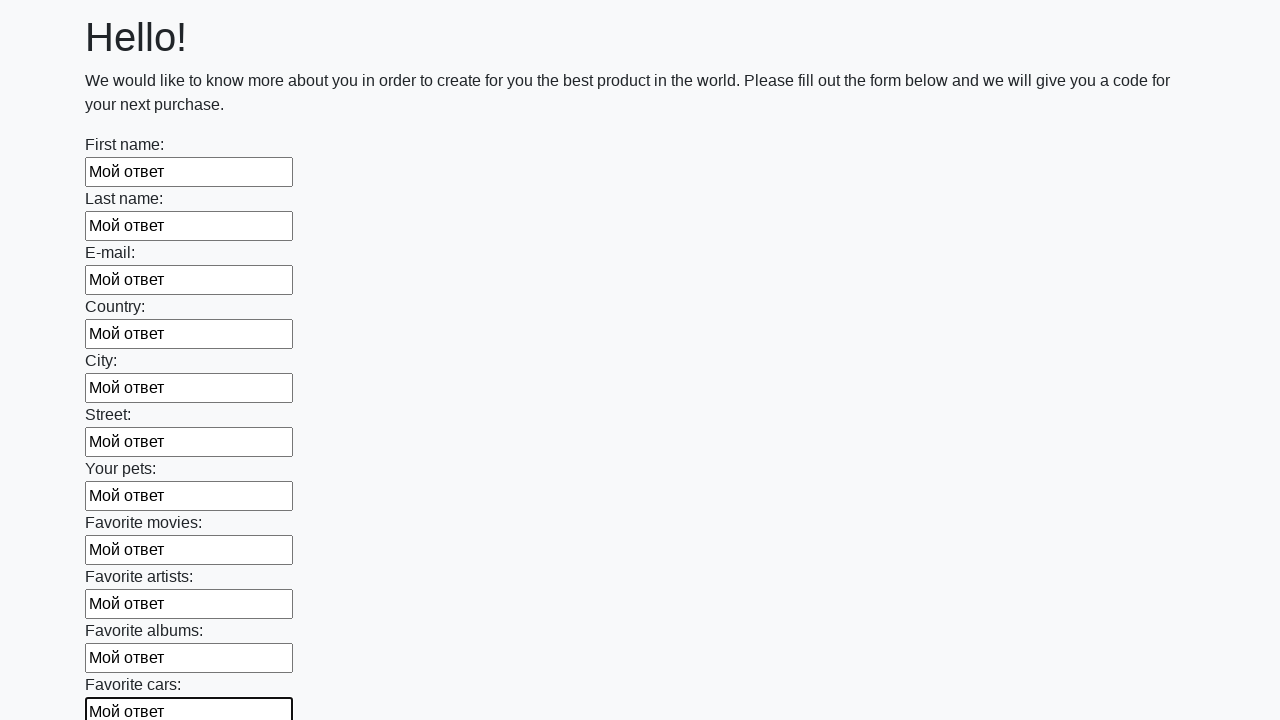

Filled a text input field with 'Мой ответ' on xpath=//input[@type='text'] >> nth=11
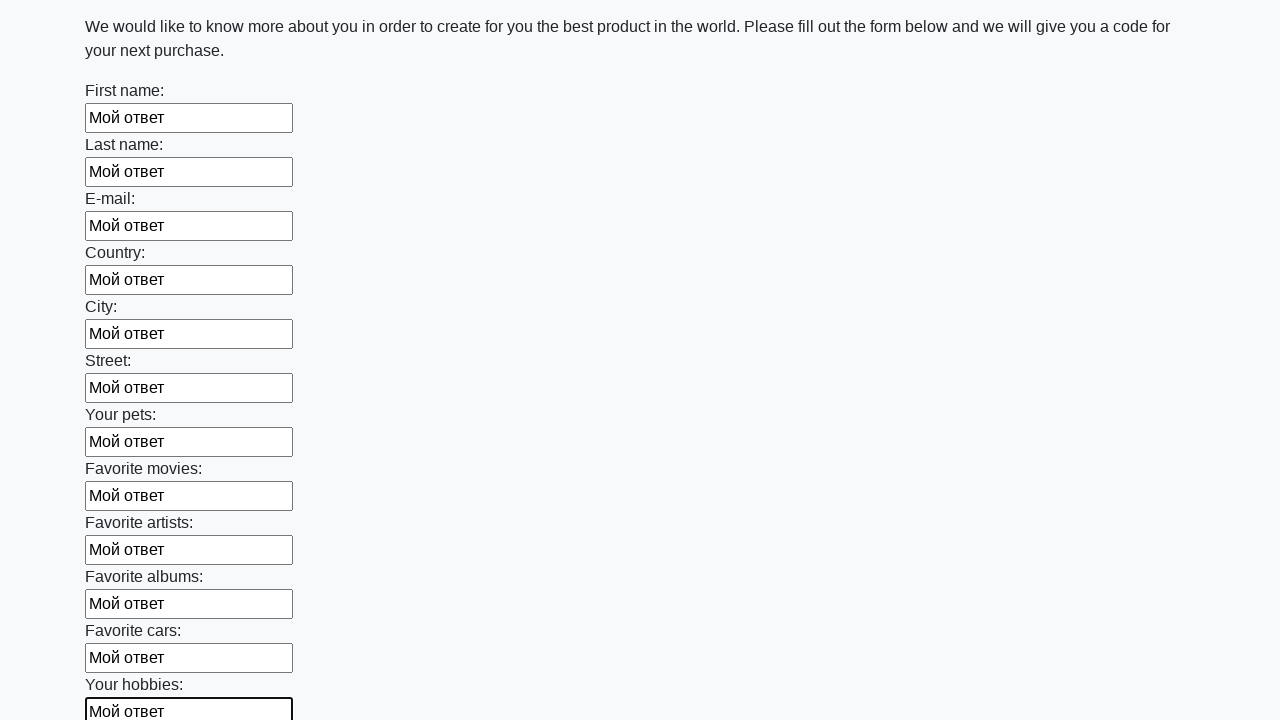

Filled a text input field with 'Мой ответ' on xpath=//input[@type='text'] >> nth=12
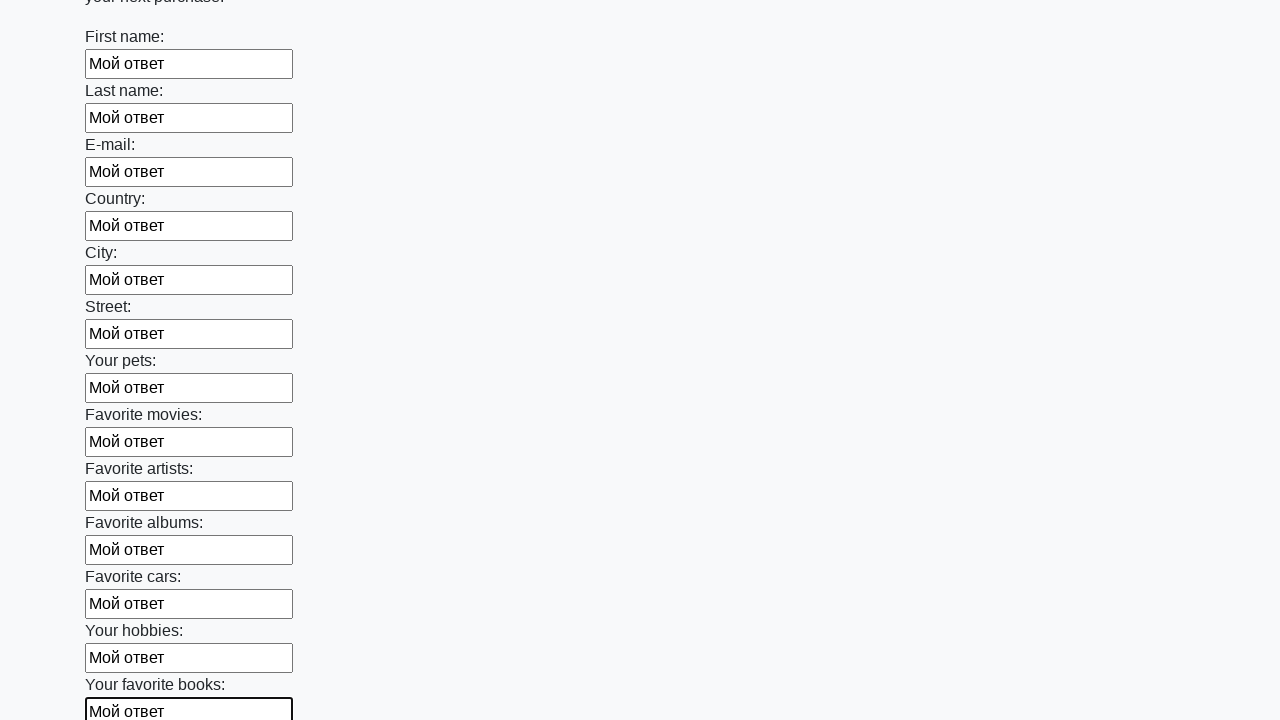

Filled a text input field with 'Мой ответ' on xpath=//input[@type='text'] >> nth=13
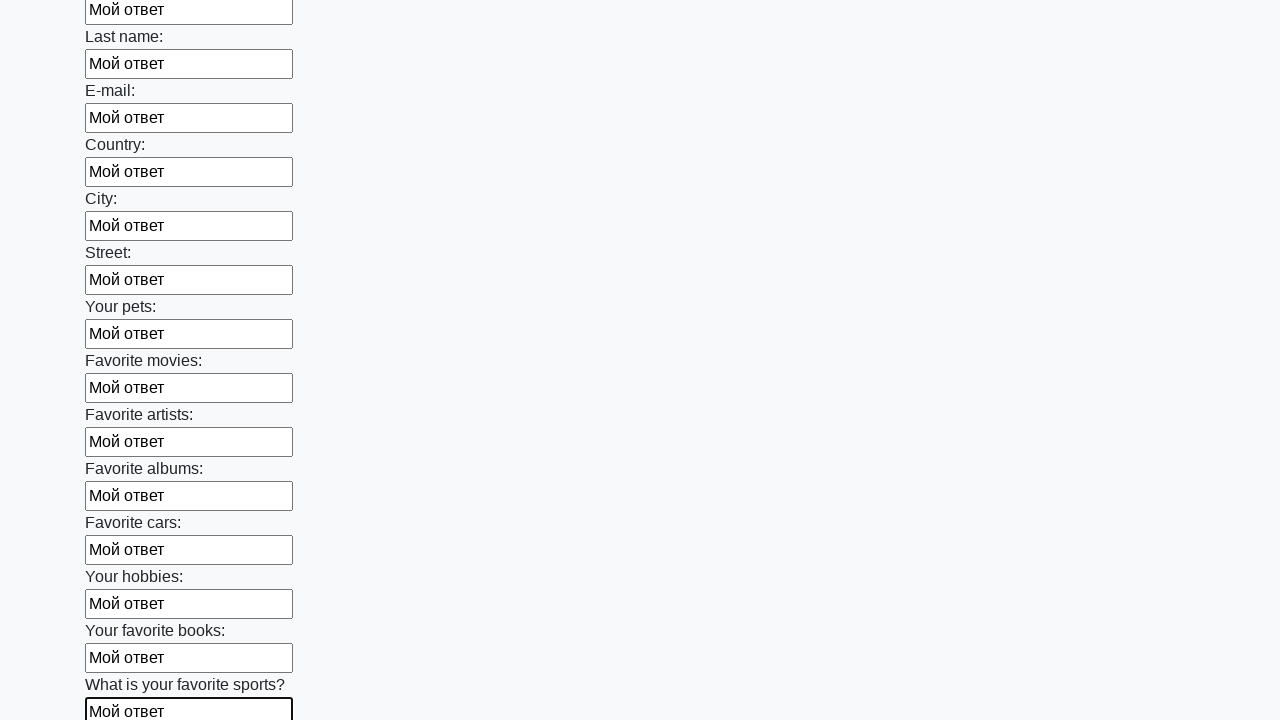

Filled a text input field with 'Мой ответ' on xpath=//input[@type='text'] >> nth=14
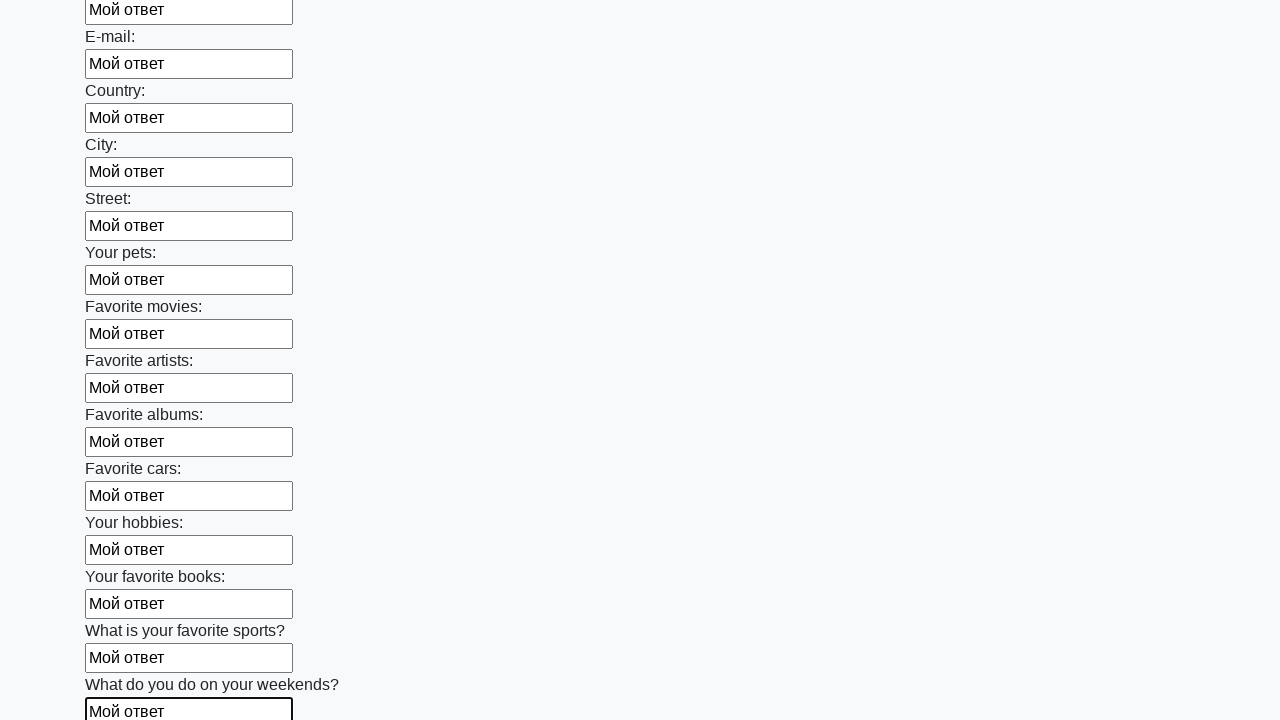

Filled a text input field with 'Мой ответ' on xpath=//input[@type='text'] >> nth=15
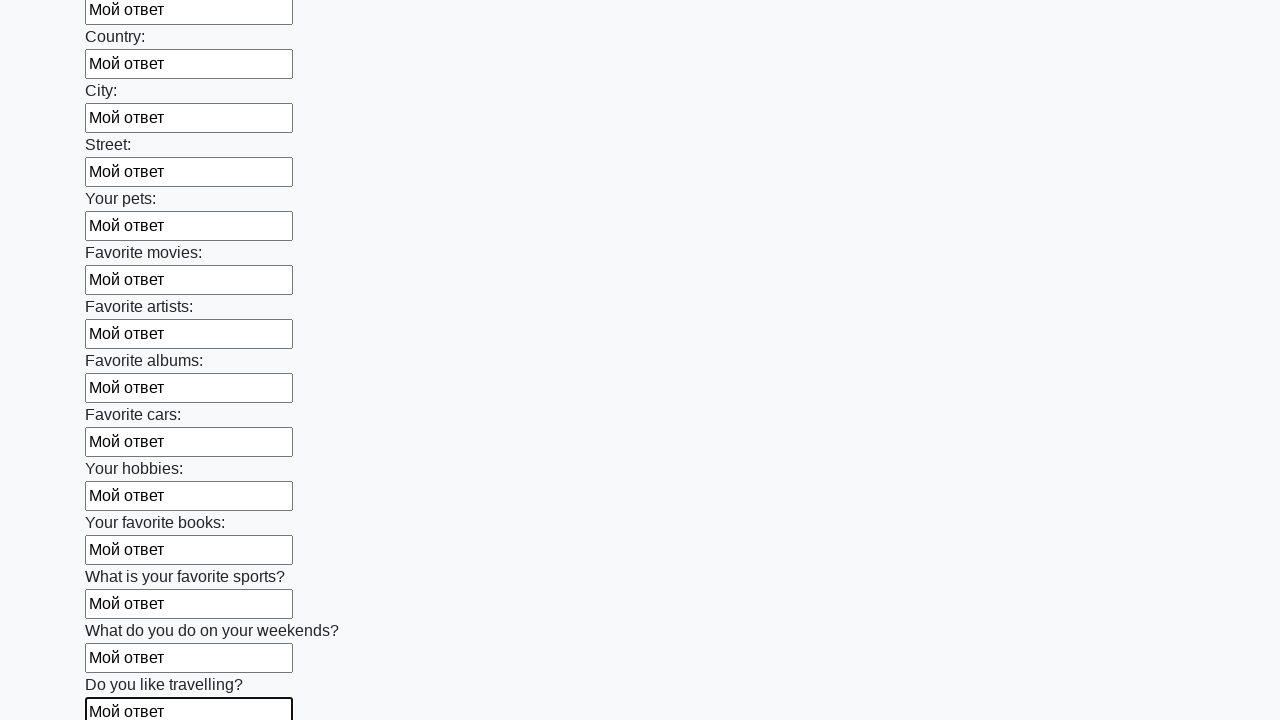

Filled a text input field with 'Мой ответ' on xpath=//input[@type='text'] >> nth=16
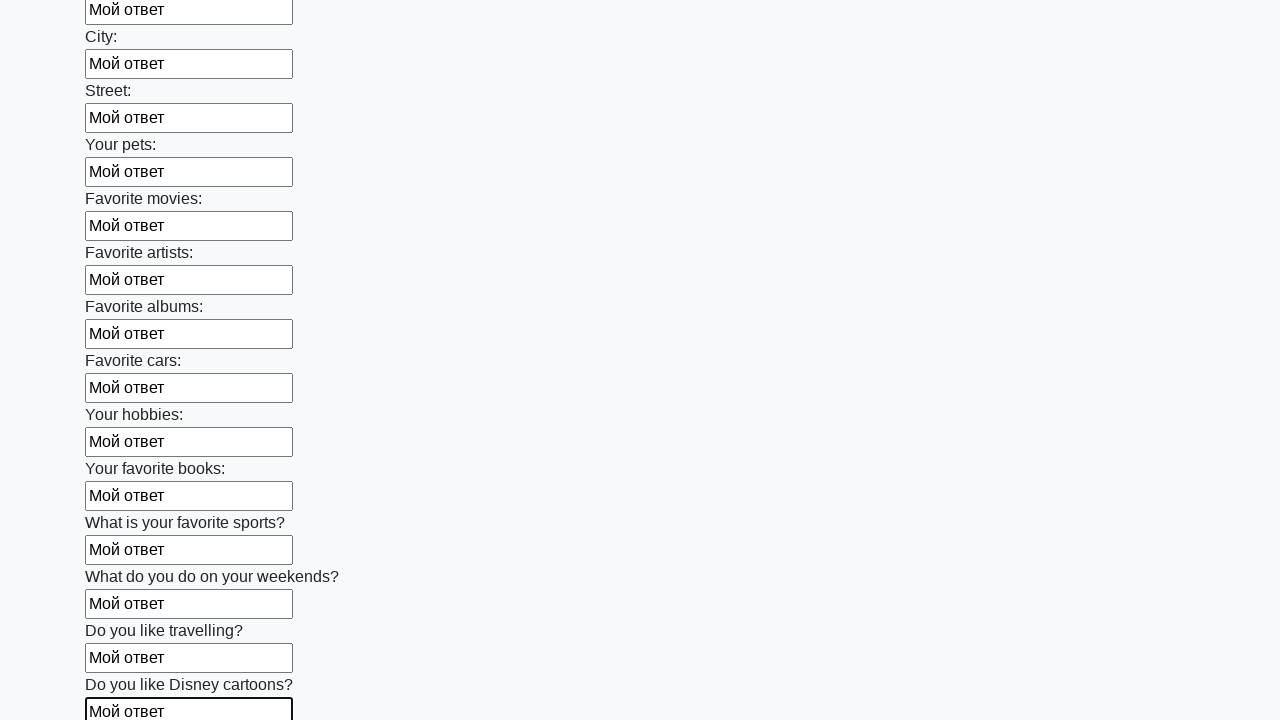

Filled a text input field with 'Мой ответ' on xpath=//input[@type='text'] >> nth=17
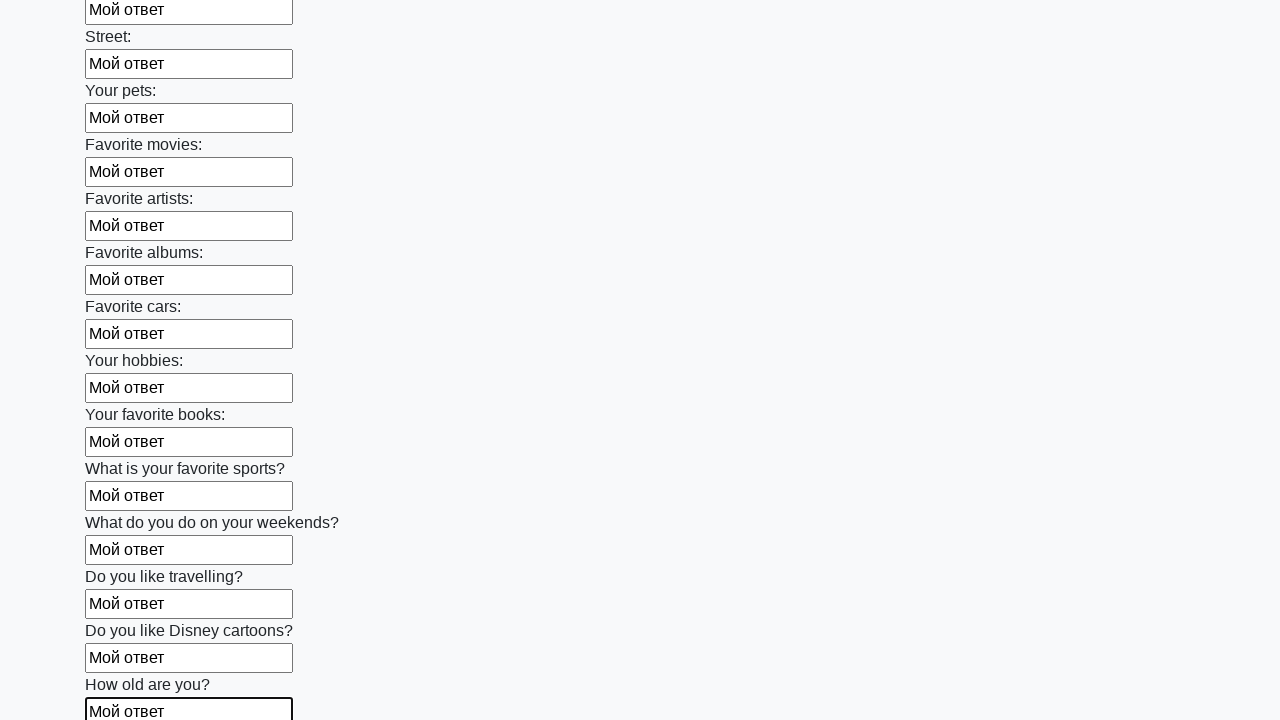

Filled a text input field with 'Мой ответ' on xpath=//input[@type='text'] >> nth=18
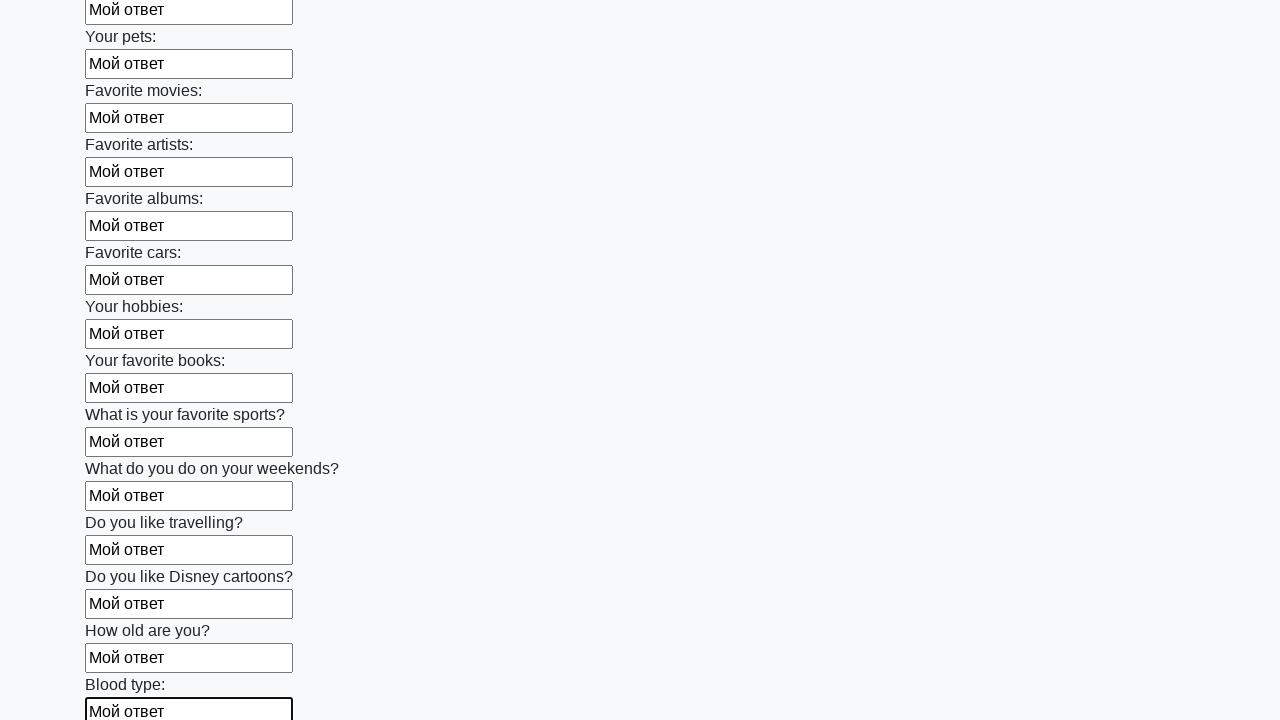

Filled a text input field with 'Мой ответ' on xpath=//input[@type='text'] >> nth=19
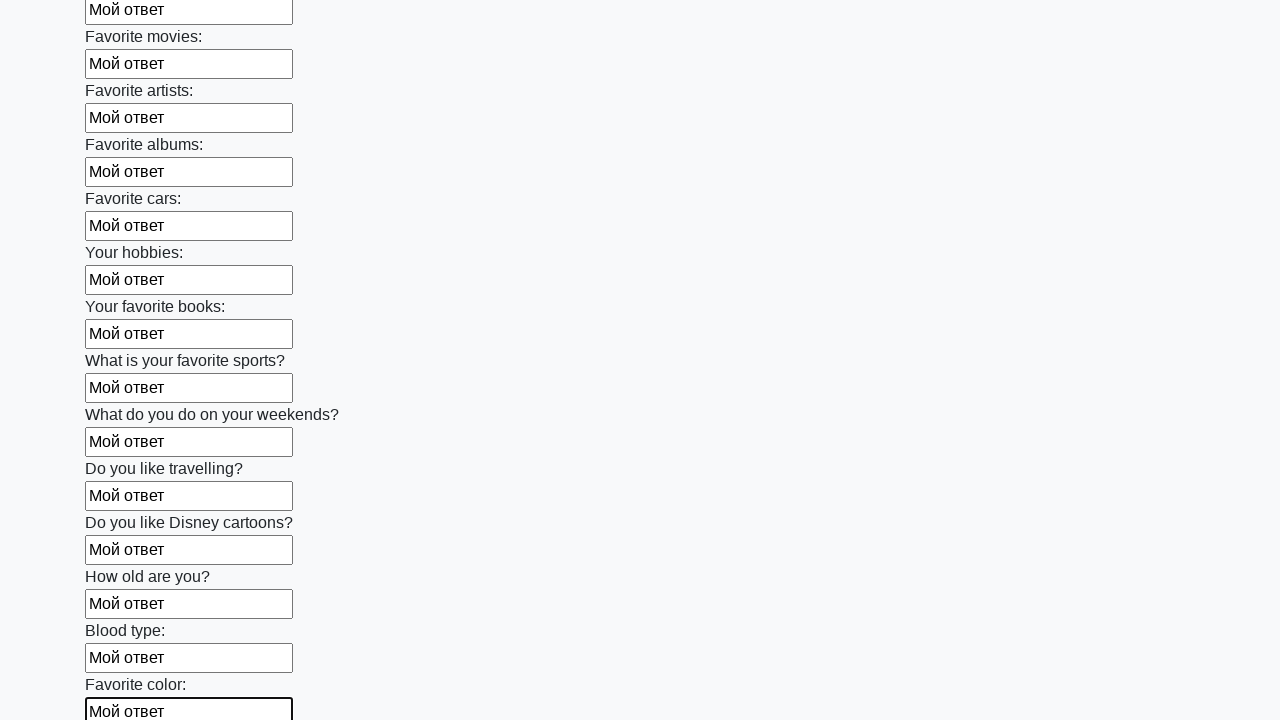

Filled a text input field with 'Мой ответ' on xpath=//input[@type='text'] >> nth=20
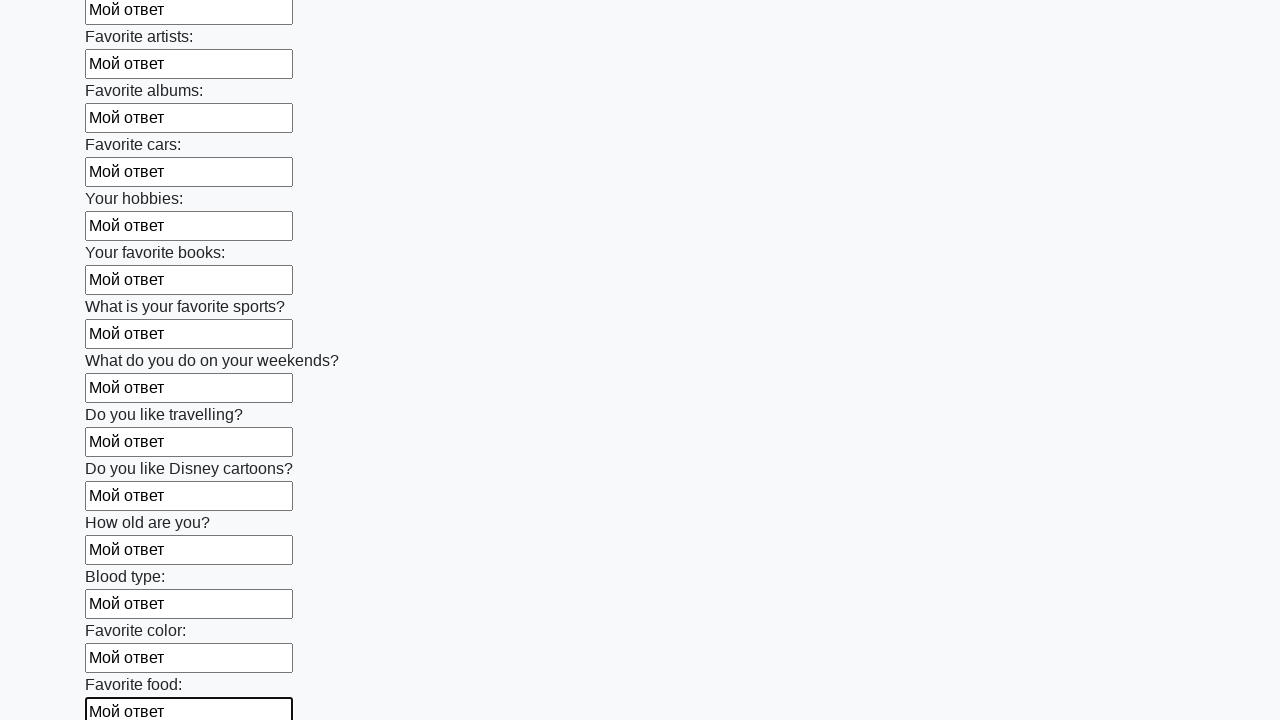

Filled a text input field with 'Мой ответ' on xpath=//input[@type='text'] >> nth=21
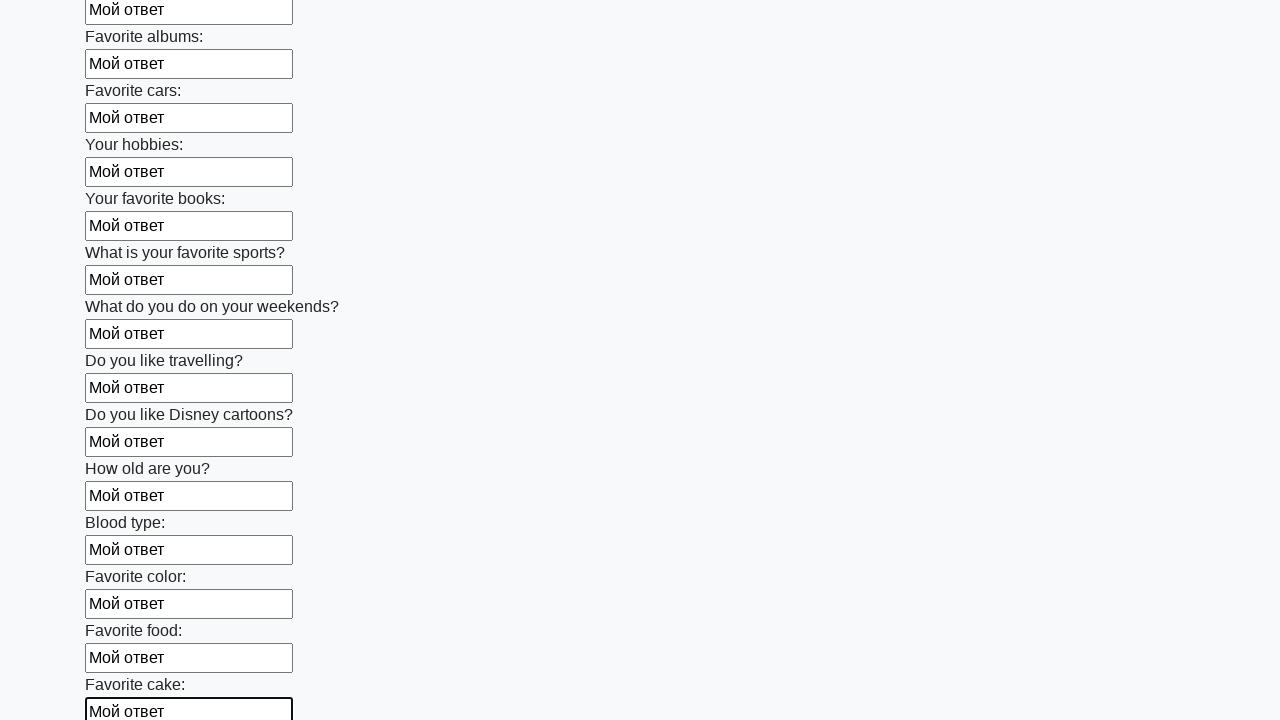

Filled a text input field with 'Мой ответ' on xpath=//input[@type='text'] >> nth=22
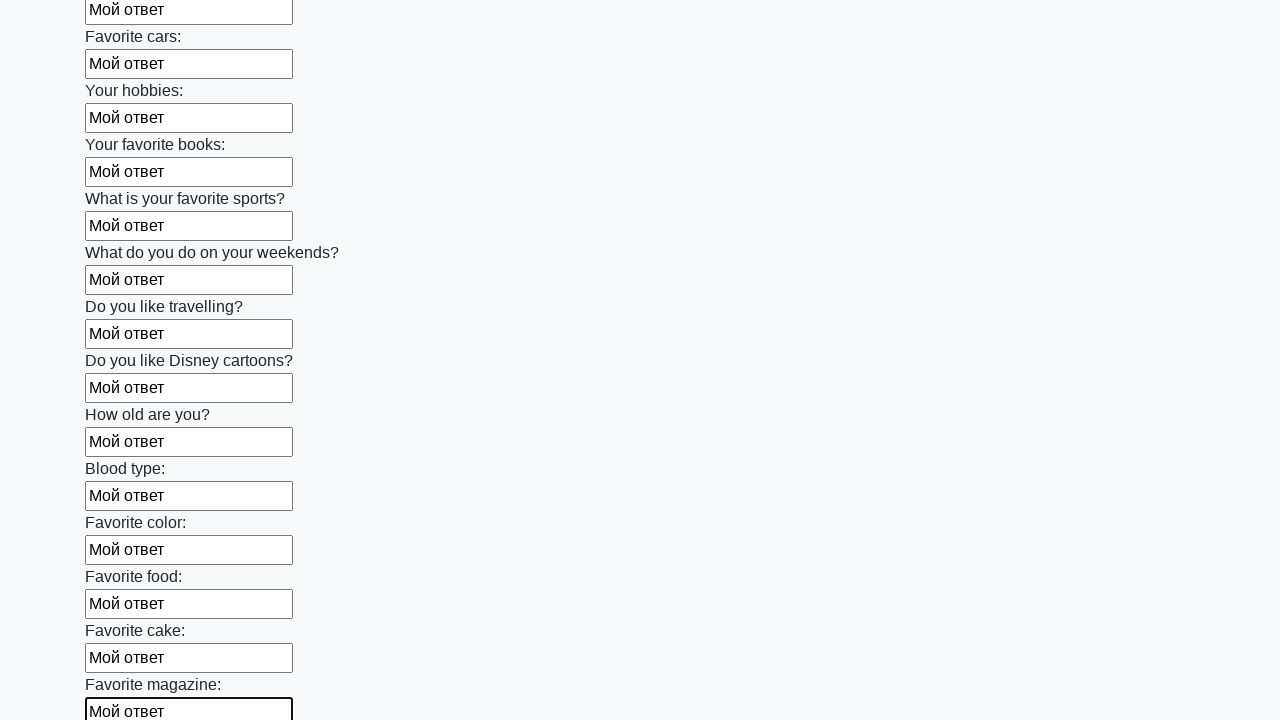

Filled a text input field with 'Мой ответ' on xpath=//input[@type='text'] >> nth=23
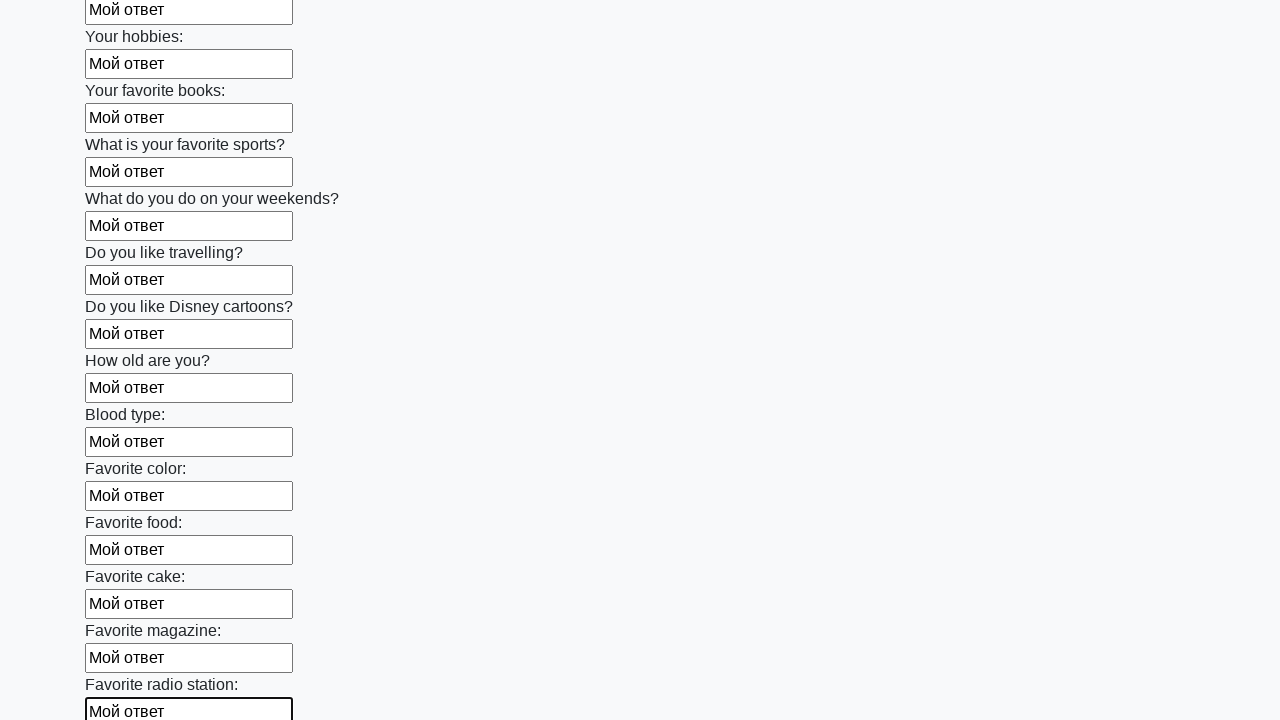

Filled a text input field with 'Мой ответ' on xpath=//input[@type='text'] >> nth=24
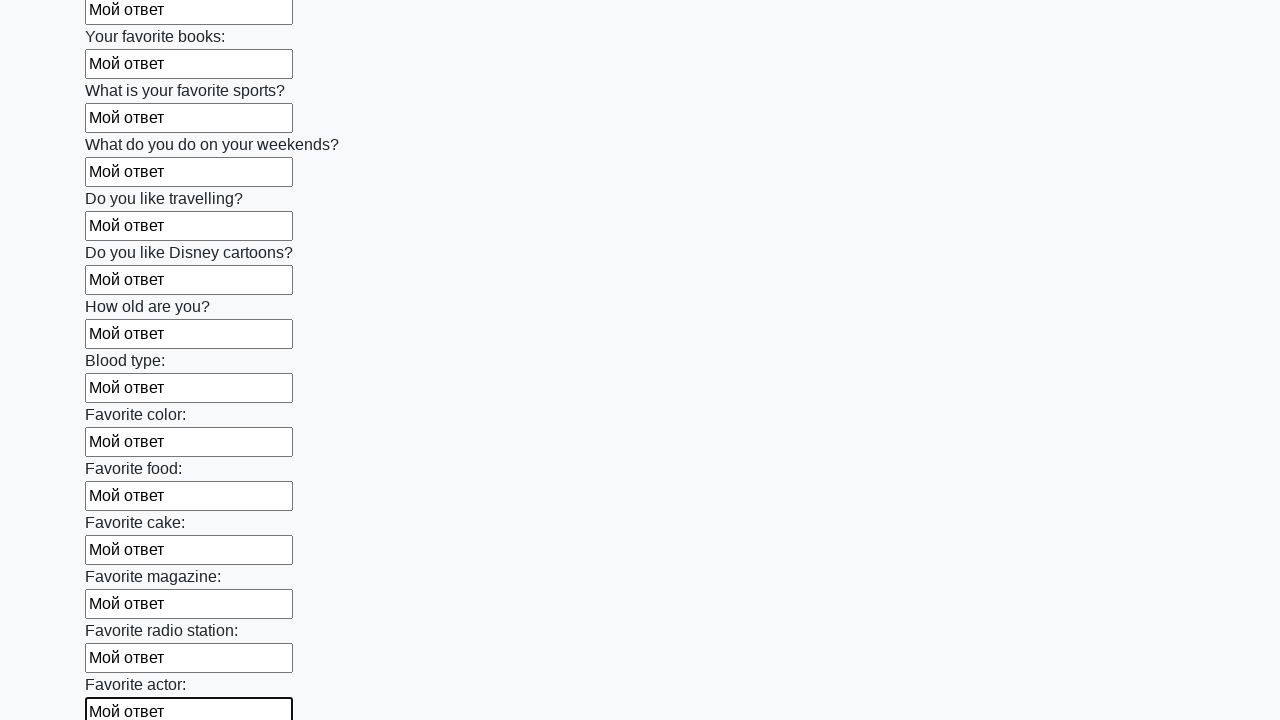

Filled a text input field with 'Мой ответ' on xpath=//input[@type='text'] >> nth=25
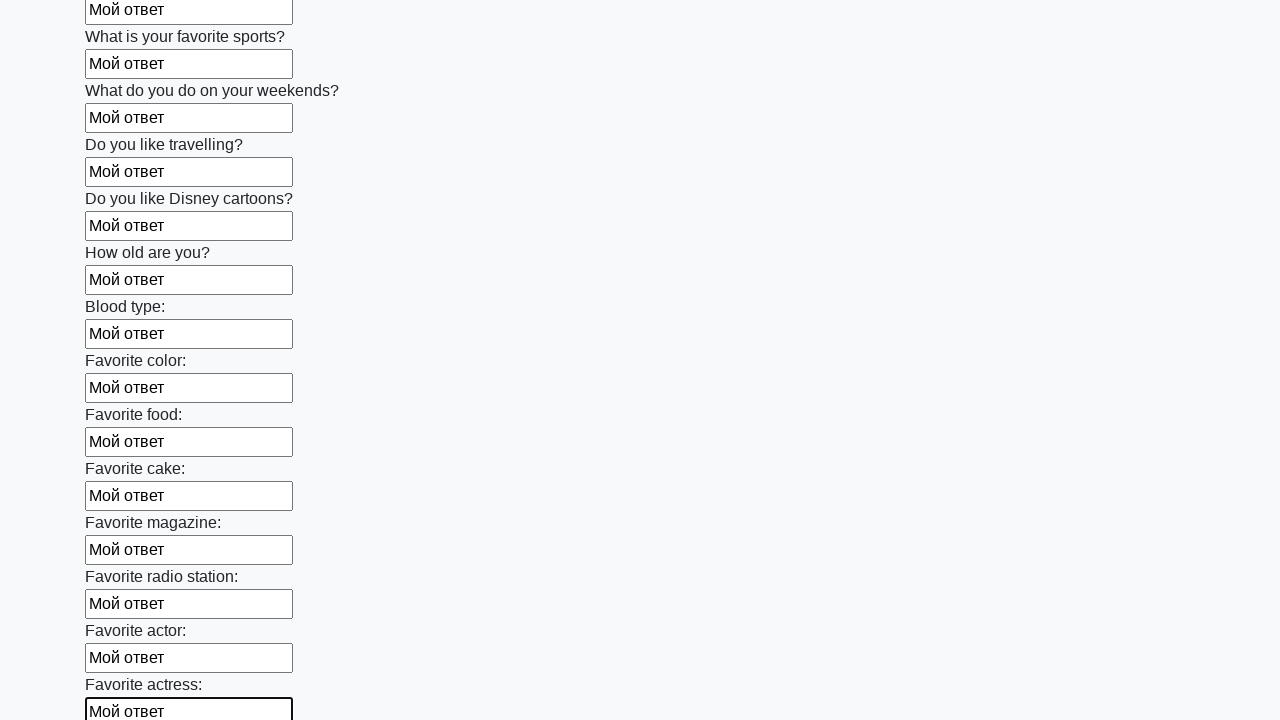

Filled a text input field with 'Мой ответ' on xpath=//input[@type='text'] >> nth=26
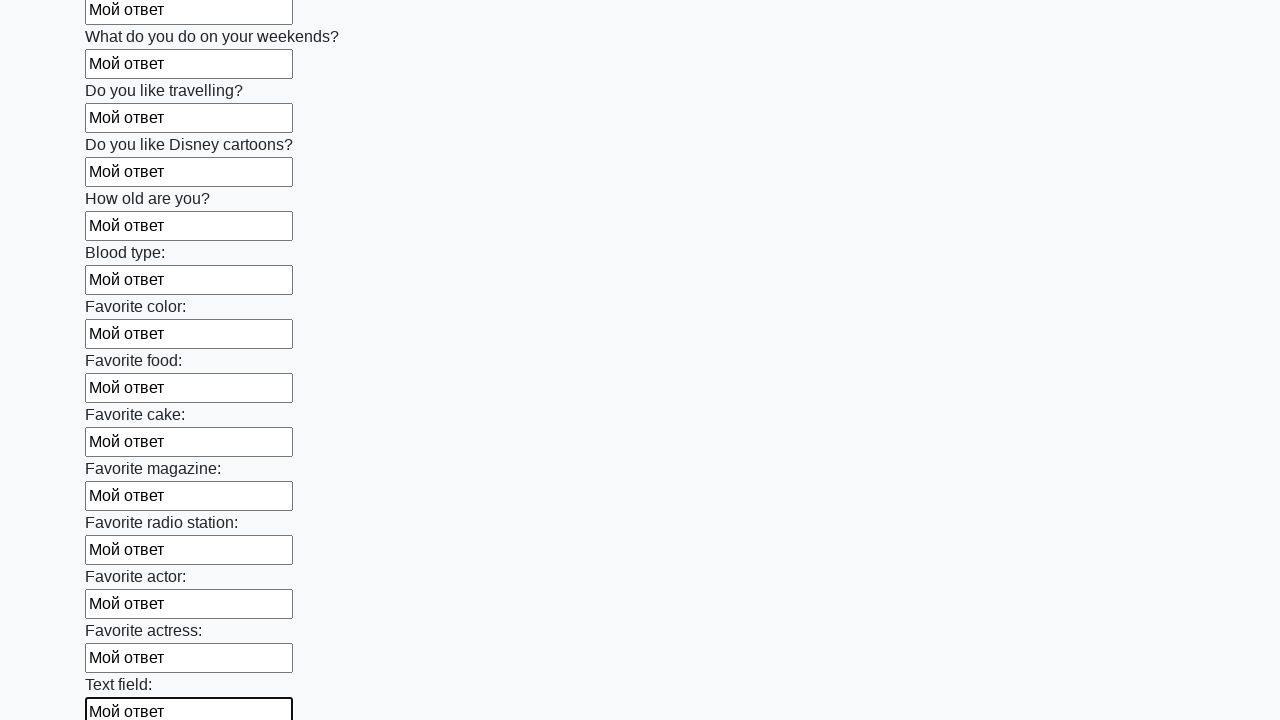

Filled a text input field with 'Мой ответ' on xpath=//input[@type='text'] >> nth=27
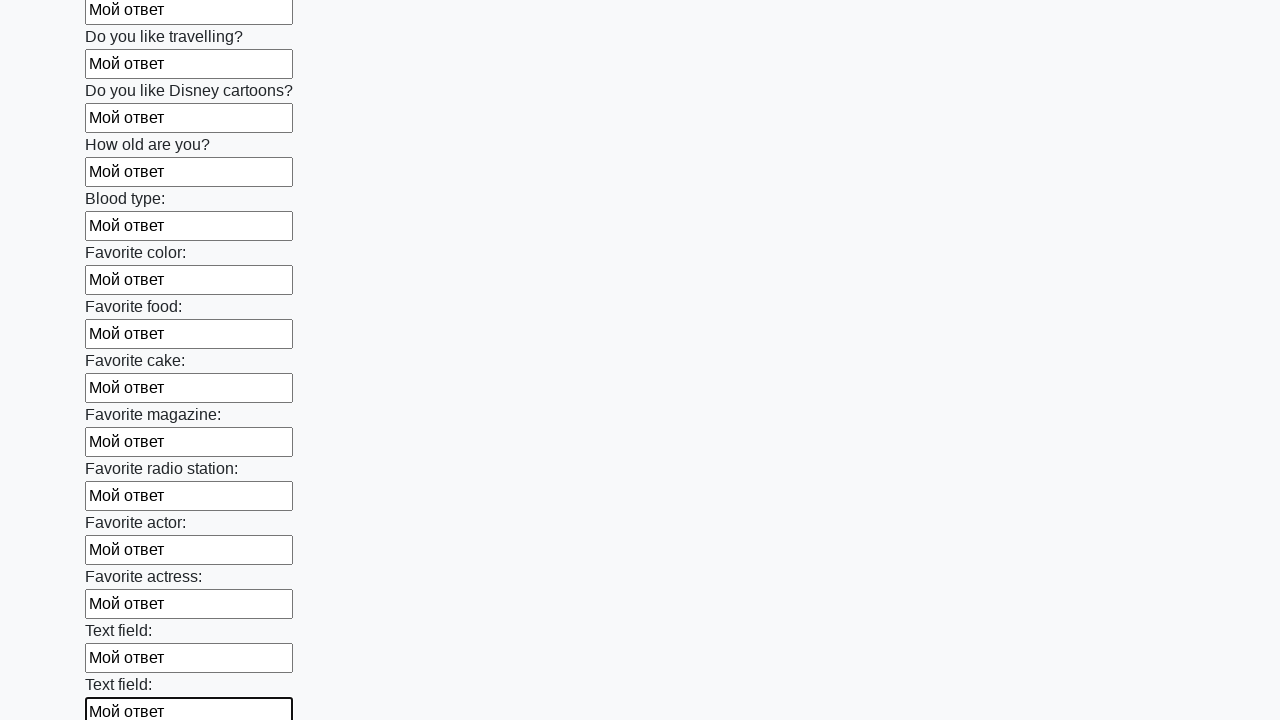

Filled a text input field with 'Мой ответ' on xpath=//input[@type='text'] >> nth=28
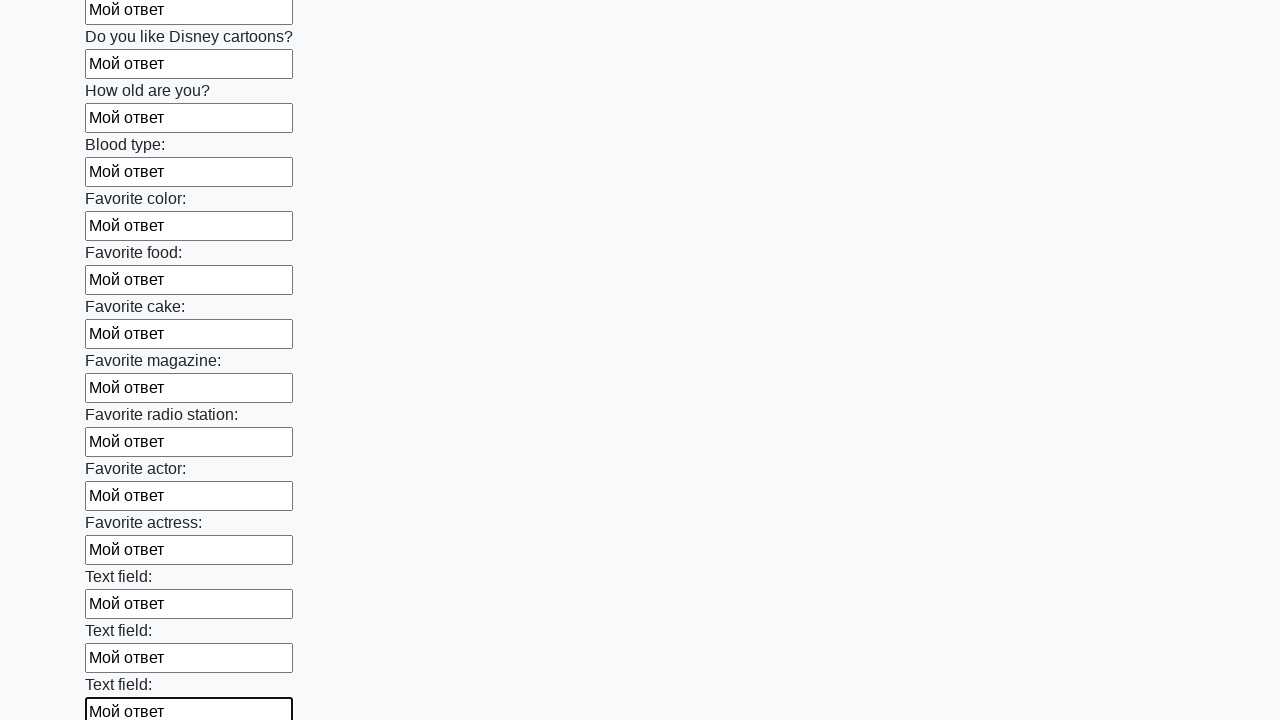

Filled a text input field with 'Мой ответ' on xpath=//input[@type='text'] >> nth=29
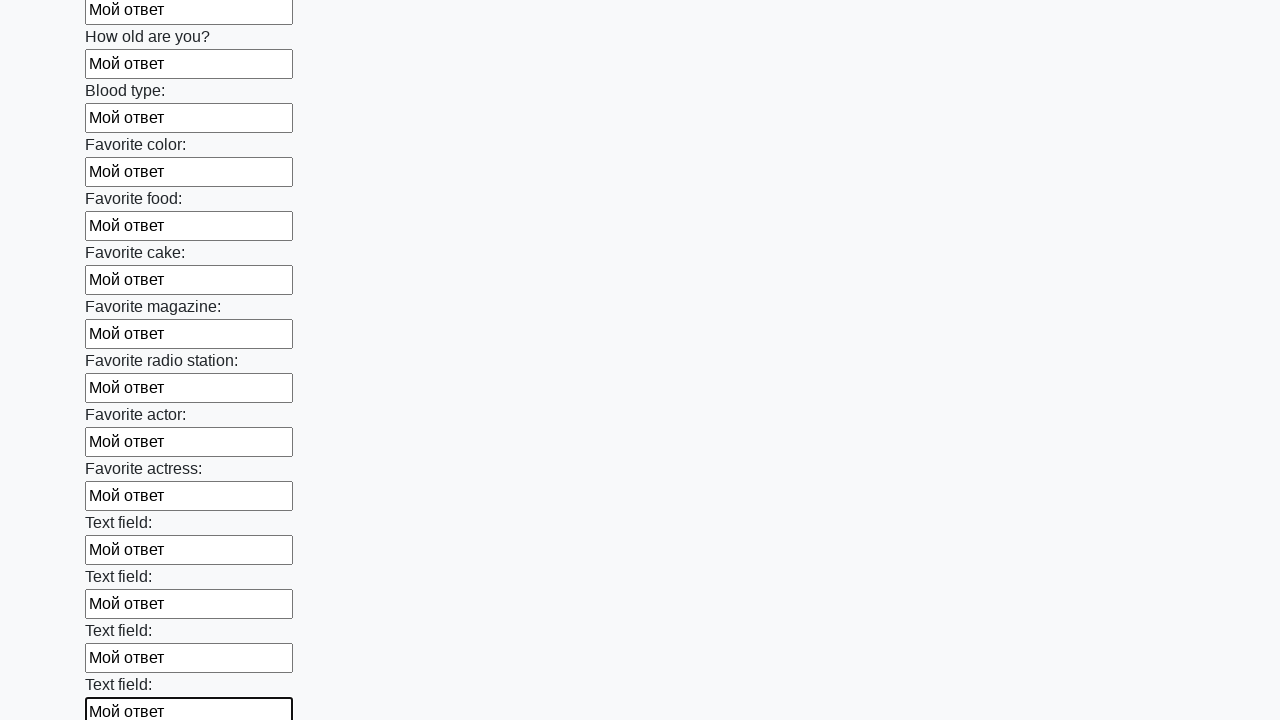

Filled a text input field with 'Мой ответ' on xpath=//input[@type='text'] >> nth=30
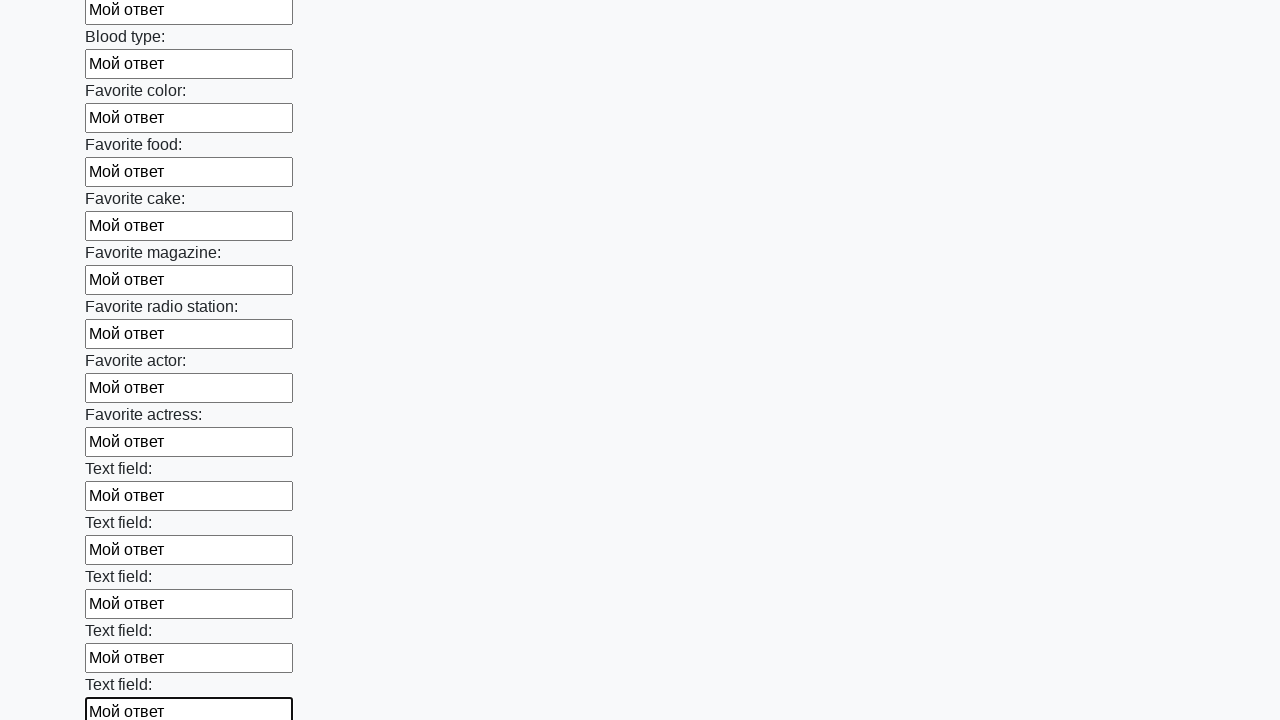

Filled a text input field with 'Мой ответ' on xpath=//input[@type='text'] >> nth=31
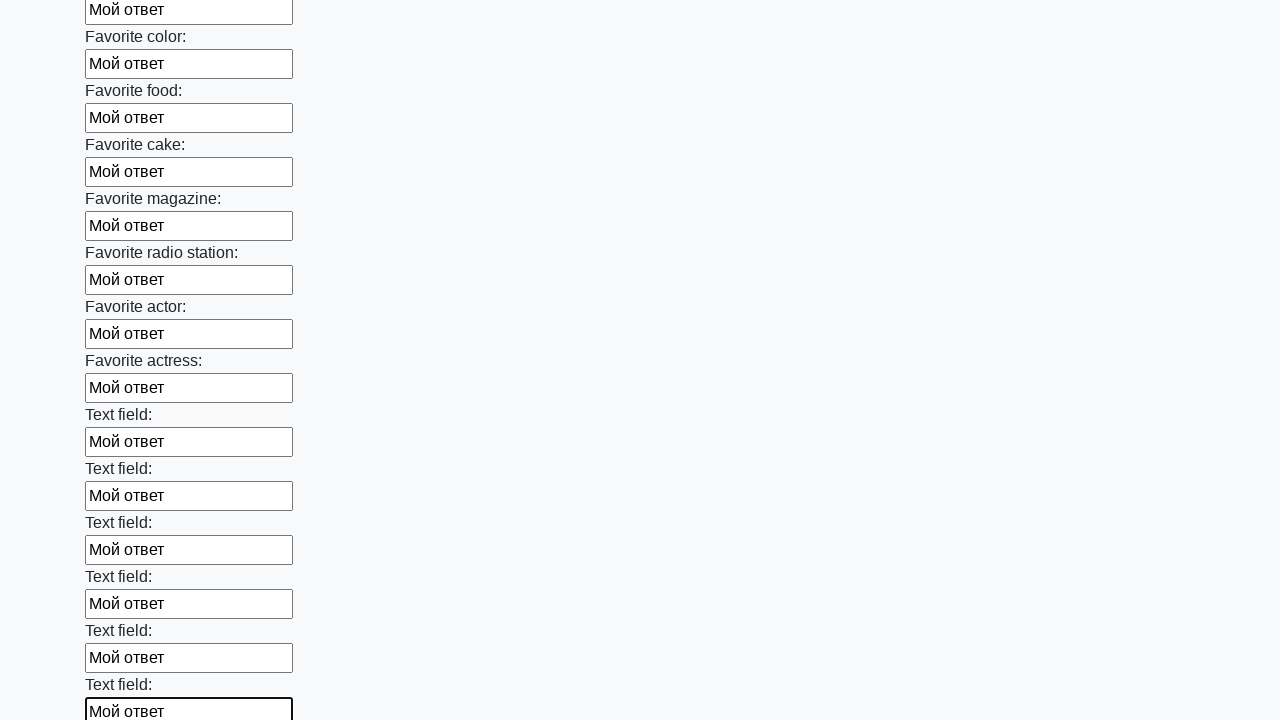

Filled a text input field with 'Мой ответ' on xpath=//input[@type='text'] >> nth=32
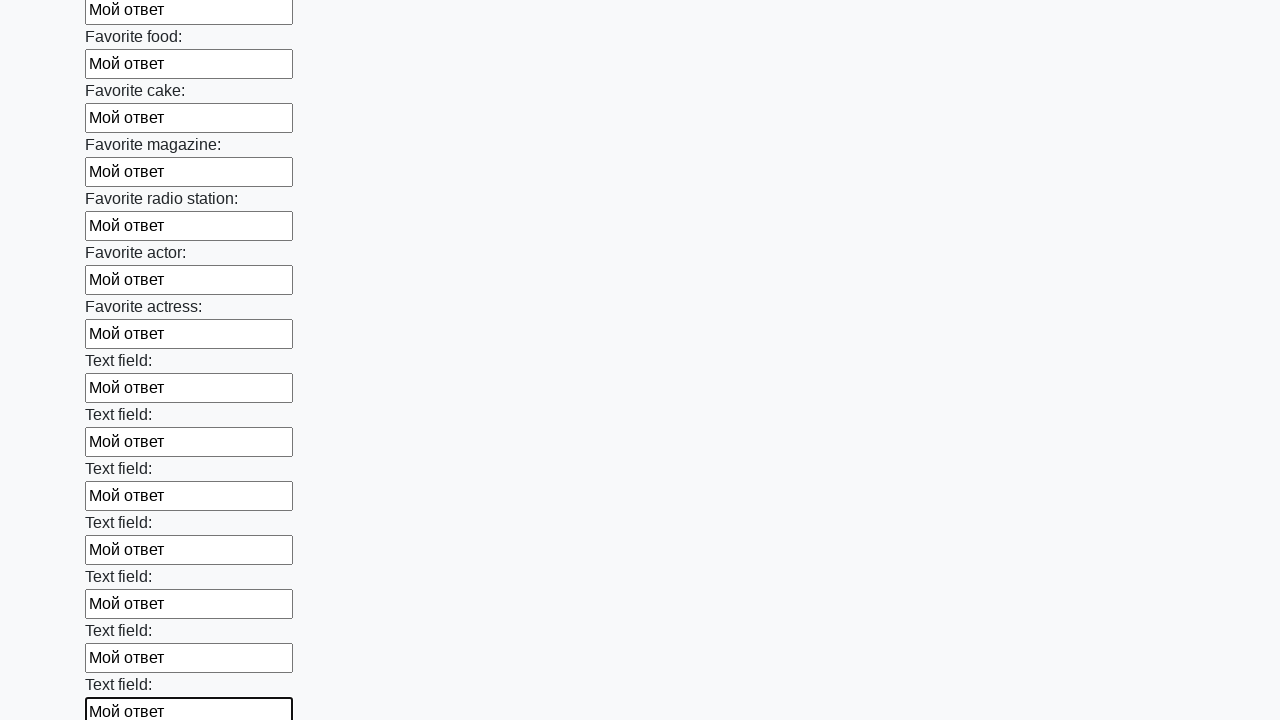

Filled a text input field with 'Мой ответ' on xpath=//input[@type='text'] >> nth=33
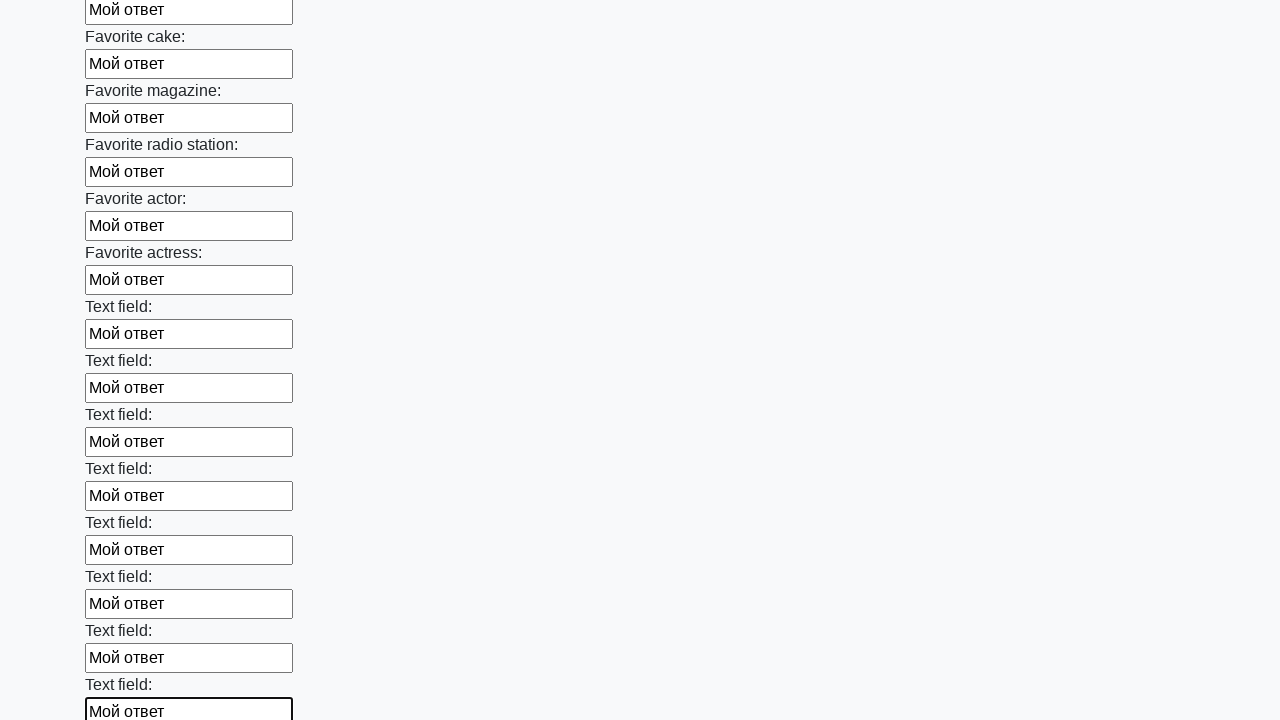

Filled a text input field with 'Мой ответ' on xpath=//input[@type='text'] >> nth=34
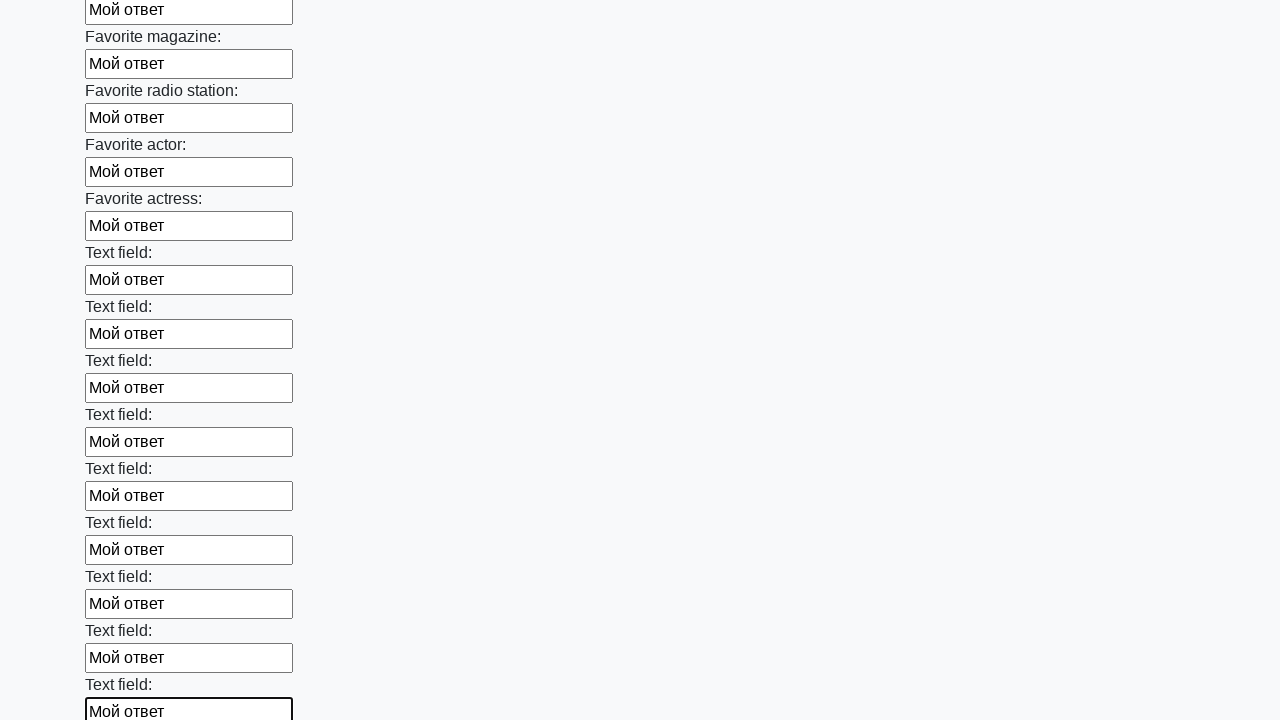

Filled a text input field with 'Мой ответ' on xpath=//input[@type='text'] >> nth=35
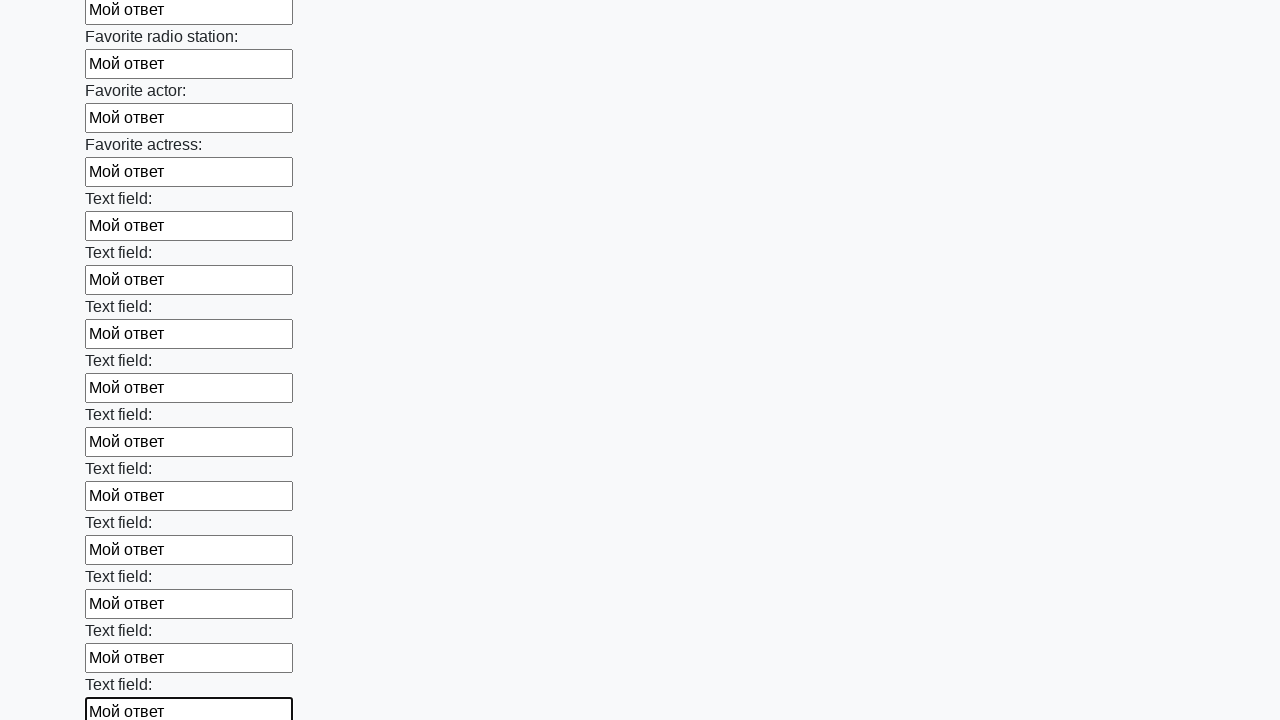

Filled a text input field with 'Мой ответ' on xpath=//input[@type='text'] >> nth=36
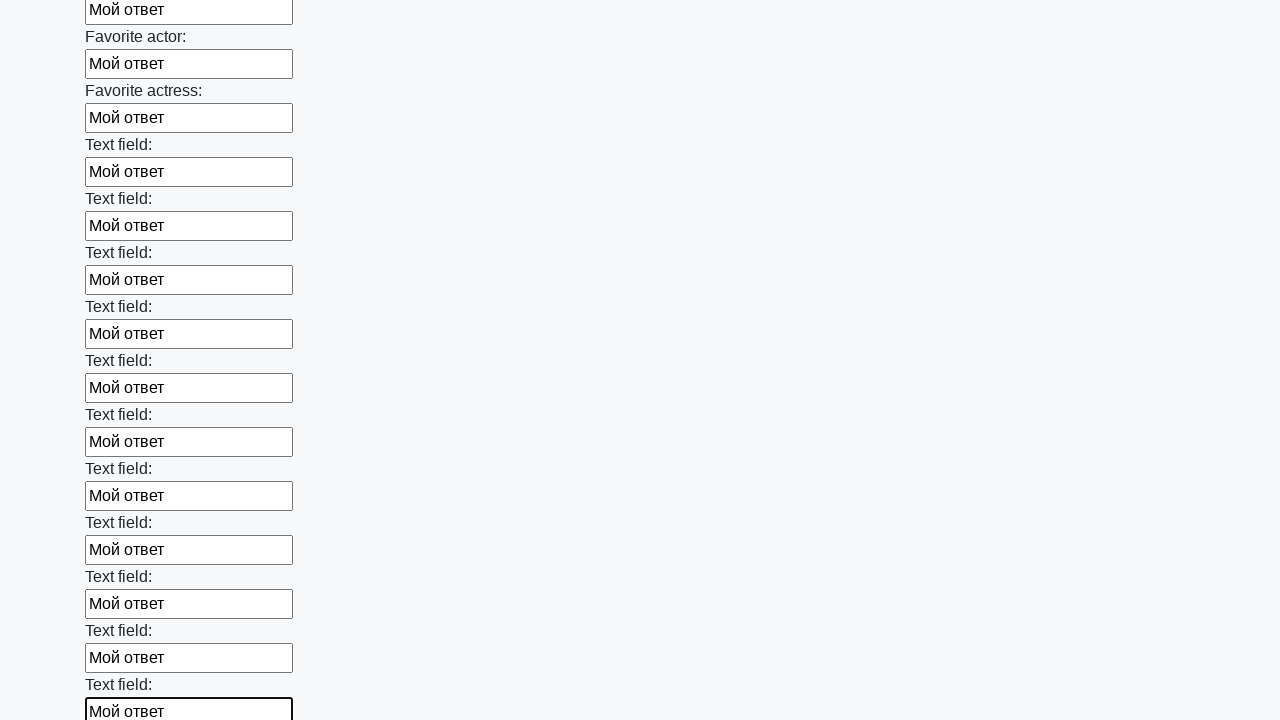

Filled a text input field with 'Мой ответ' on xpath=//input[@type='text'] >> nth=37
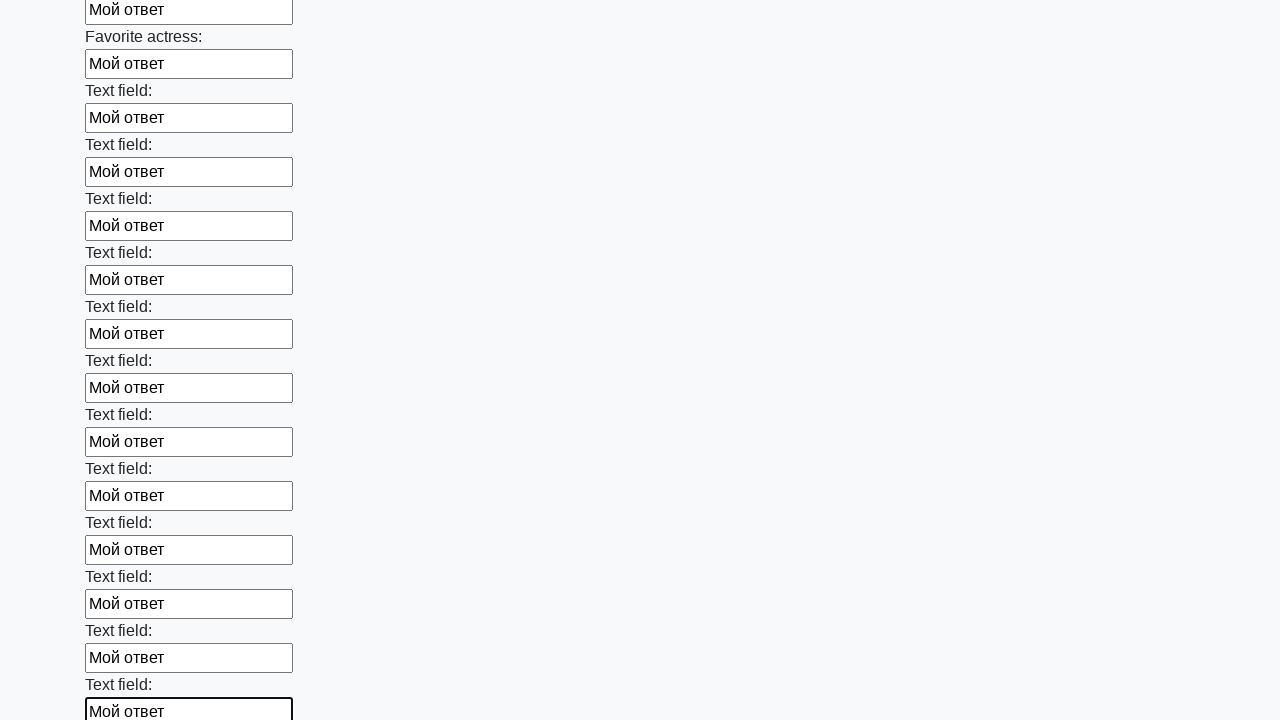

Filled a text input field with 'Мой ответ' on xpath=//input[@type='text'] >> nth=38
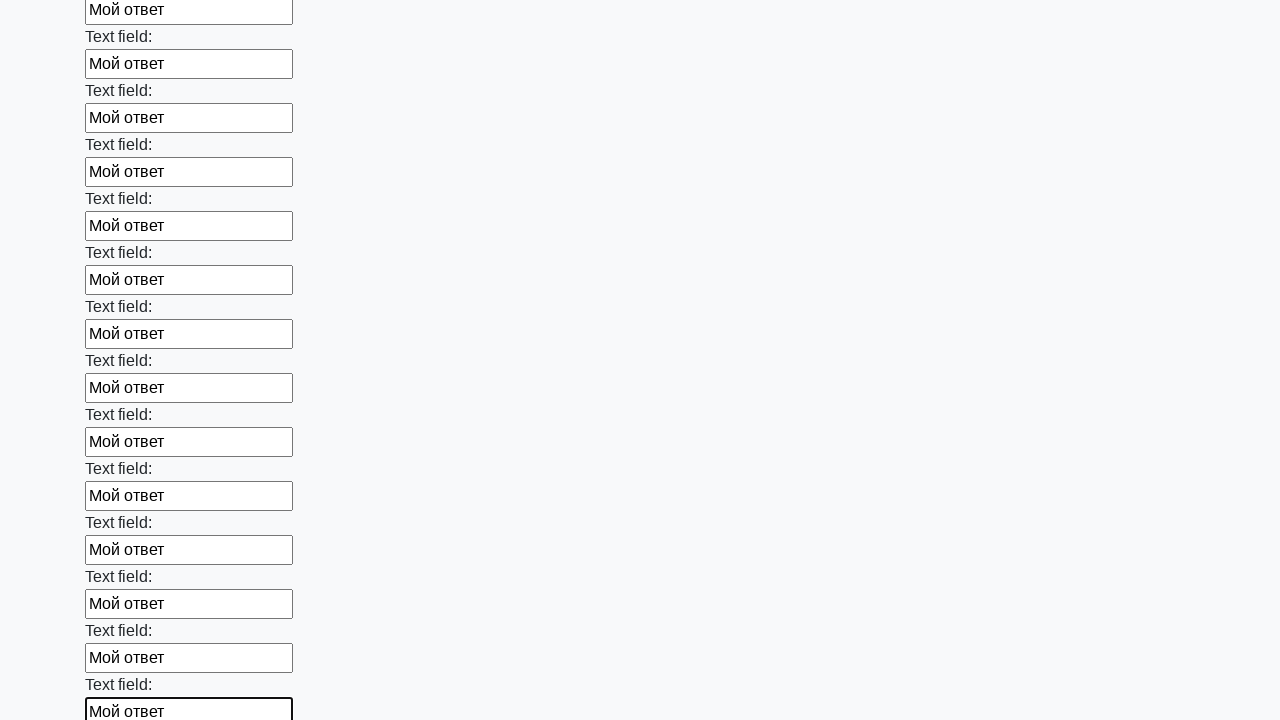

Filled a text input field with 'Мой ответ' on xpath=//input[@type='text'] >> nth=39
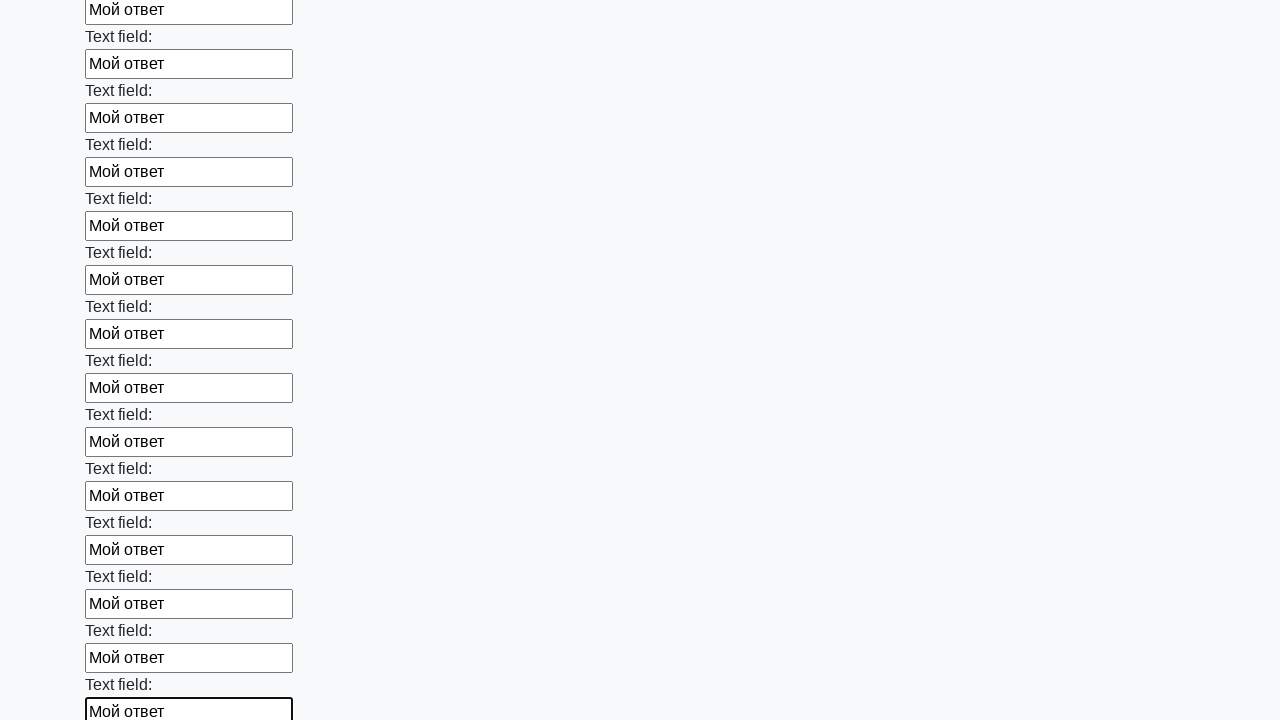

Filled a text input field with 'Мой ответ' on xpath=//input[@type='text'] >> nth=40
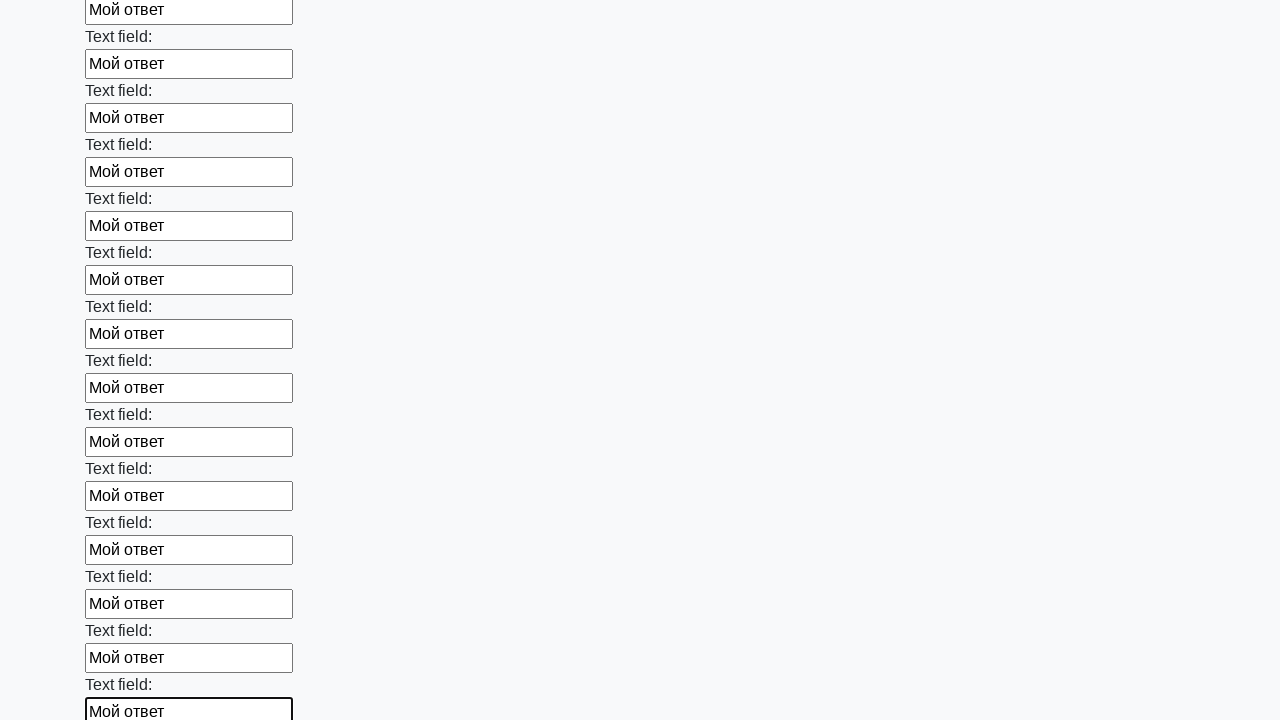

Filled a text input field with 'Мой ответ' on xpath=//input[@type='text'] >> nth=41
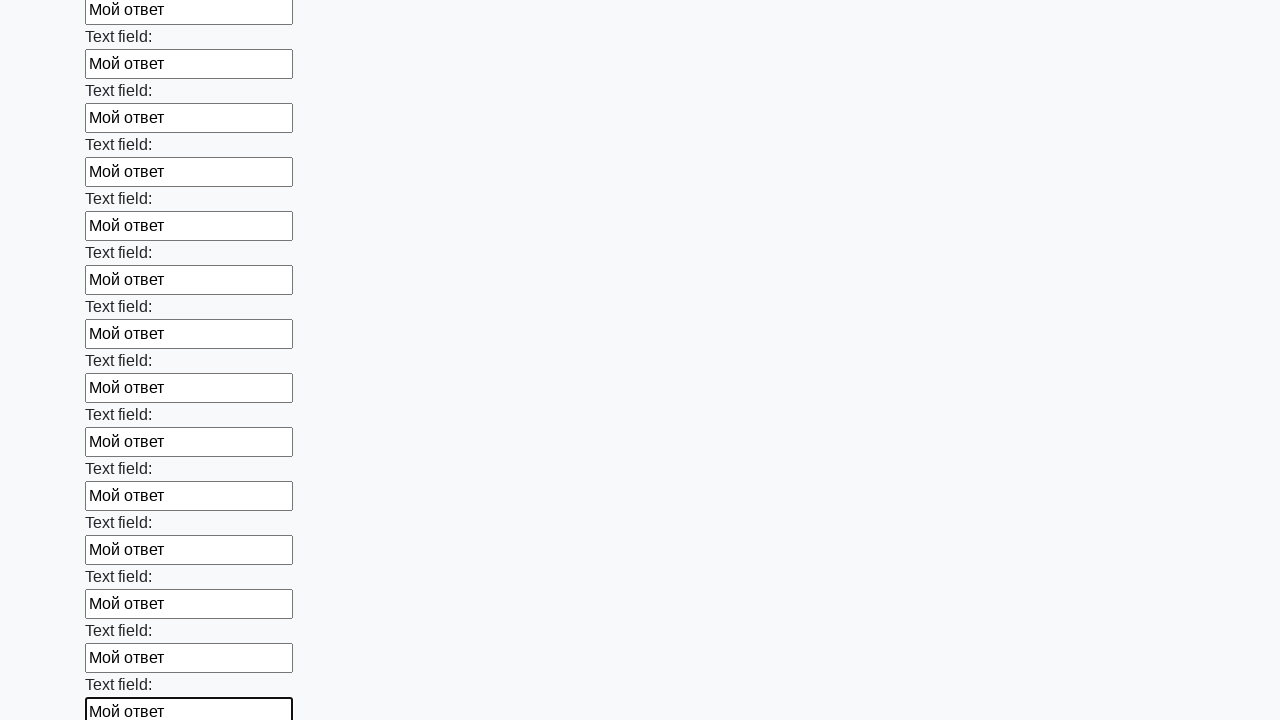

Filled a text input field with 'Мой ответ' on xpath=//input[@type='text'] >> nth=42
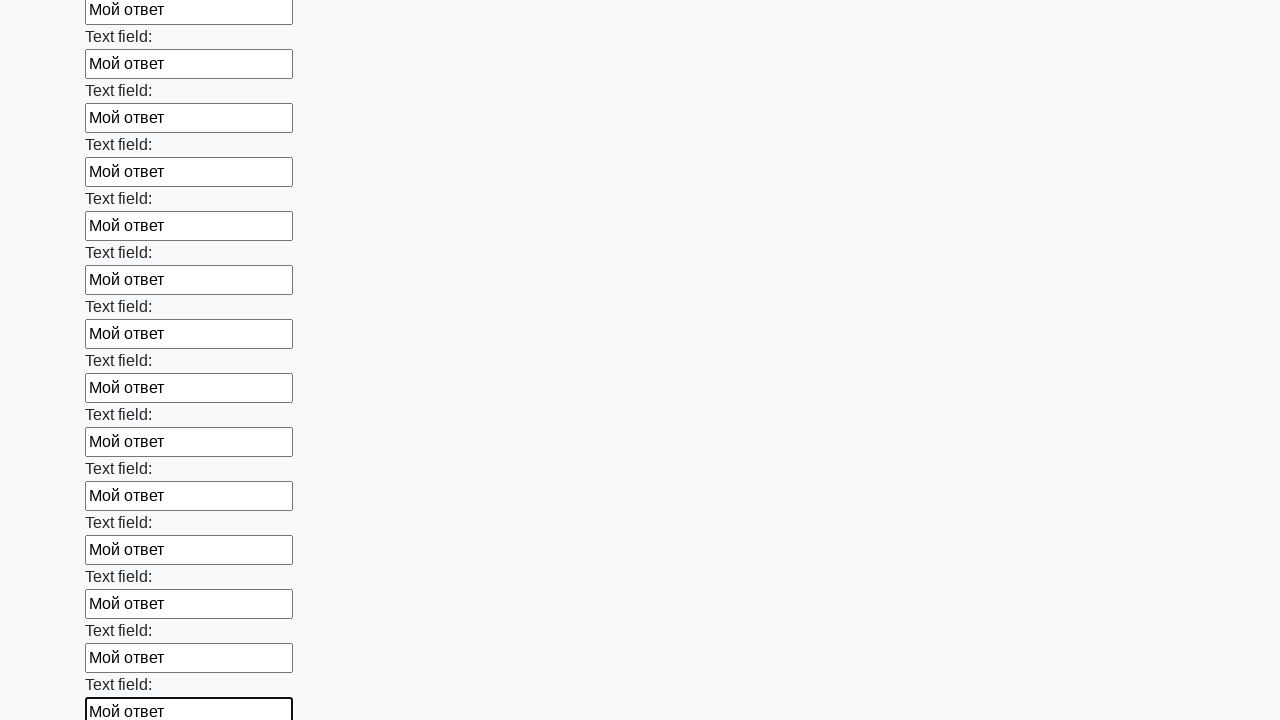

Filled a text input field with 'Мой ответ' on xpath=//input[@type='text'] >> nth=43
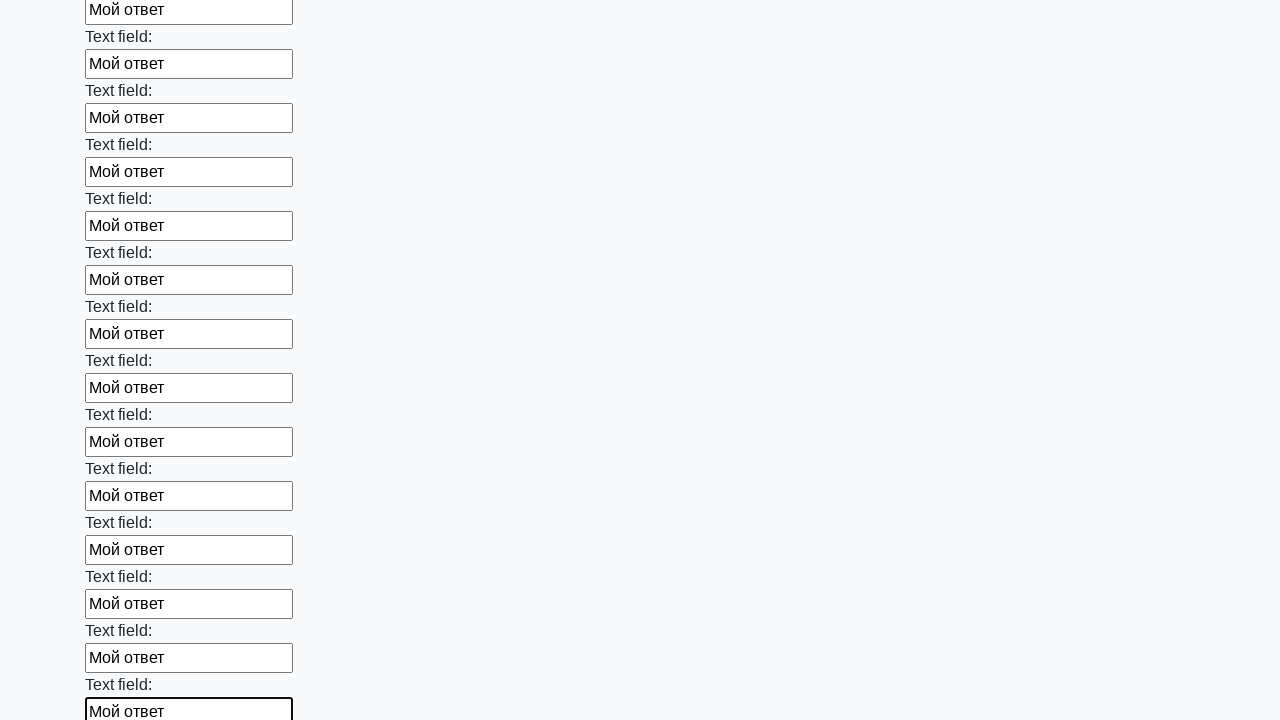

Filled a text input field with 'Мой ответ' on xpath=//input[@type='text'] >> nth=44
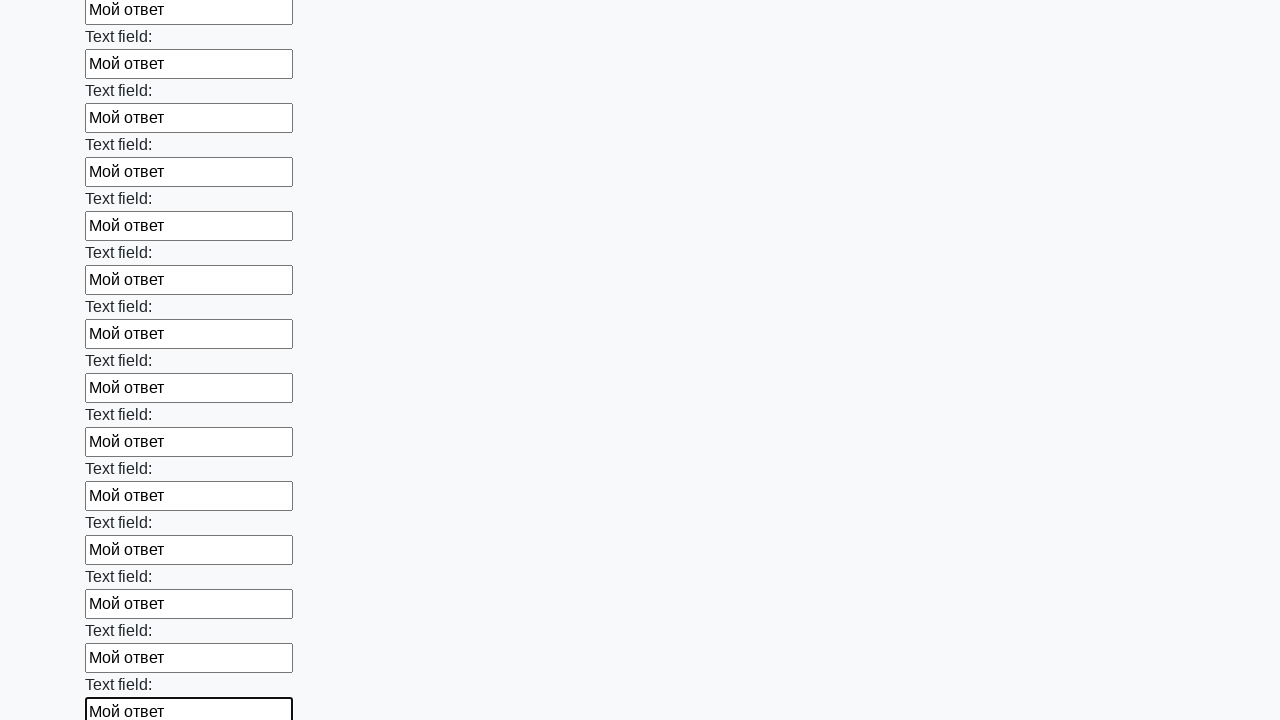

Filled a text input field with 'Мой ответ' on xpath=//input[@type='text'] >> nth=45
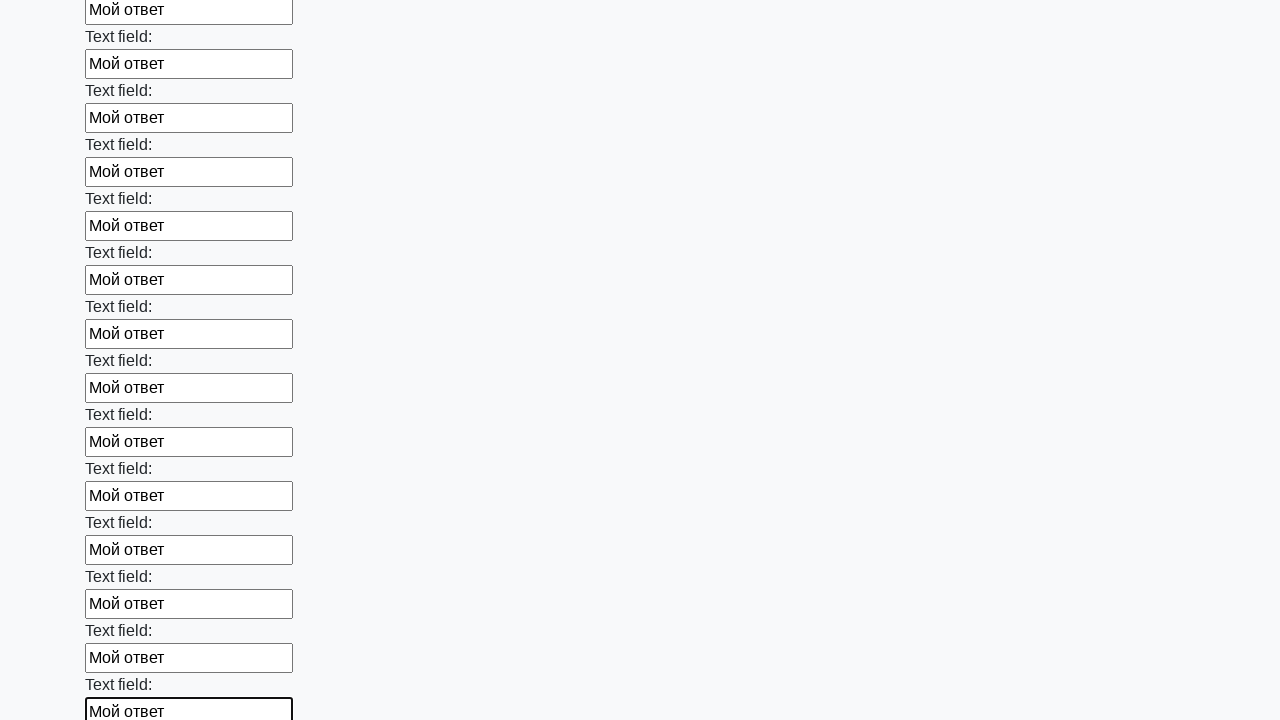

Filled a text input field with 'Мой ответ' on xpath=//input[@type='text'] >> nth=46
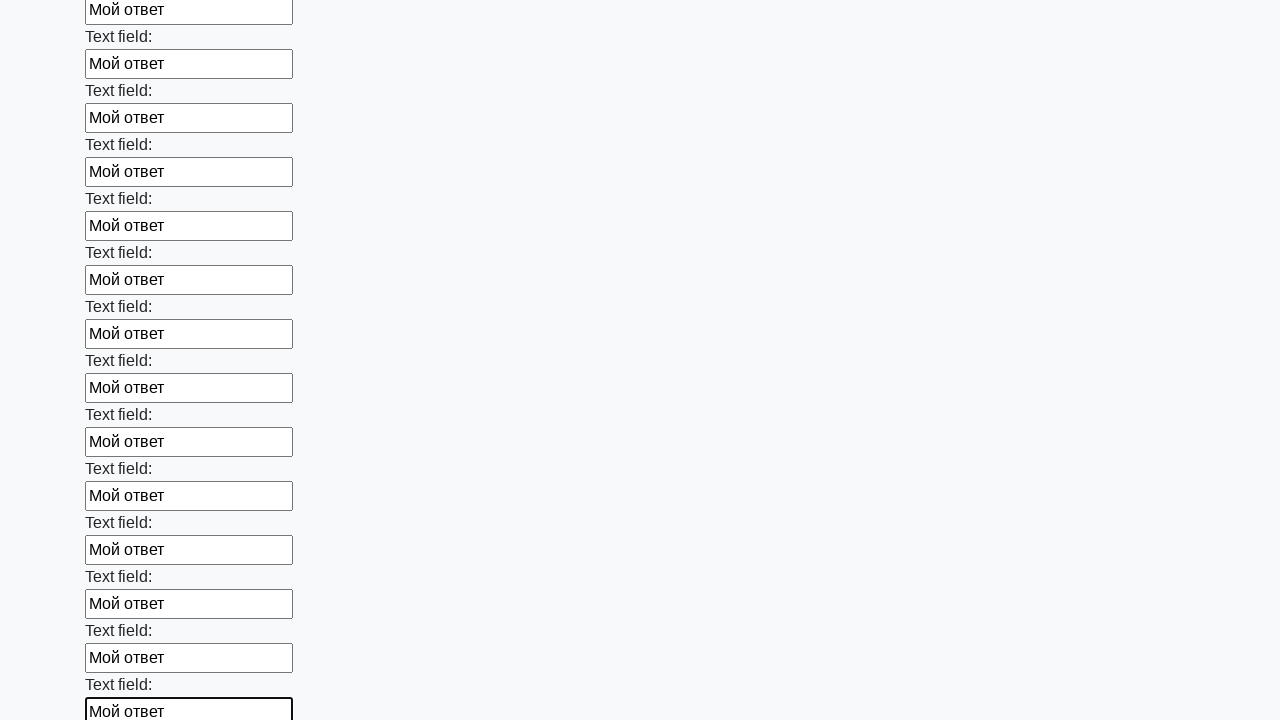

Filled a text input field with 'Мой ответ' on xpath=//input[@type='text'] >> nth=47
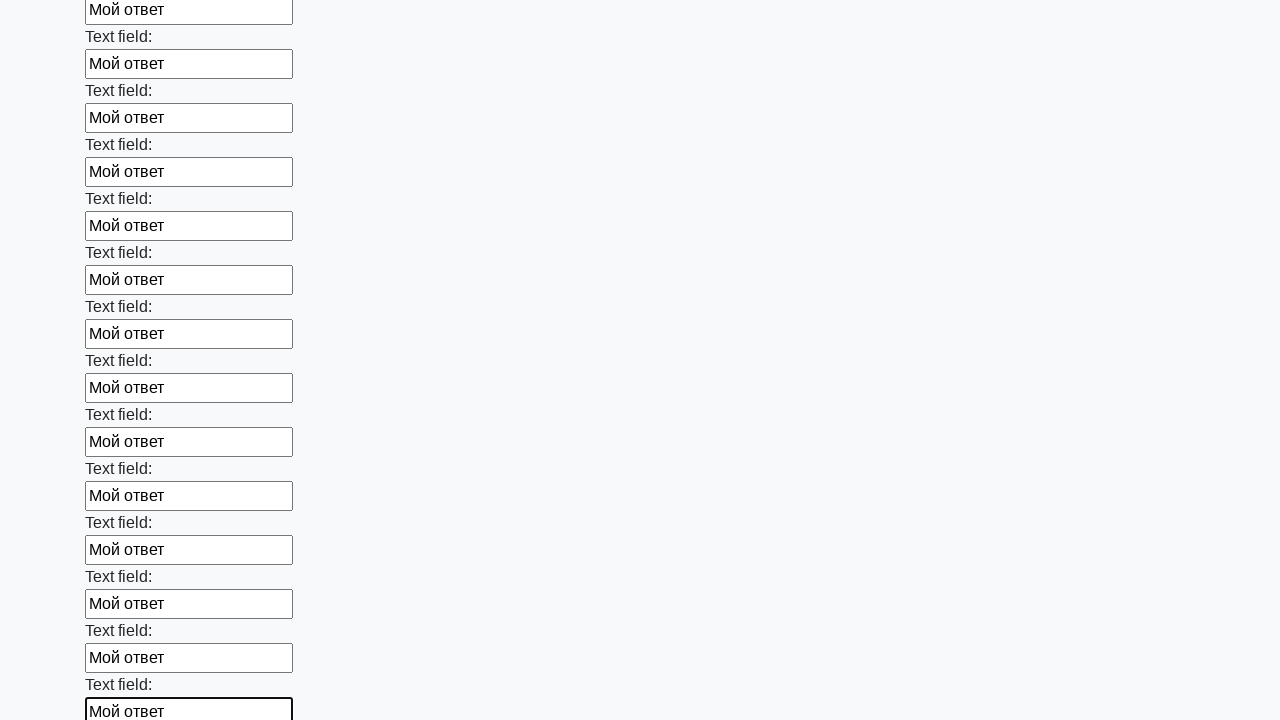

Filled a text input field with 'Мой ответ' on xpath=//input[@type='text'] >> nth=48
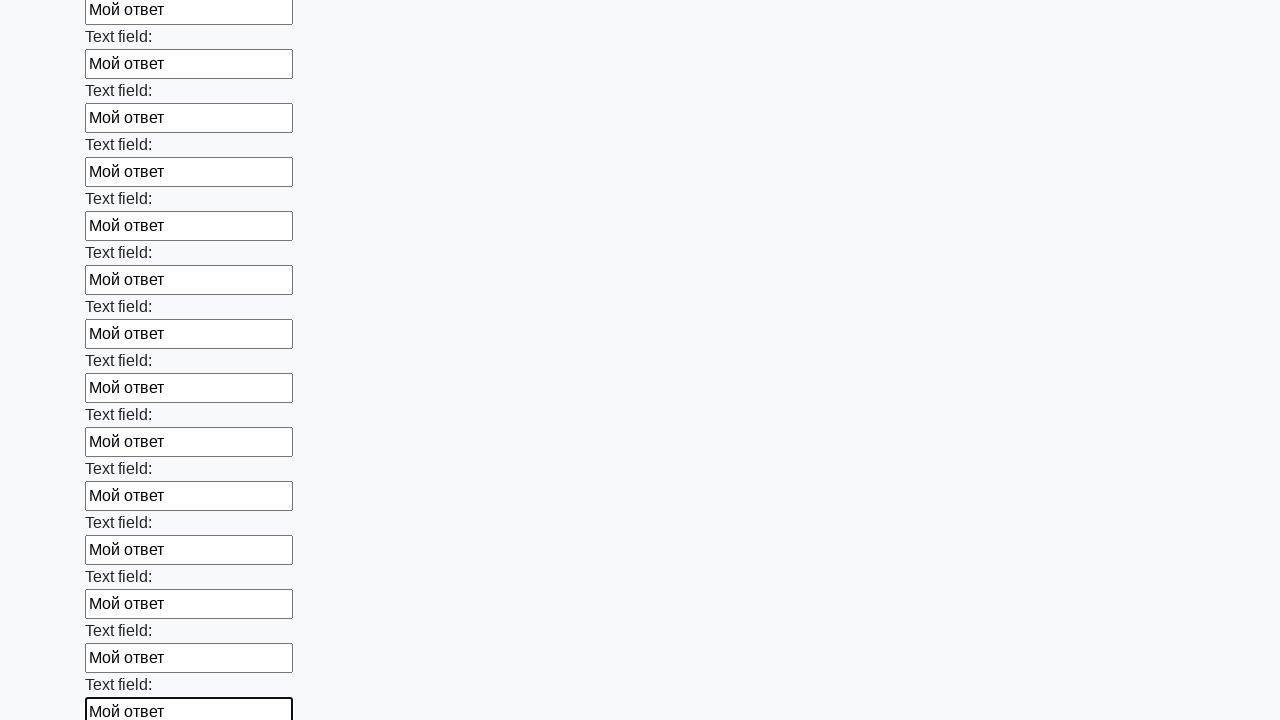

Filled a text input field with 'Мой ответ' on xpath=//input[@type='text'] >> nth=49
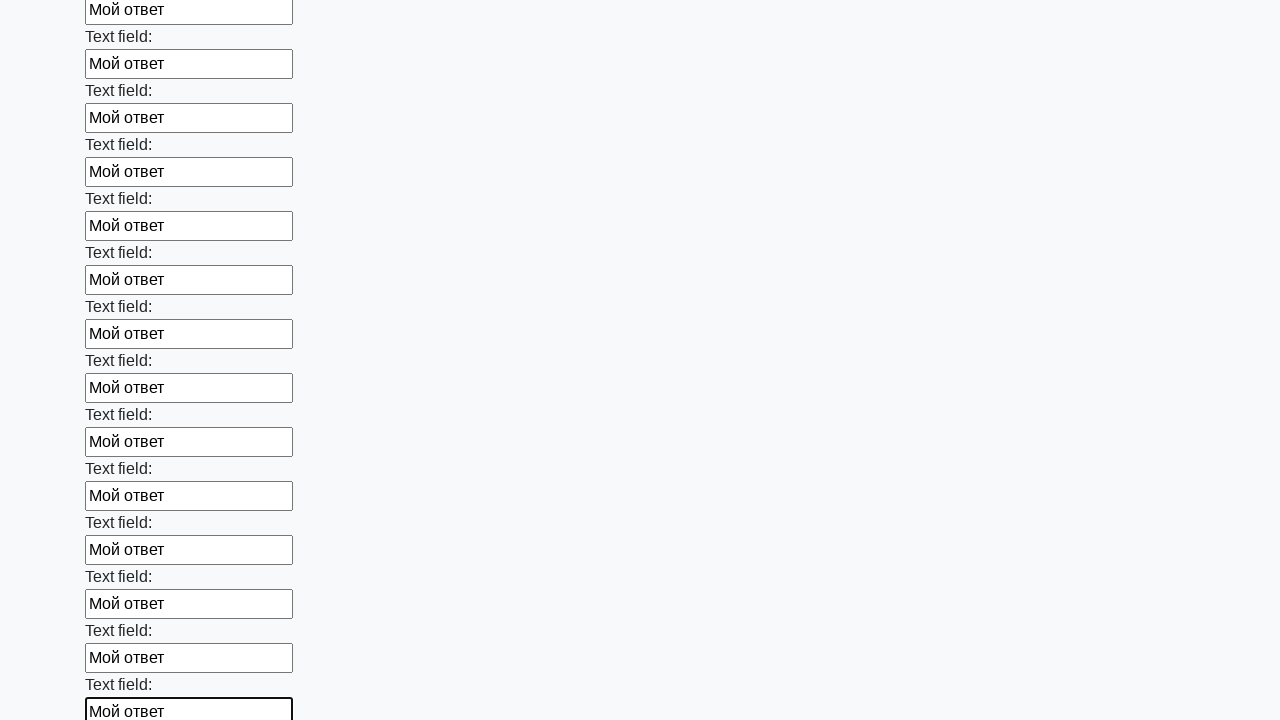

Filled a text input field with 'Мой ответ' on xpath=//input[@type='text'] >> nth=50
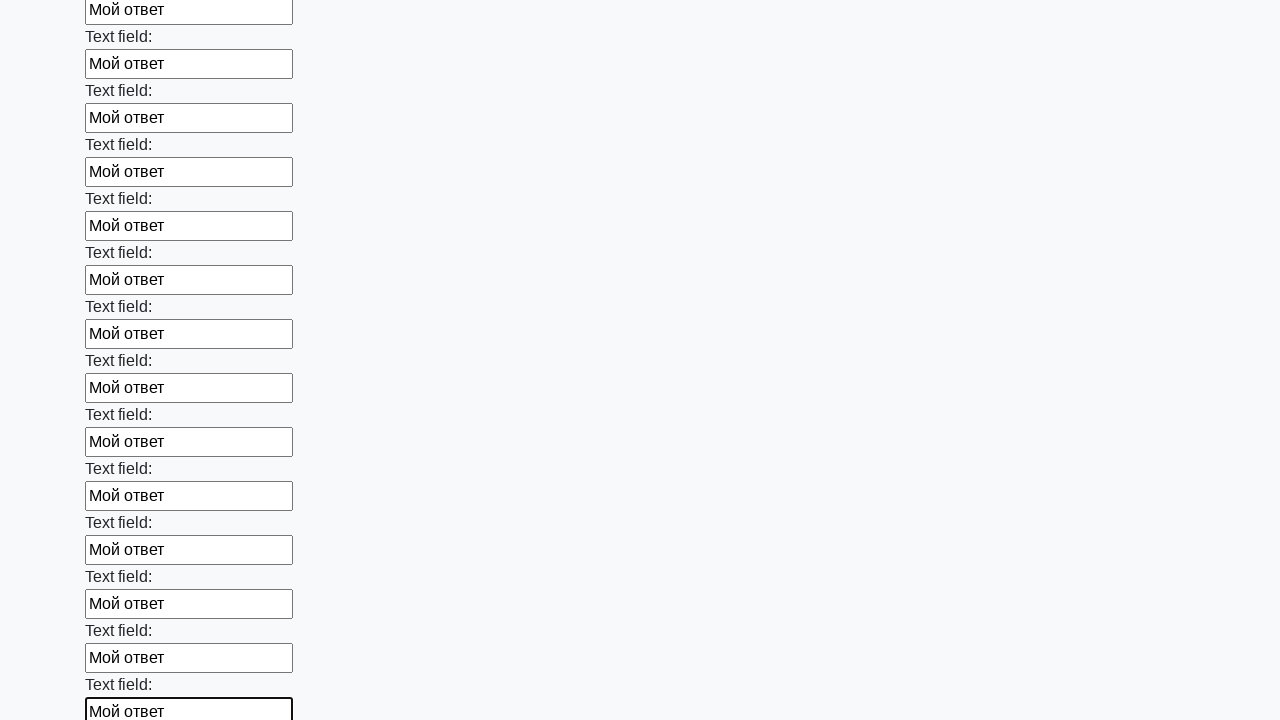

Filled a text input field with 'Мой ответ' on xpath=//input[@type='text'] >> nth=51
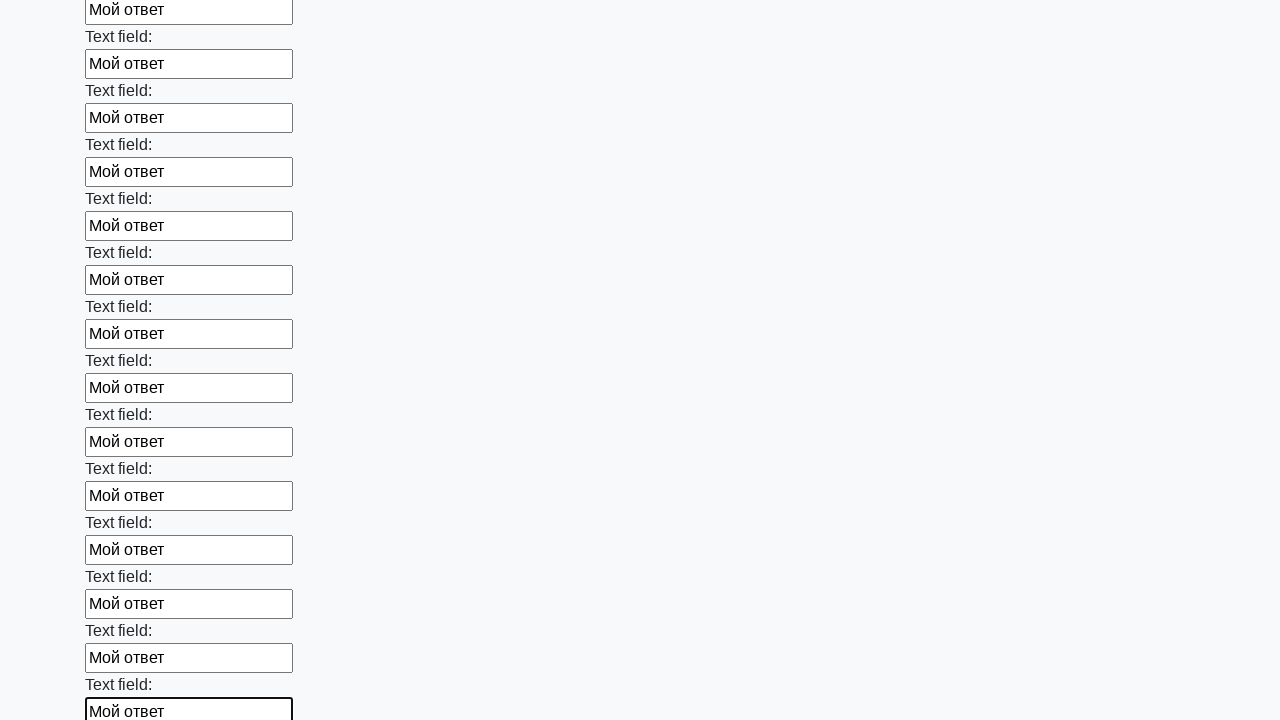

Filled a text input field with 'Мой ответ' on xpath=//input[@type='text'] >> nth=52
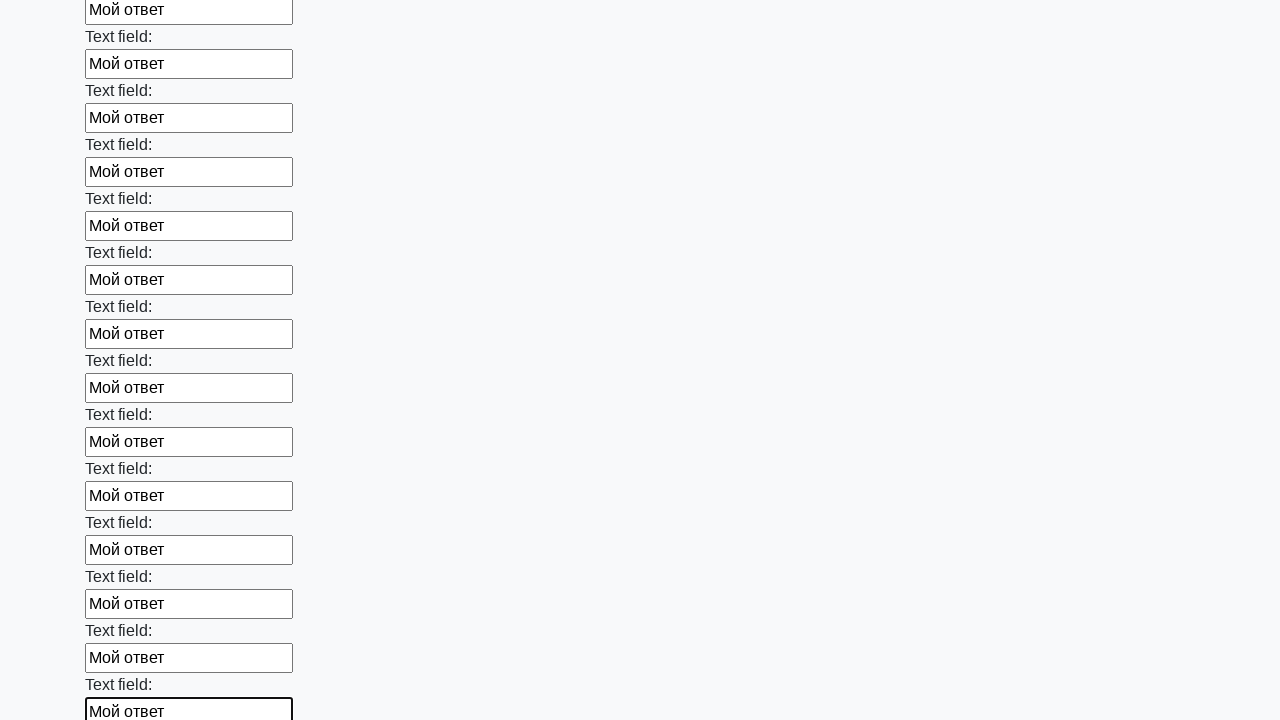

Filled a text input field with 'Мой ответ' on xpath=//input[@type='text'] >> nth=53
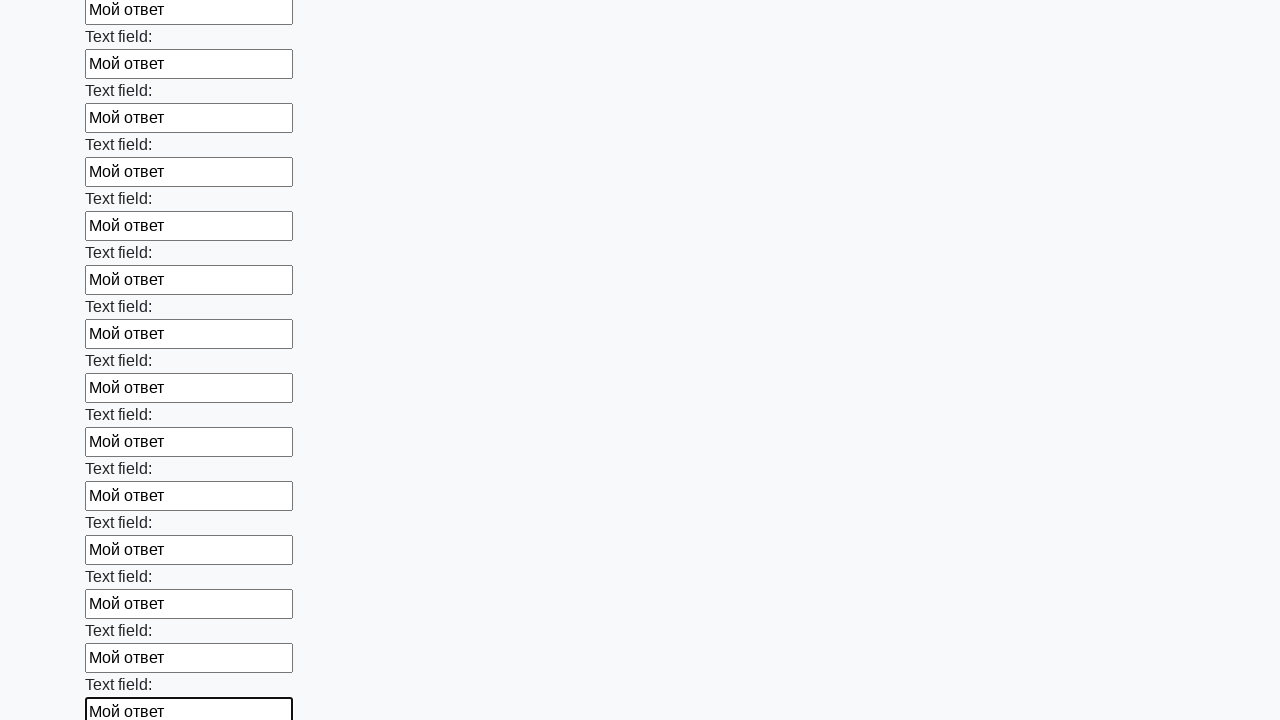

Filled a text input field with 'Мой ответ' on xpath=//input[@type='text'] >> nth=54
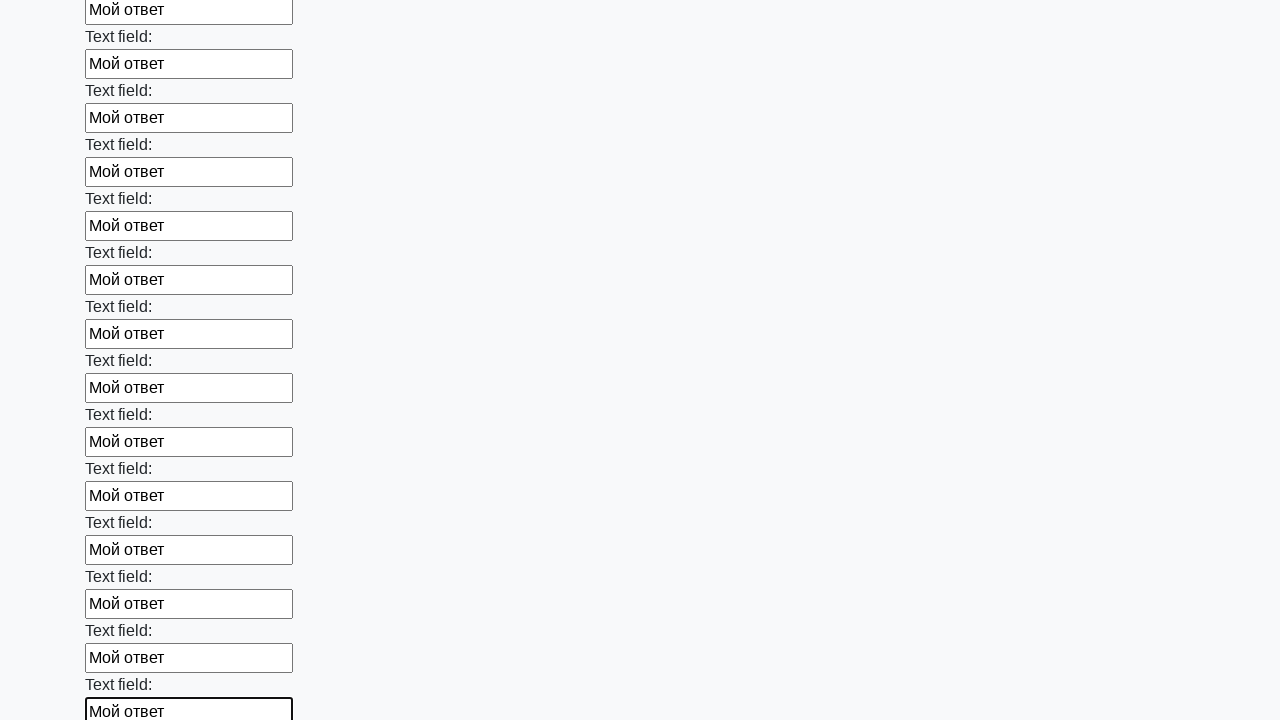

Filled a text input field with 'Мой ответ' on xpath=//input[@type='text'] >> nth=55
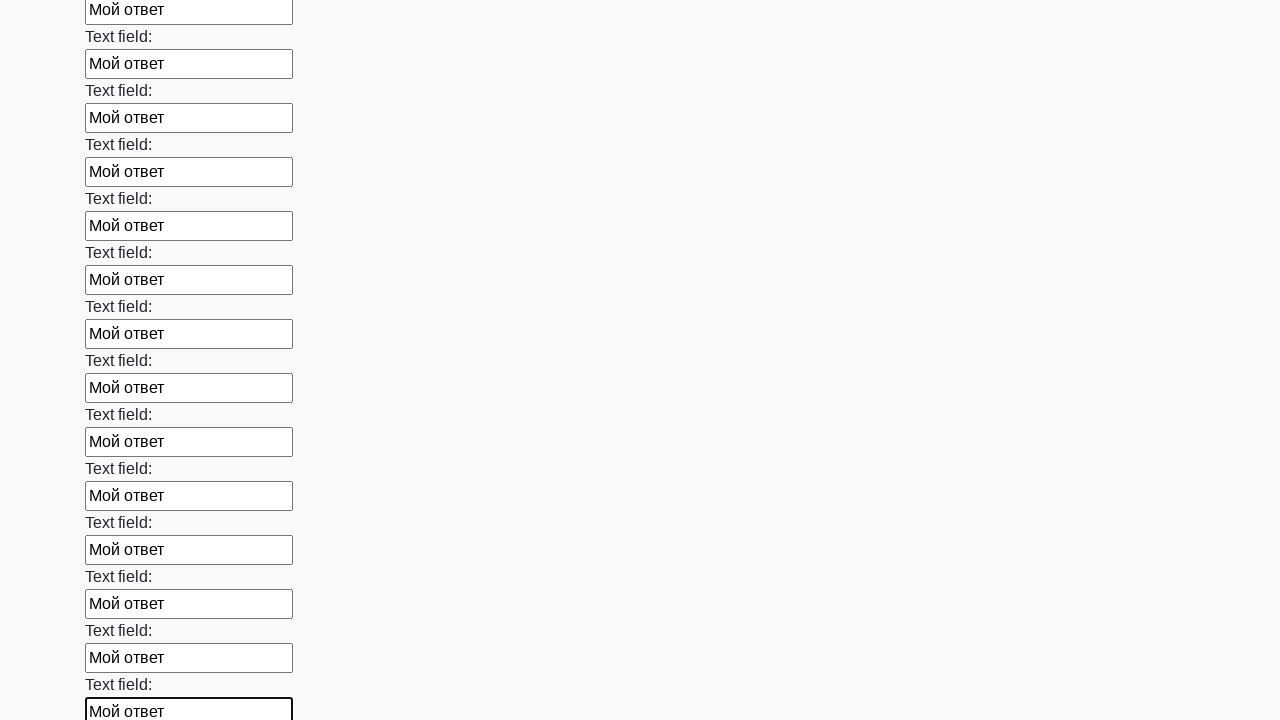

Filled a text input field with 'Мой ответ' on xpath=//input[@type='text'] >> nth=56
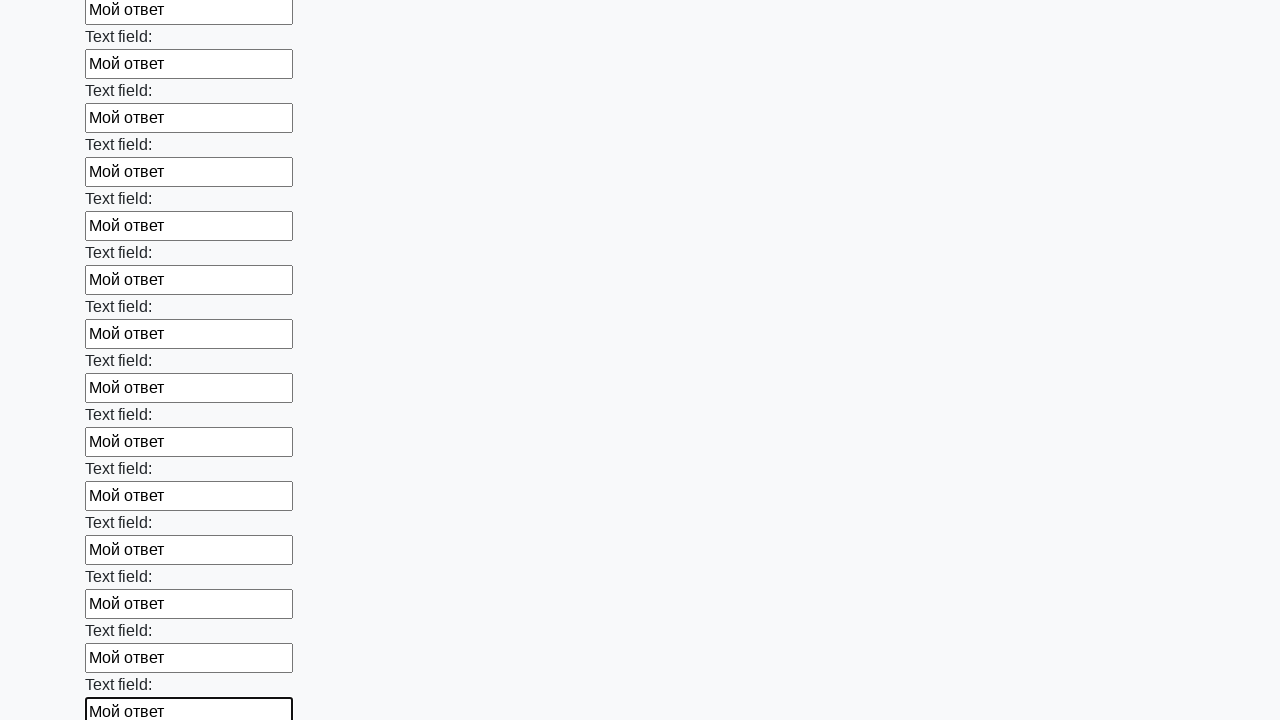

Filled a text input field with 'Мой ответ' on xpath=//input[@type='text'] >> nth=57
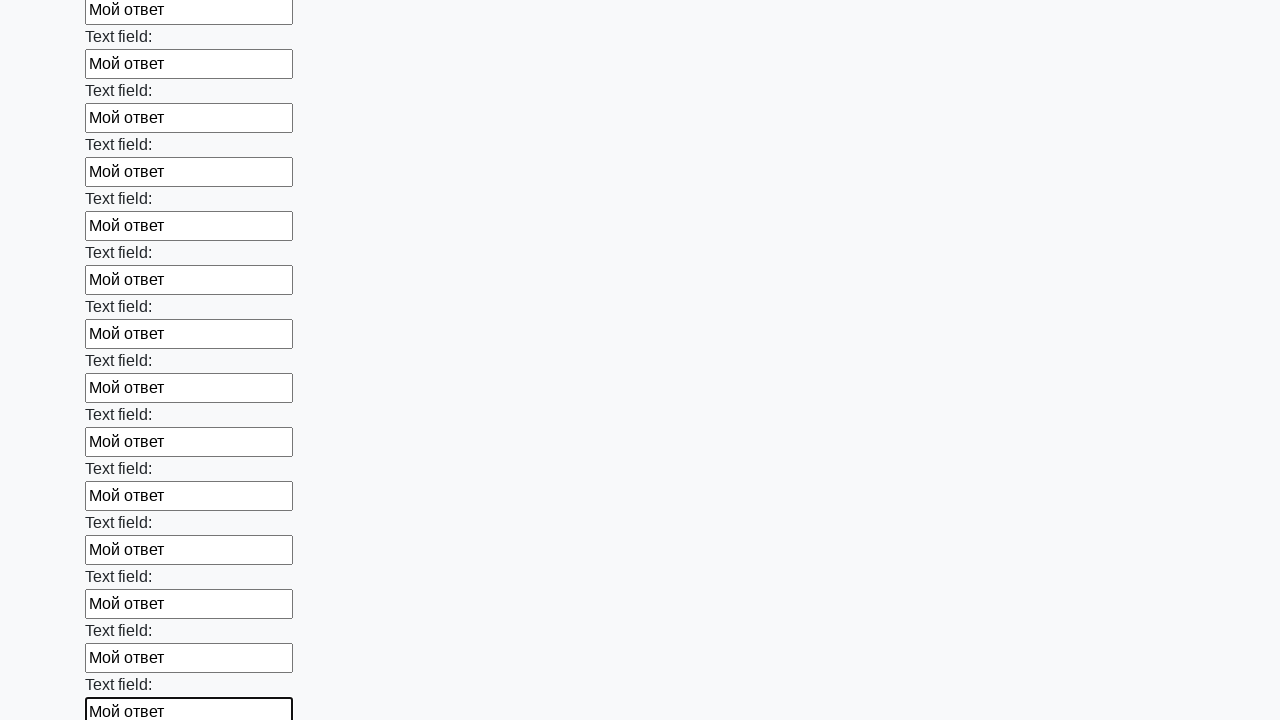

Filled a text input field with 'Мой ответ' on xpath=//input[@type='text'] >> nth=58
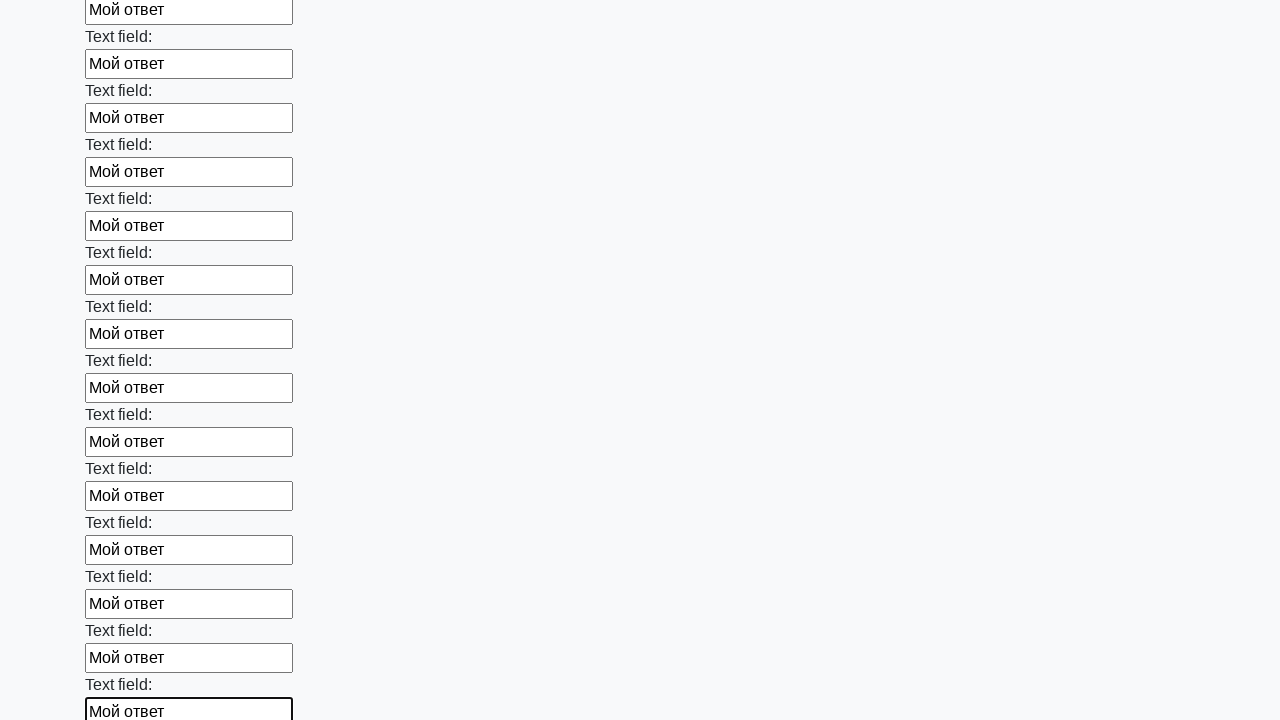

Filled a text input field with 'Мой ответ' on xpath=//input[@type='text'] >> nth=59
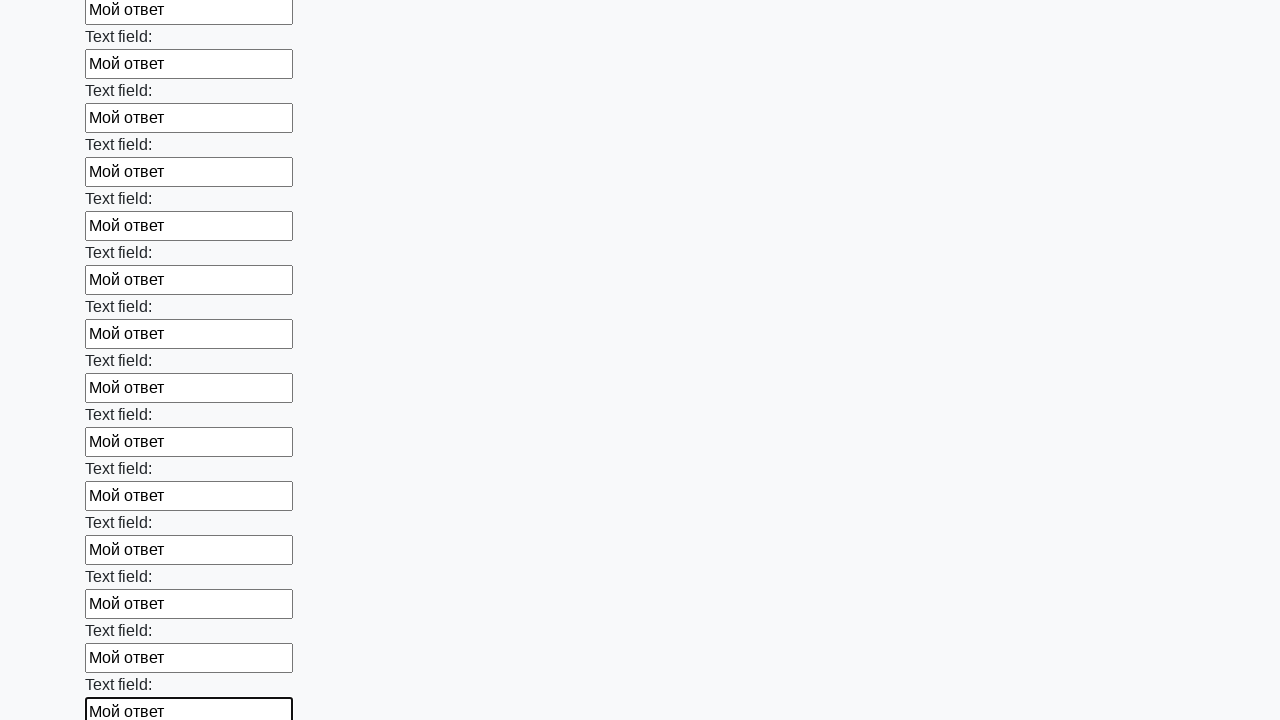

Filled a text input field with 'Мой ответ' on xpath=//input[@type='text'] >> nth=60
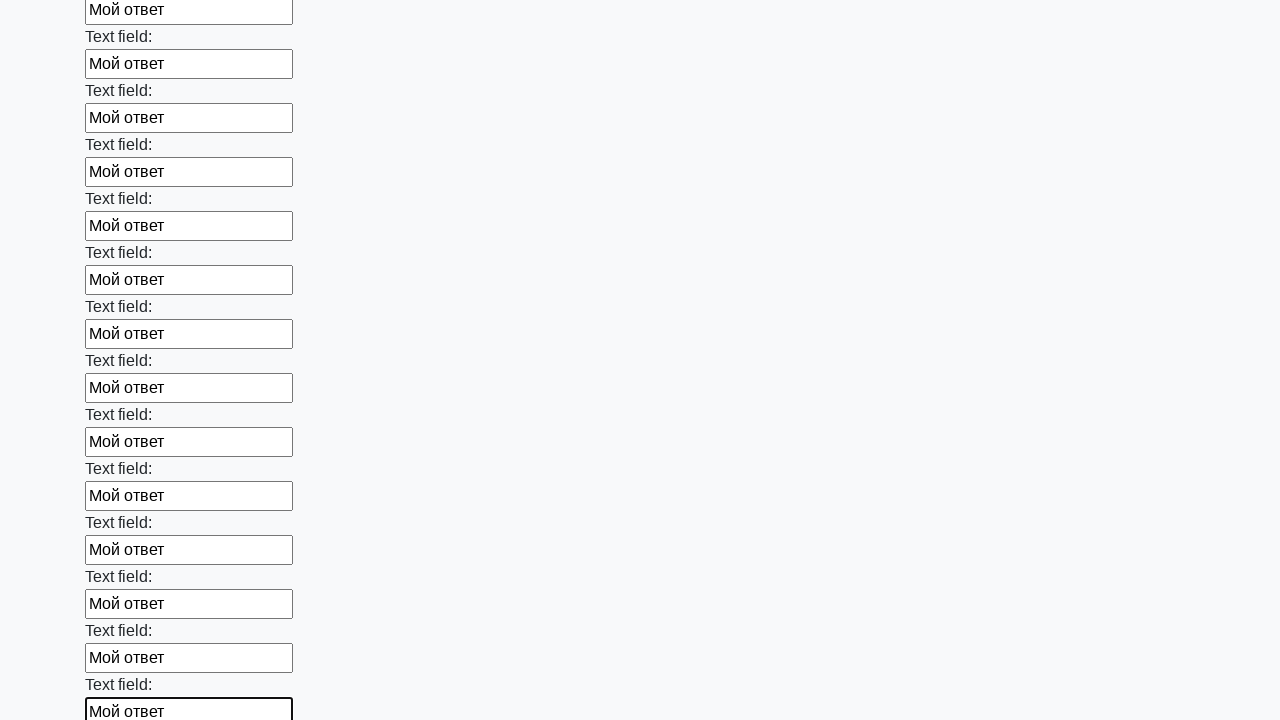

Filled a text input field with 'Мой ответ' on xpath=//input[@type='text'] >> nth=61
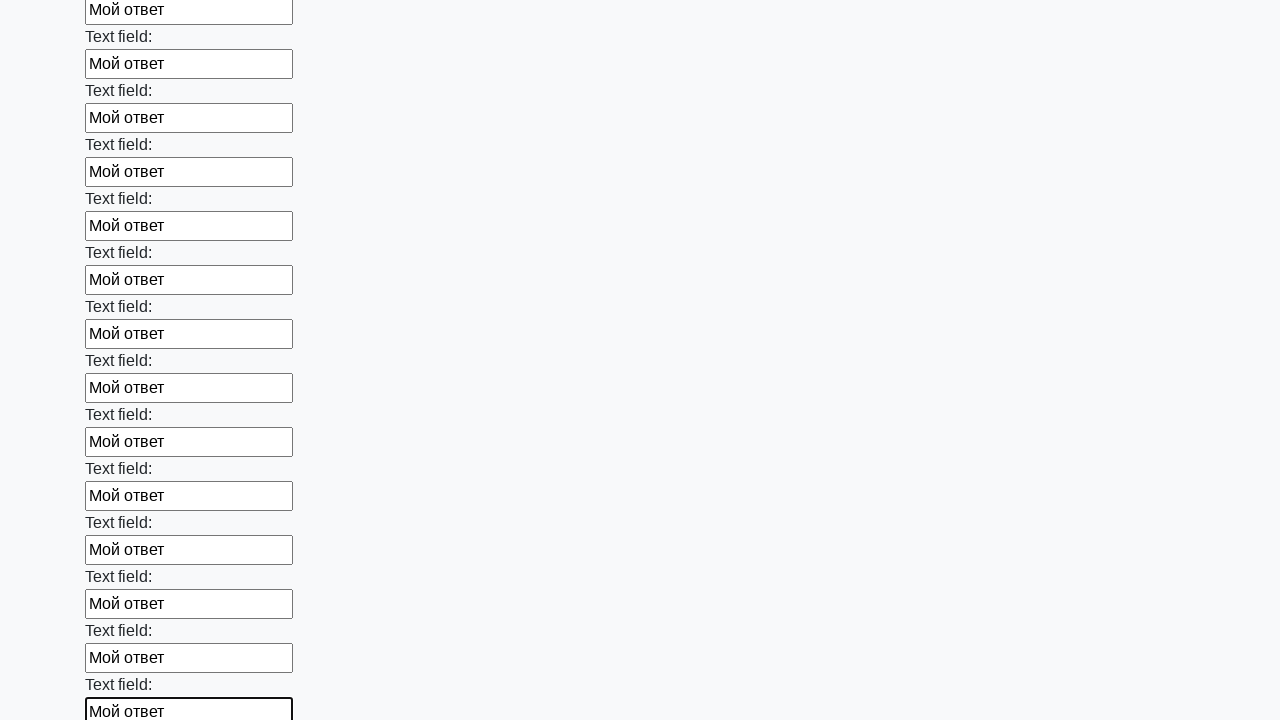

Filled a text input field with 'Мой ответ' on xpath=//input[@type='text'] >> nth=62
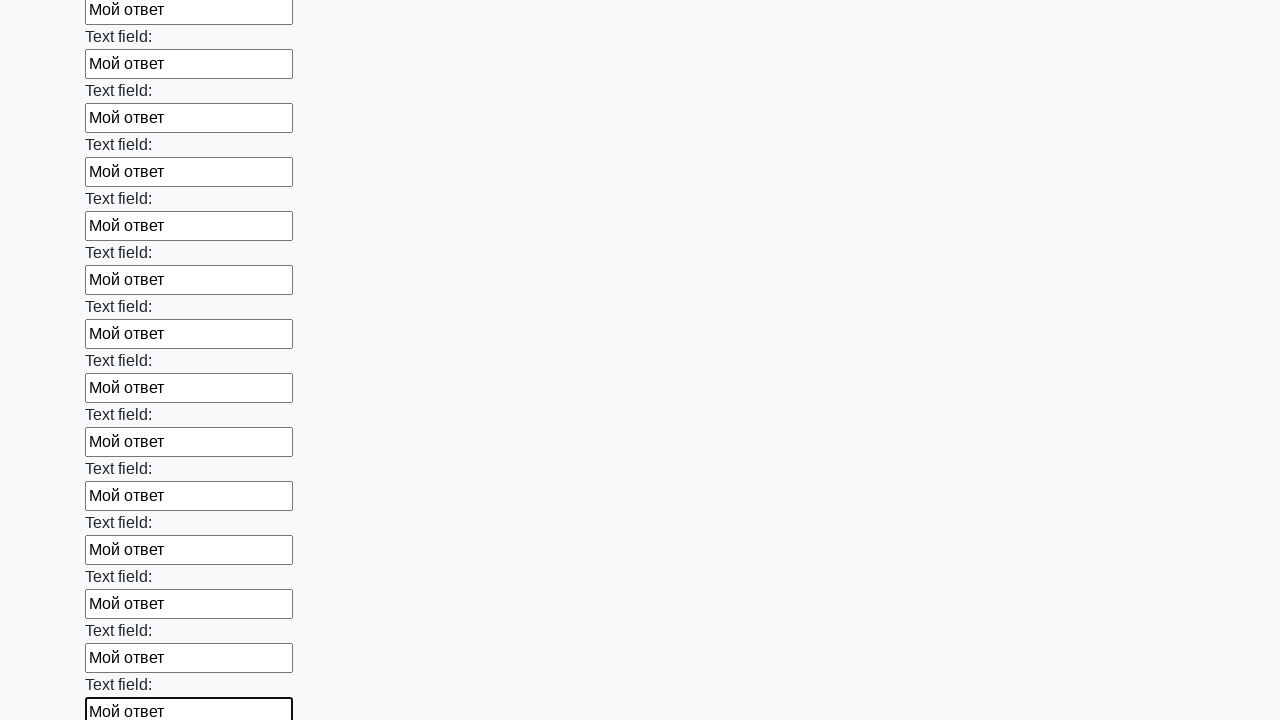

Filled a text input field with 'Мой ответ' on xpath=//input[@type='text'] >> nth=63
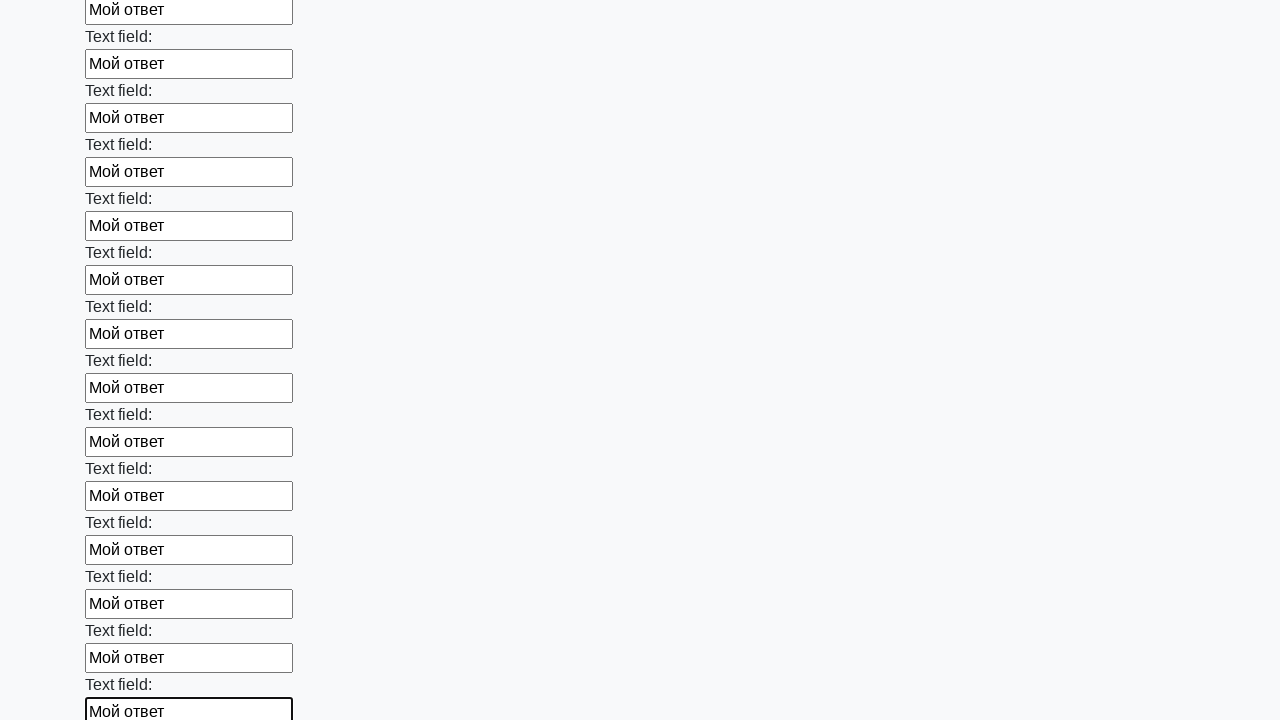

Filled a text input field with 'Мой ответ' on xpath=//input[@type='text'] >> nth=64
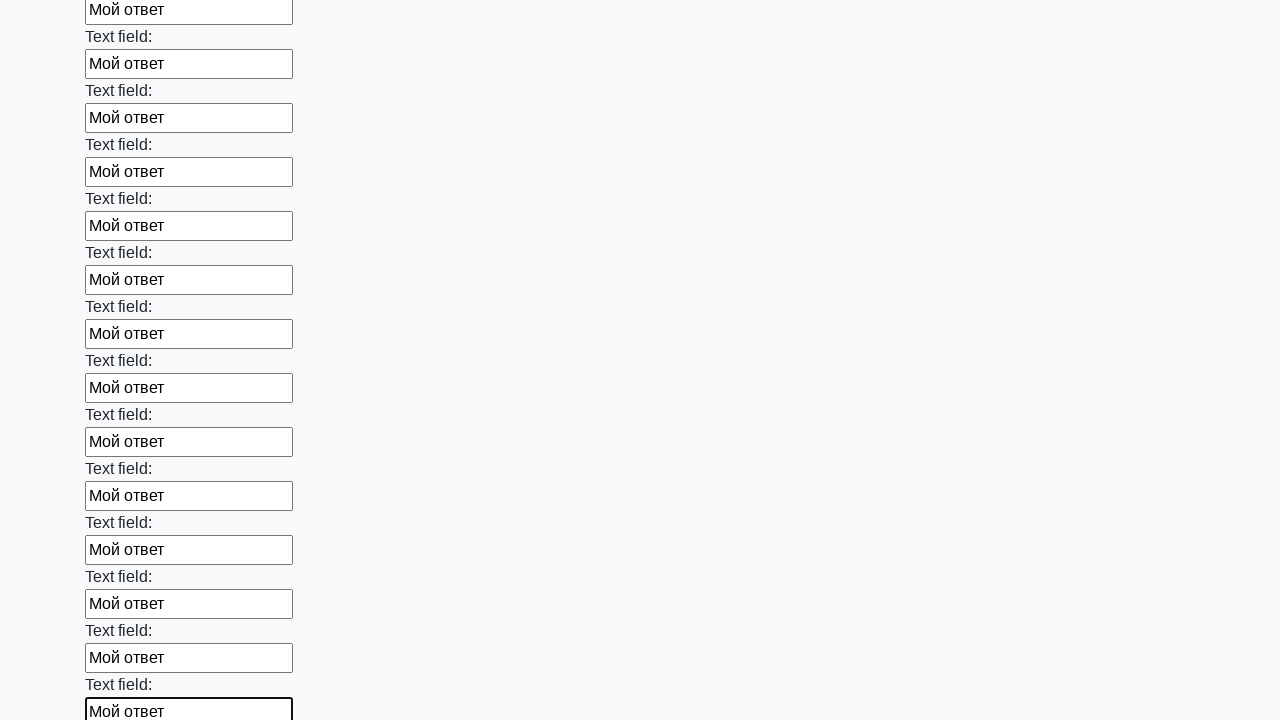

Filled a text input field with 'Мой ответ' on xpath=//input[@type='text'] >> nth=65
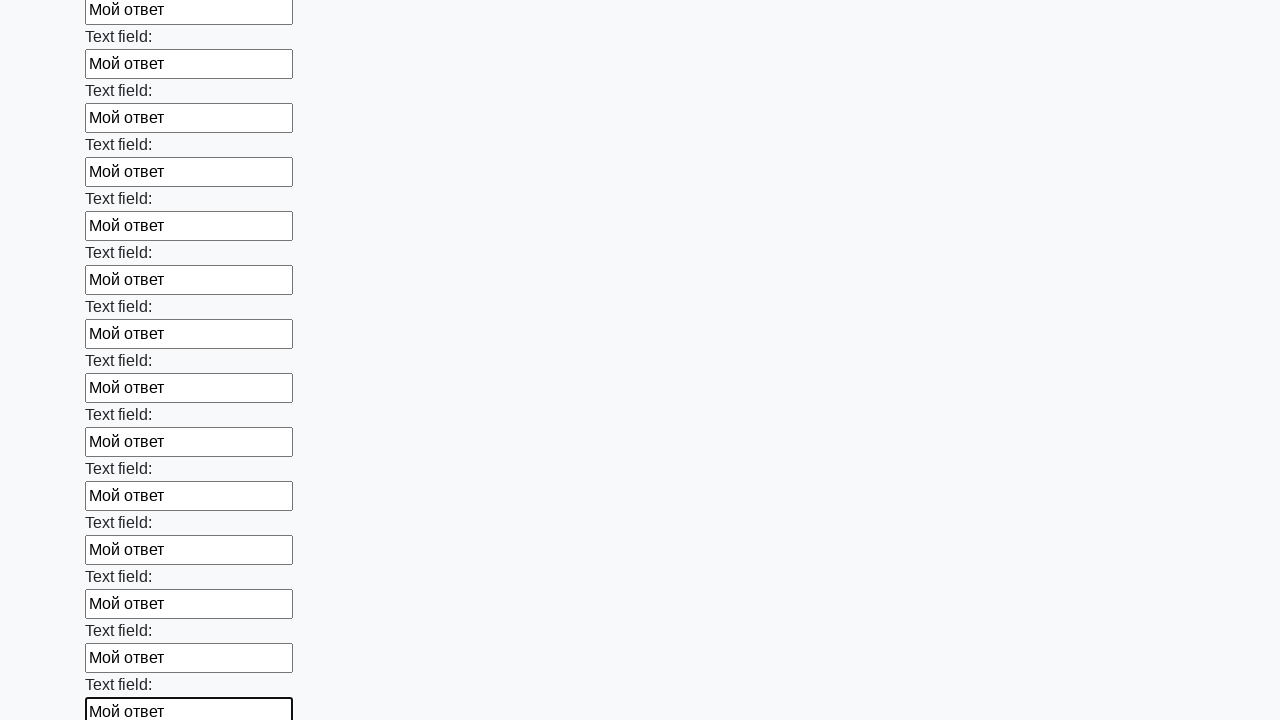

Filled a text input field with 'Мой ответ' on xpath=//input[@type='text'] >> nth=66
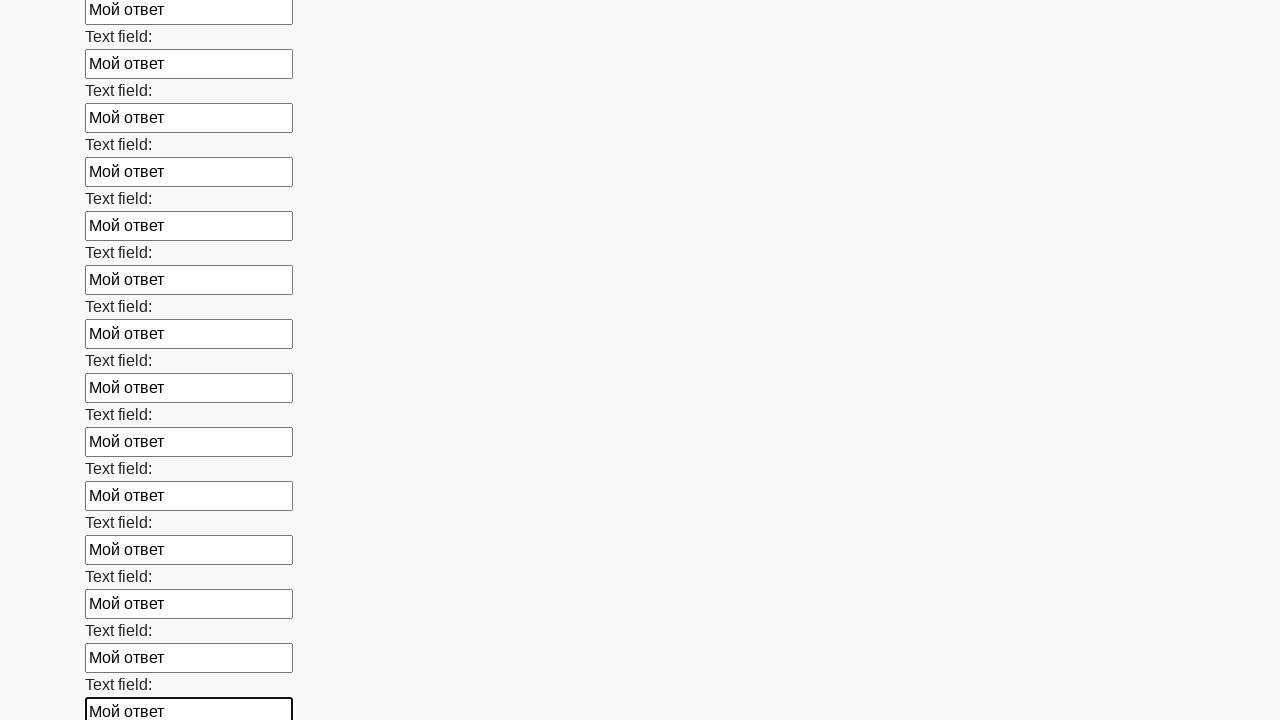

Filled a text input field with 'Мой ответ' on xpath=//input[@type='text'] >> nth=67
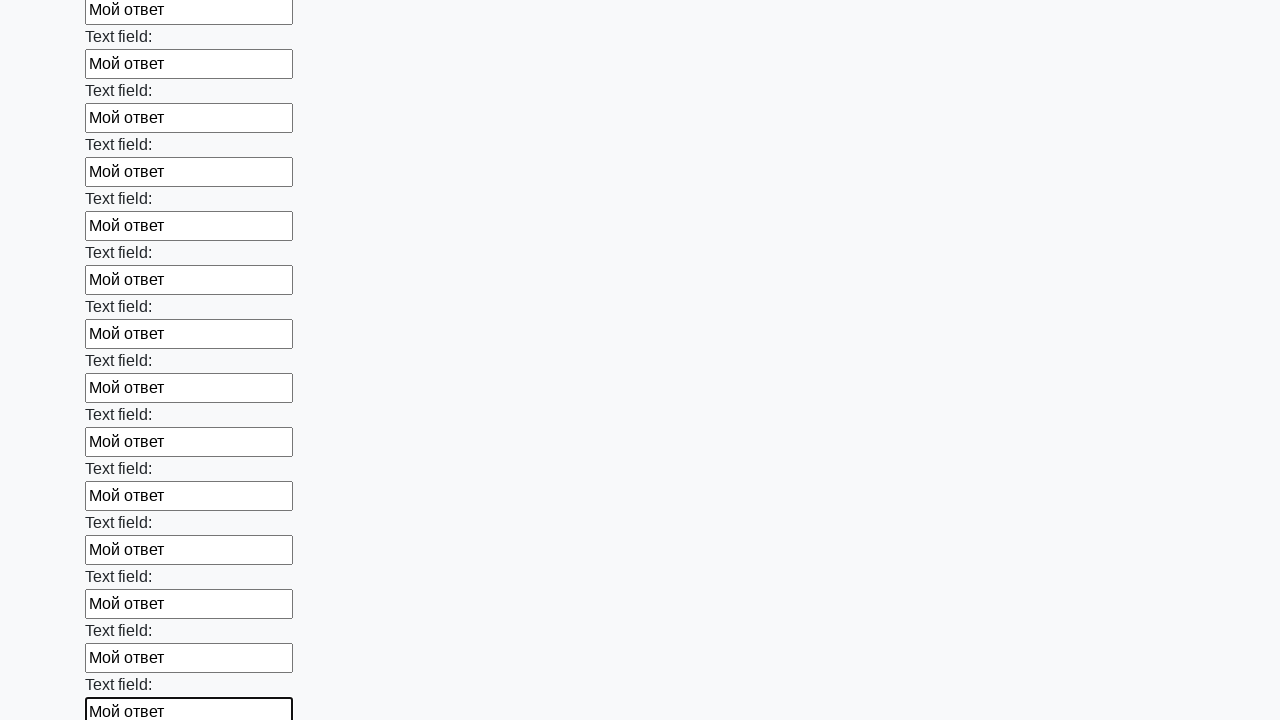

Filled a text input field with 'Мой ответ' on xpath=//input[@type='text'] >> nth=68
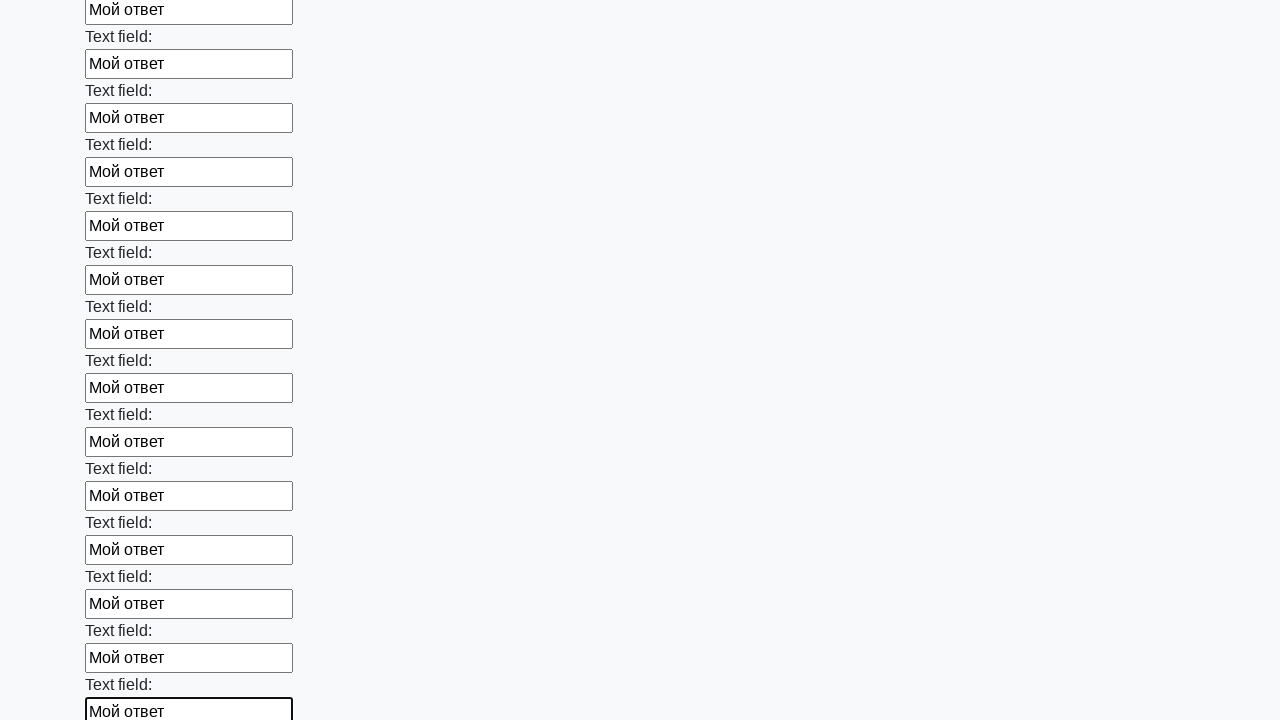

Filled a text input field with 'Мой ответ' on xpath=//input[@type='text'] >> nth=69
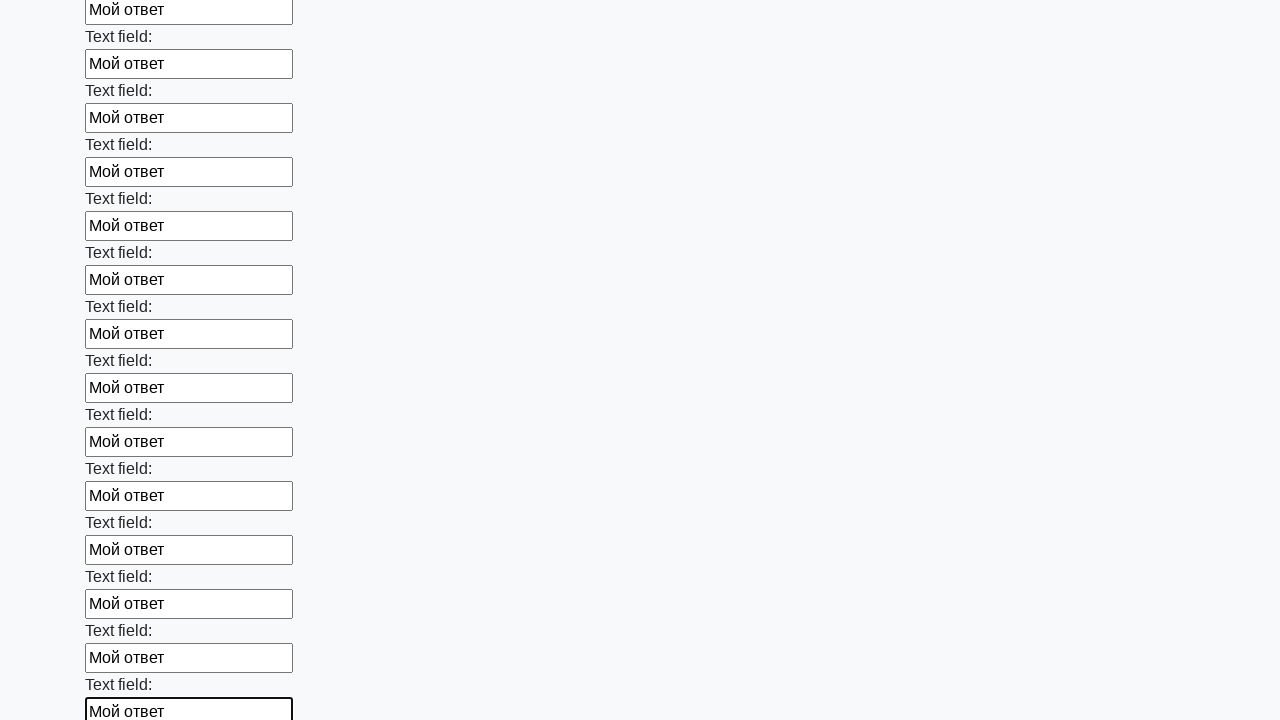

Filled a text input field with 'Мой ответ' on xpath=//input[@type='text'] >> nth=70
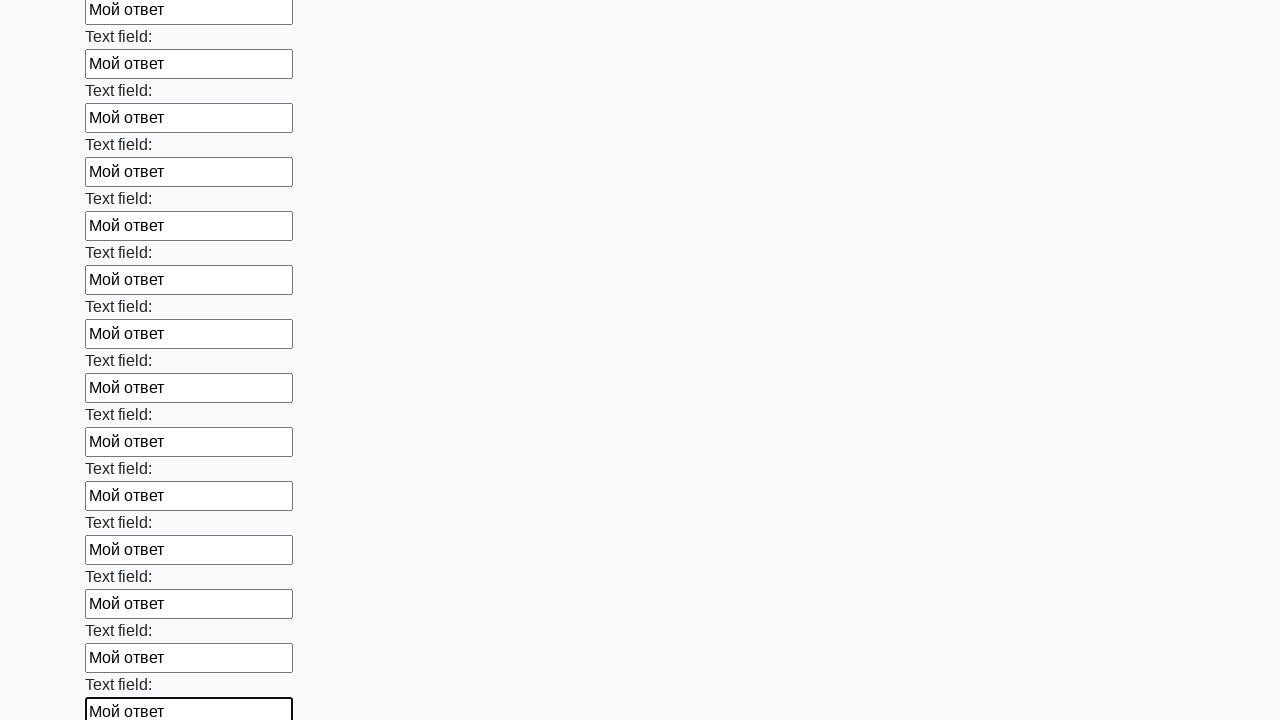

Filled a text input field with 'Мой ответ' on xpath=//input[@type='text'] >> nth=71
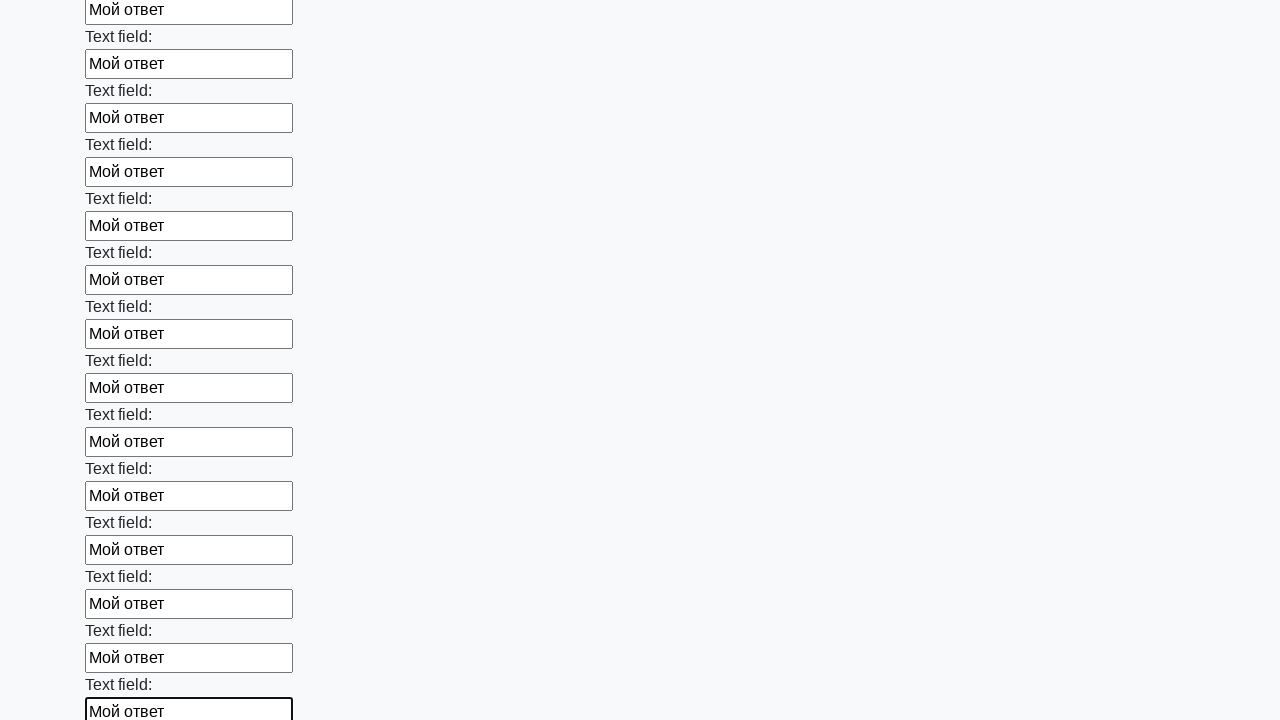

Filled a text input field with 'Мой ответ' on xpath=//input[@type='text'] >> nth=72
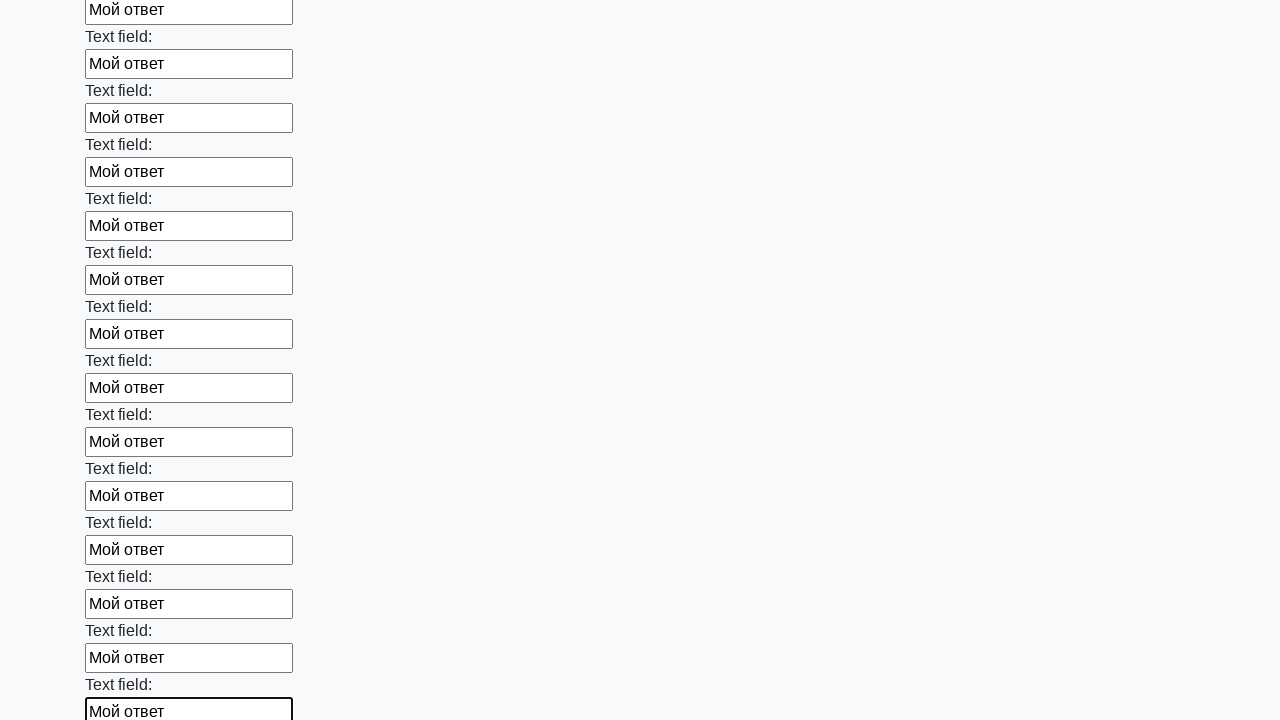

Filled a text input field with 'Мой ответ' on xpath=//input[@type='text'] >> nth=73
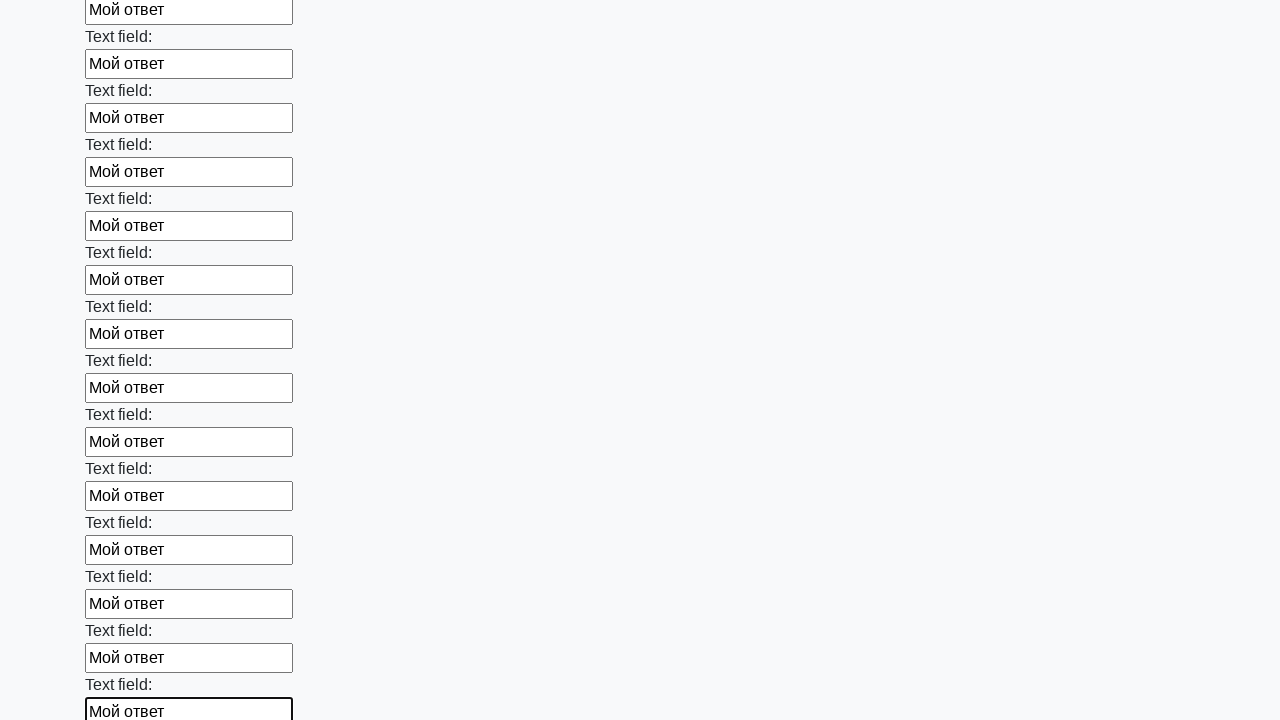

Filled a text input field with 'Мой ответ' on xpath=//input[@type='text'] >> nth=74
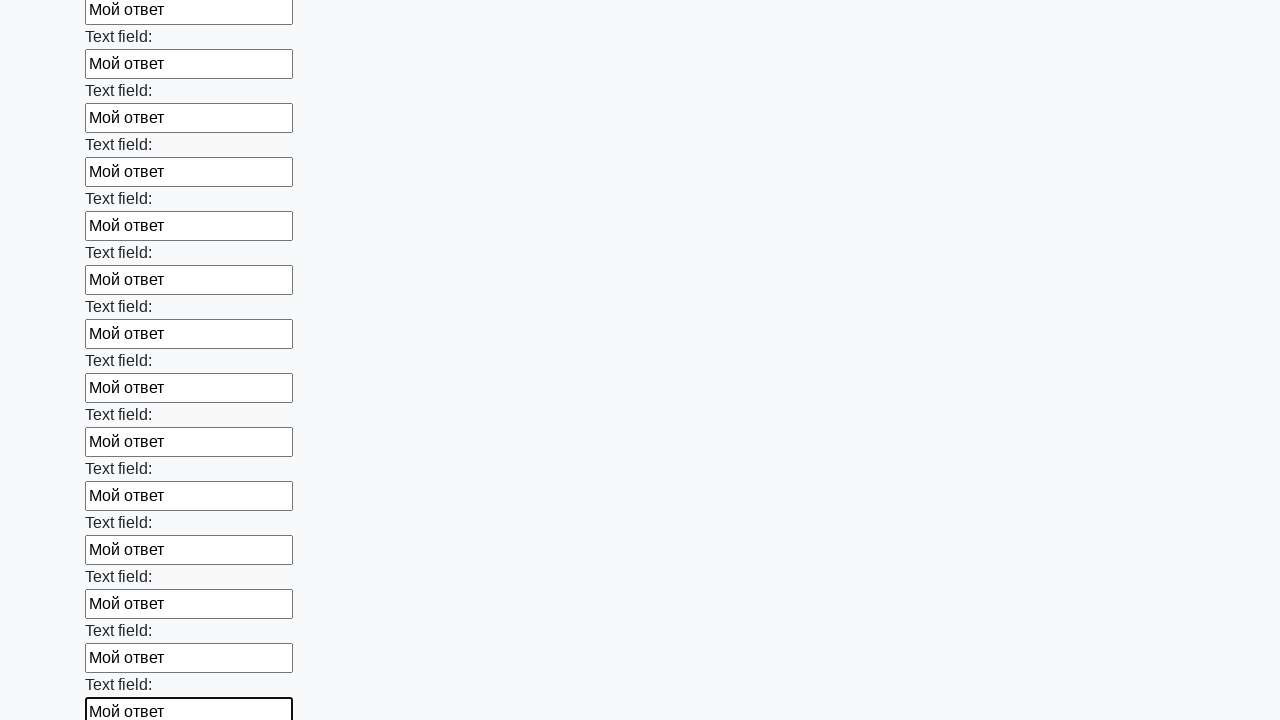

Filled a text input field with 'Мой ответ' on xpath=//input[@type='text'] >> nth=75
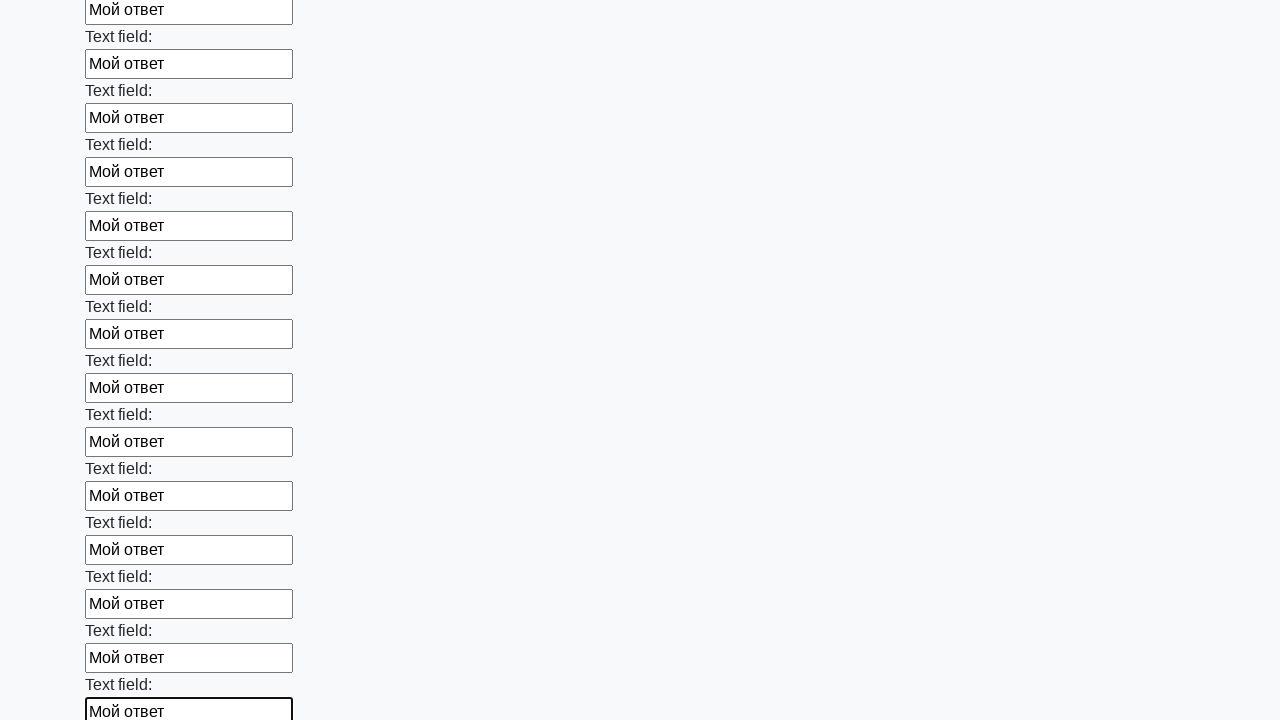

Filled a text input field with 'Мой ответ' on xpath=//input[@type='text'] >> nth=76
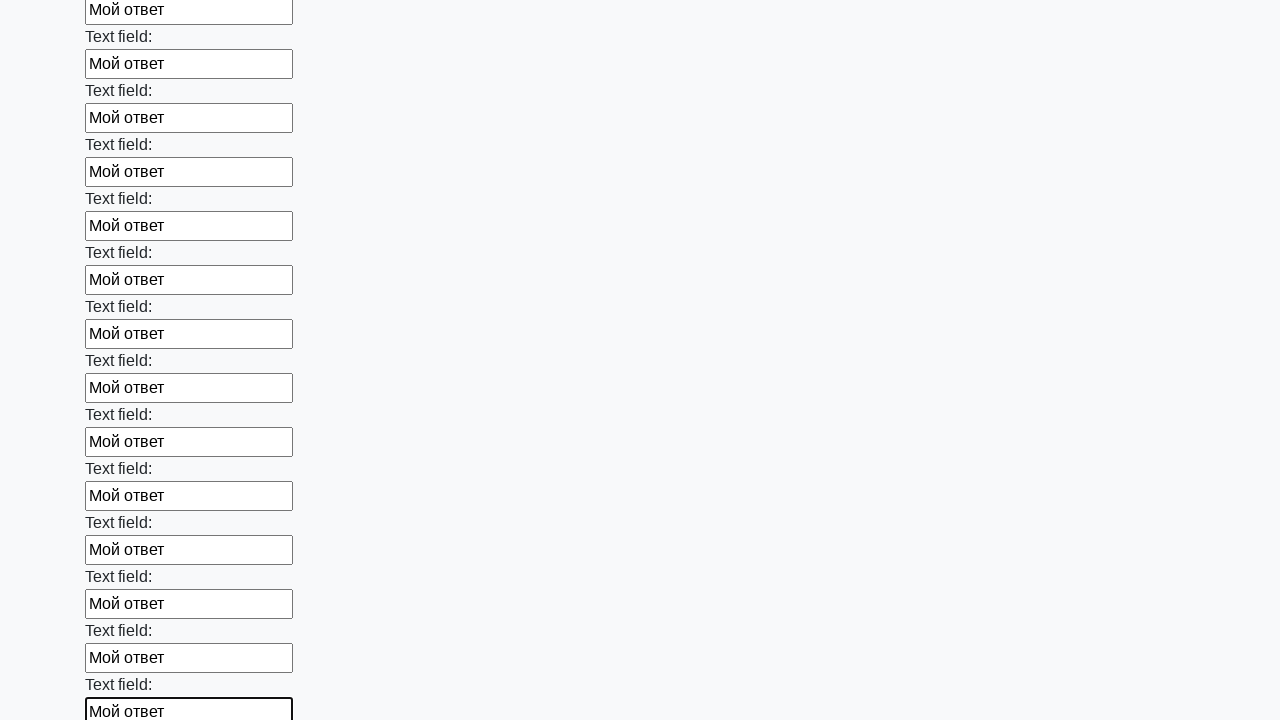

Filled a text input field with 'Мой ответ' on xpath=//input[@type='text'] >> nth=77
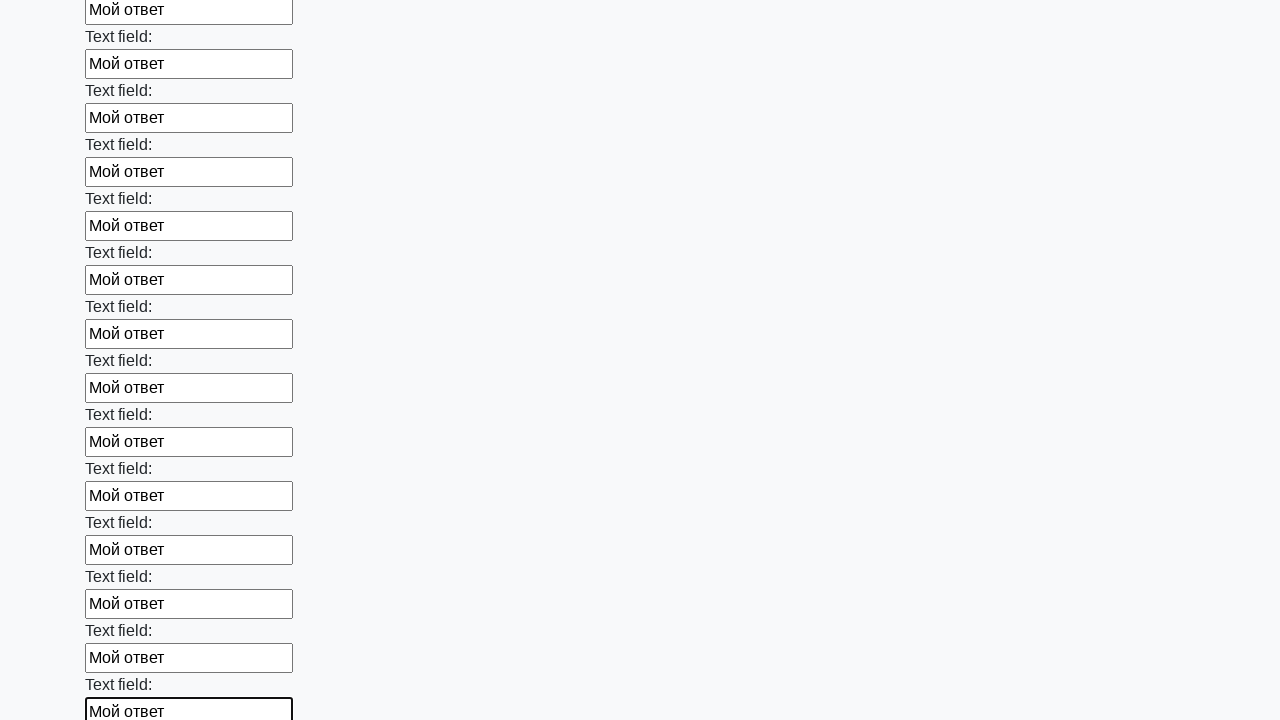

Filled a text input field with 'Мой ответ' on xpath=//input[@type='text'] >> nth=78
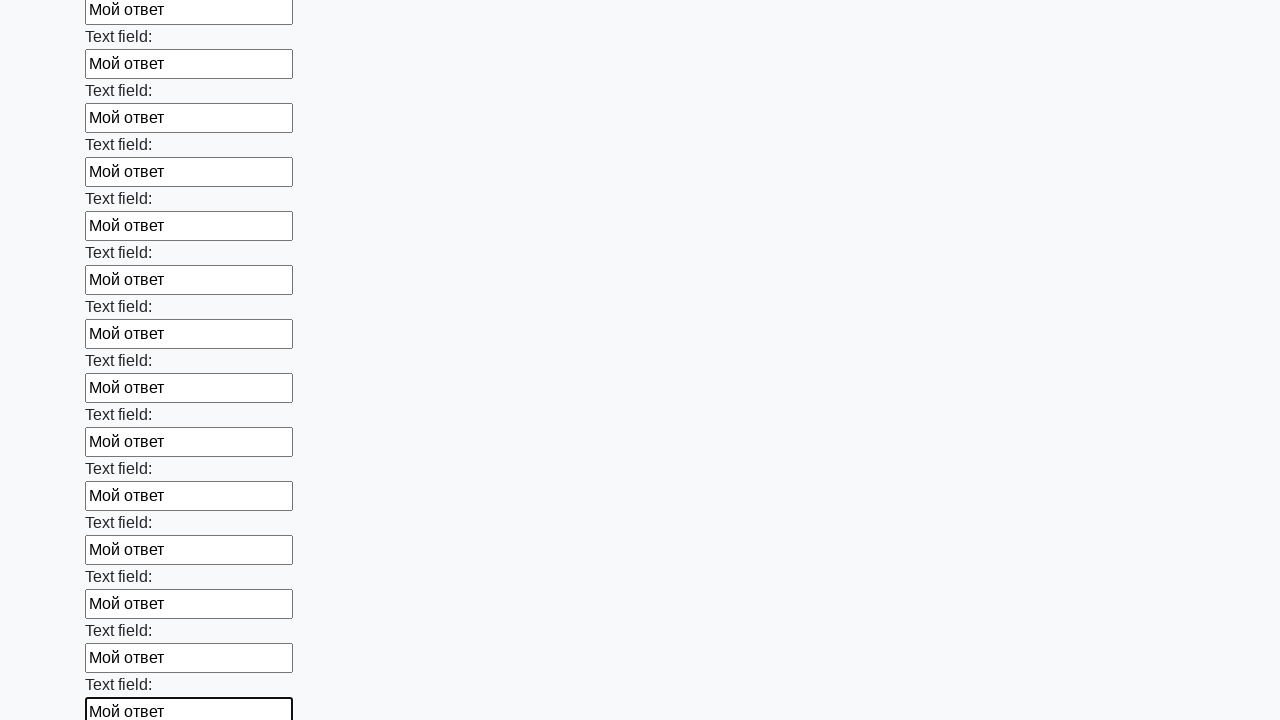

Filled a text input field with 'Мой ответ' on xpath=//input[@type='text'] >> nth=79
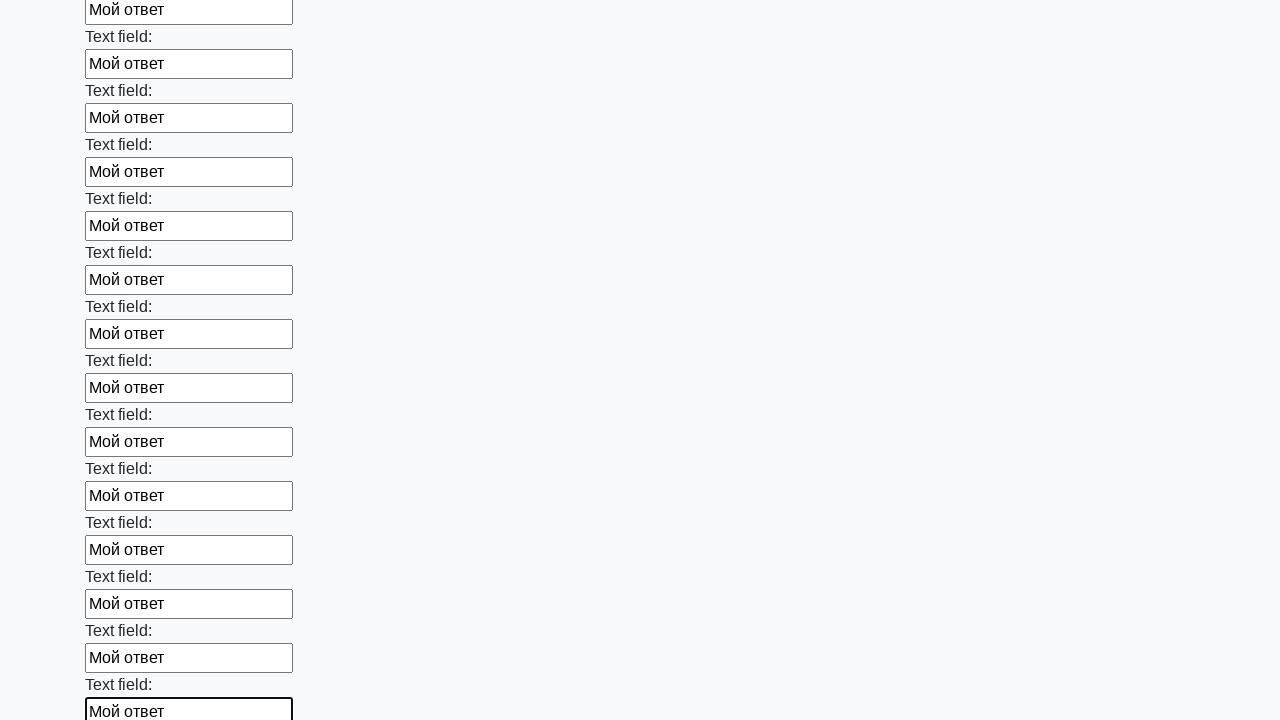

Filled a text input field with 'Мой ответ' on xpath=//input[@type='text'] >> nth=80
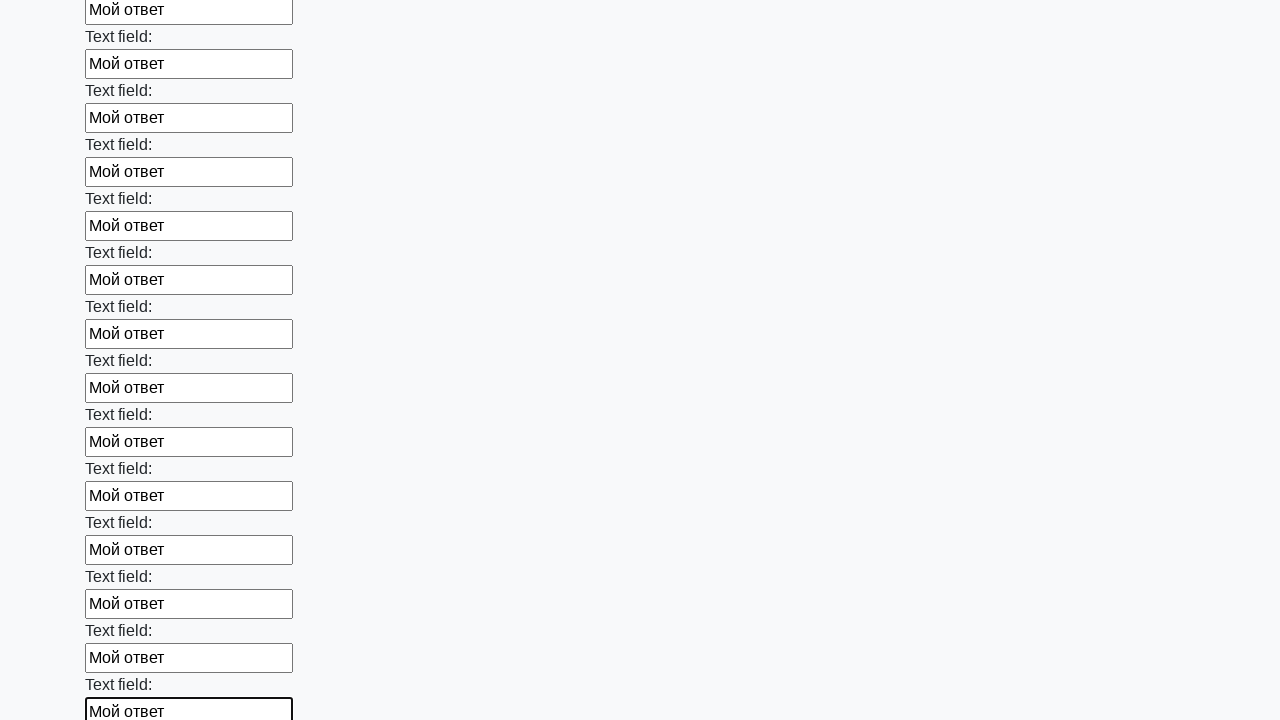

Filled a text input field with 'Мой ответ' on xpath=//input[@type='text'] >> nth=81
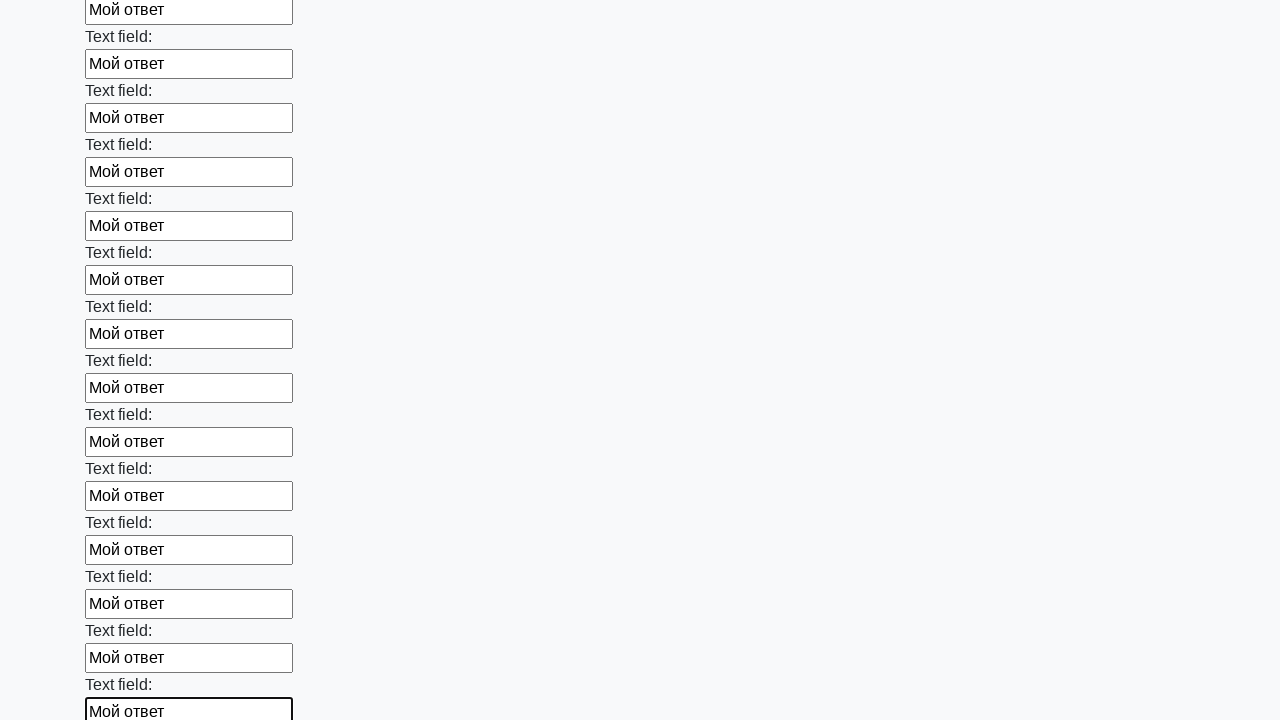

Filled a text input field with 'Мой ответ' on xpath=//input[@type='text'] >> nth=82
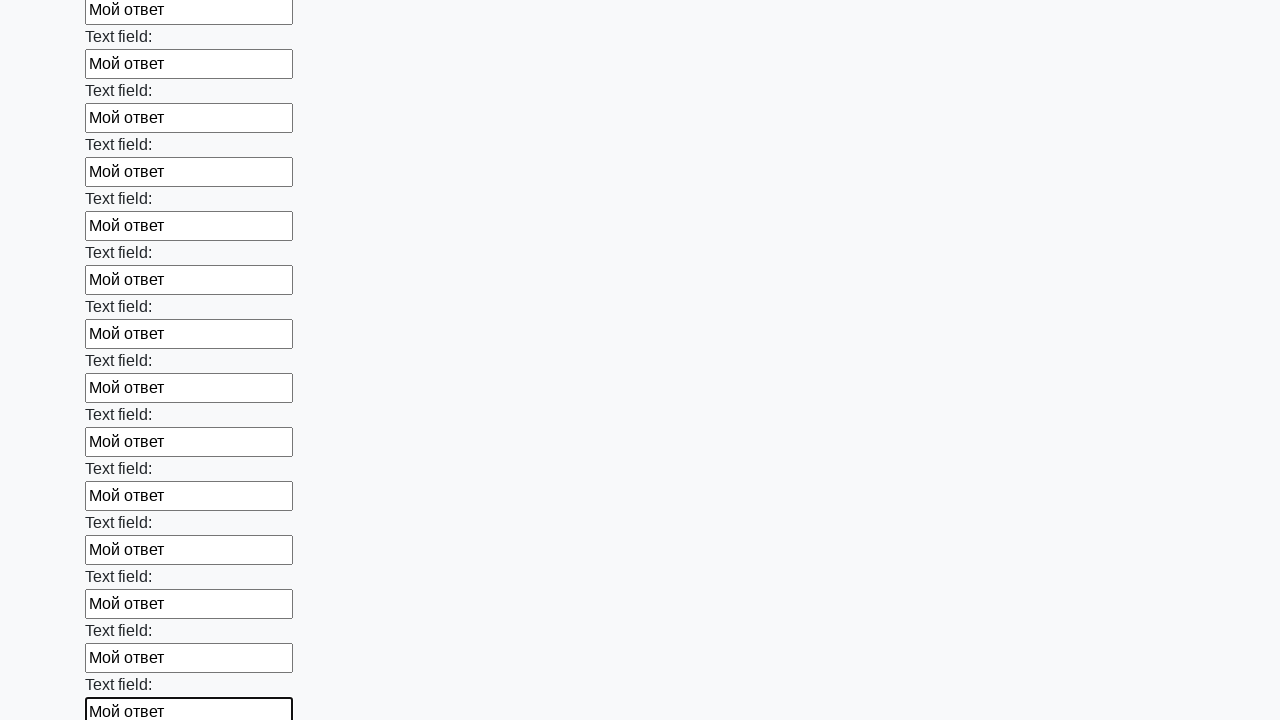

Filled a text input field with 'Мой ответ' on xpath=//input[@type='text'] >> nth=83
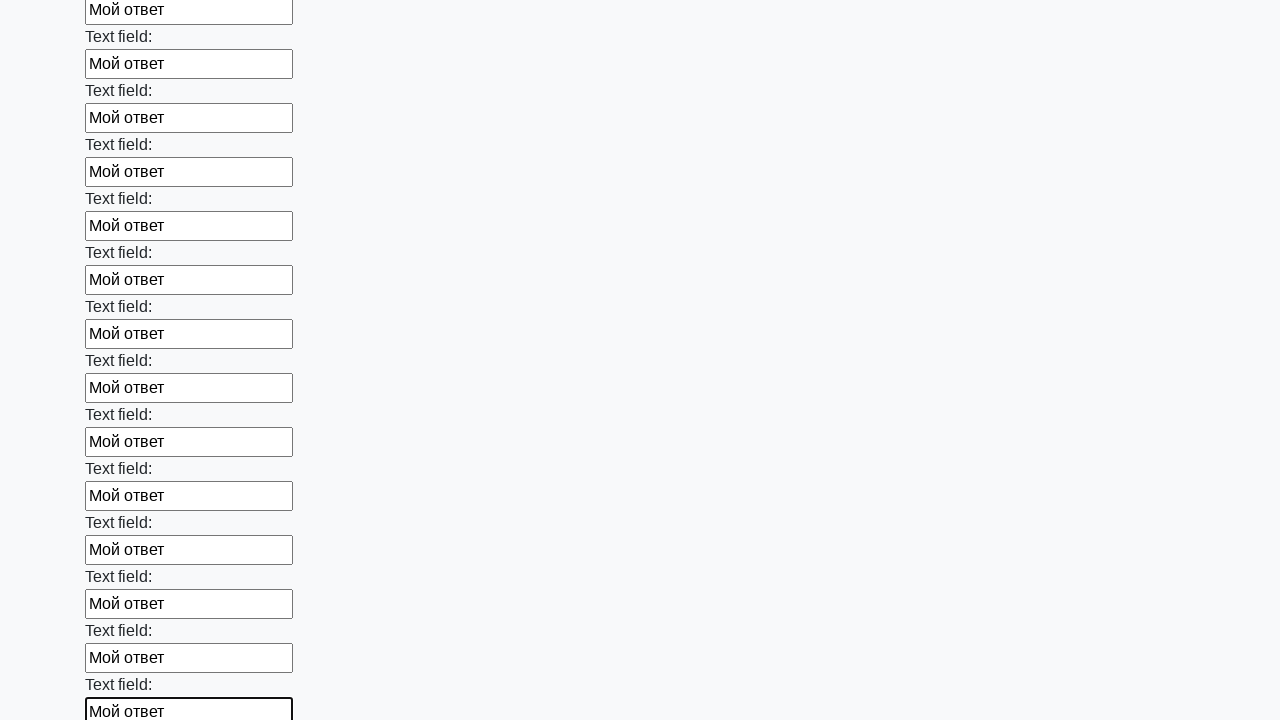

Filled a text input field with 'Мой ответ' on xpath=//input[@type='text'] >> nth=84
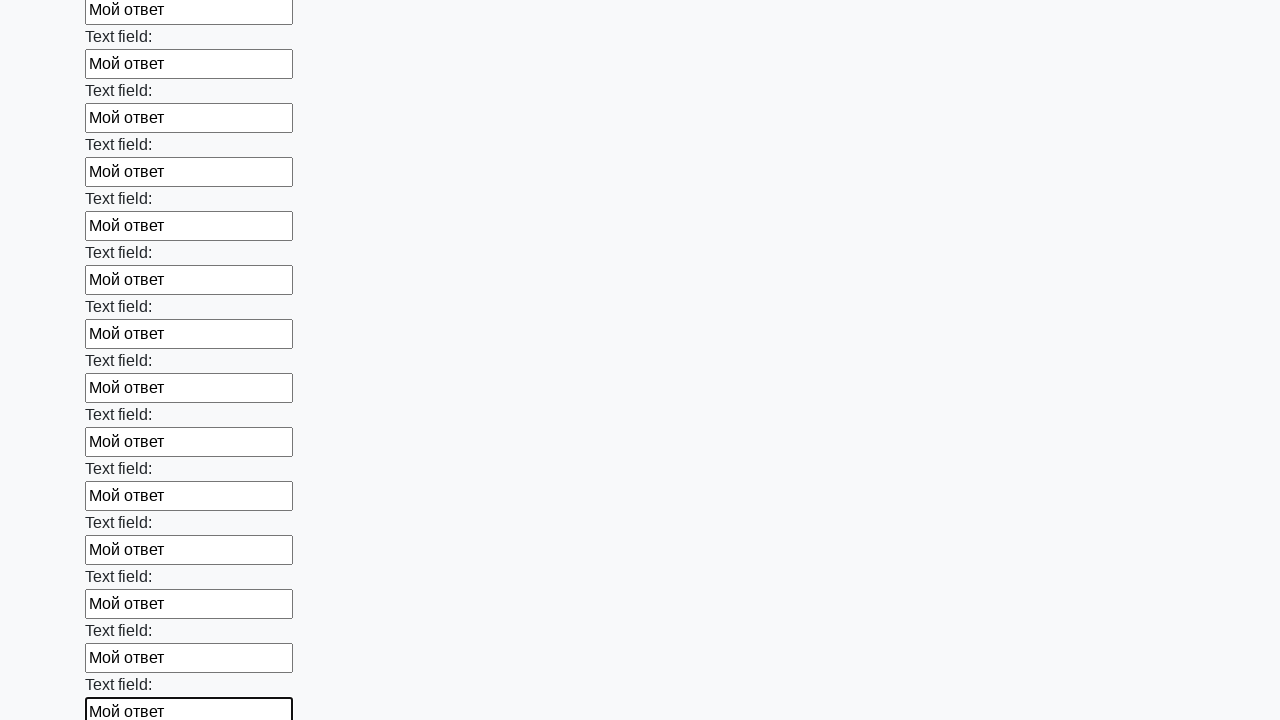

Filled a text input field with 'Мой ответ' on xpath=//input[@type='text'] >> nth=85
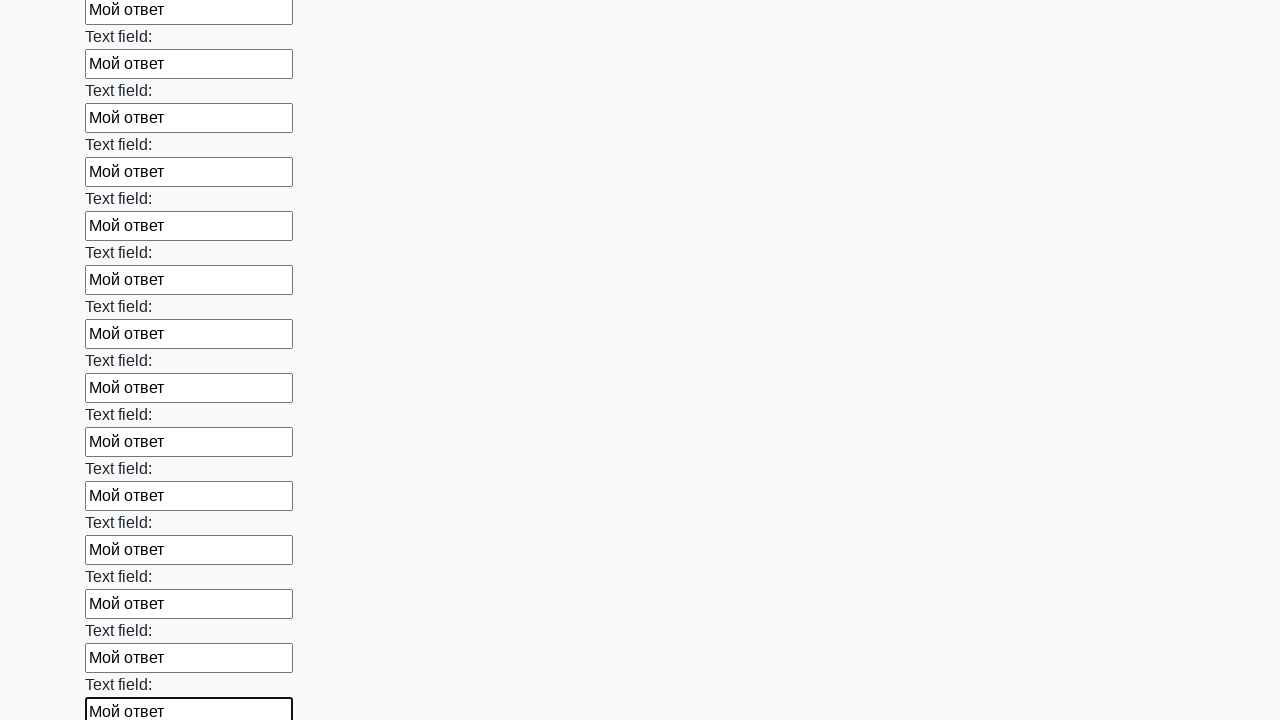

Filled a text input field with 'Мой ответ' on xpath=//input[@type='text'] >> nth=86
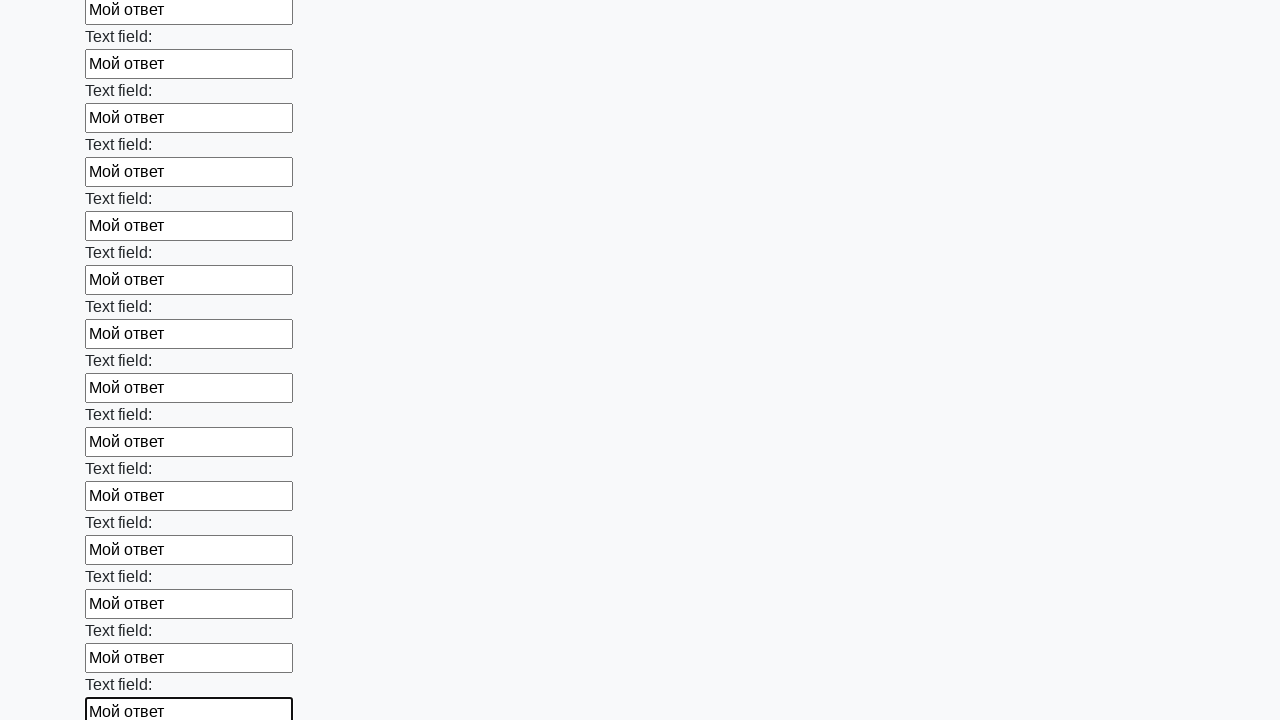

Filled a text input field with 'Мой ответ' on xpath=//input[@type='text'] >> nth=87
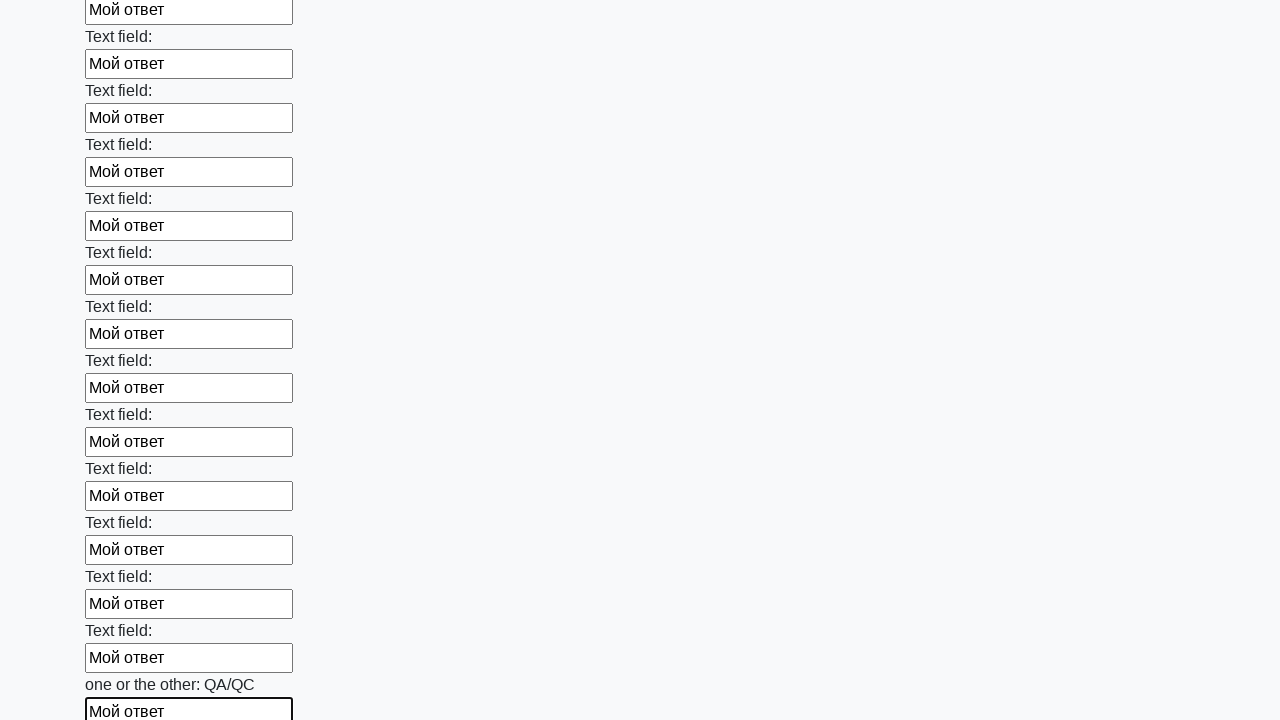

Filled a text input field with 'Мой ответ' on xpath=//input[@type='text'] >> nth=88
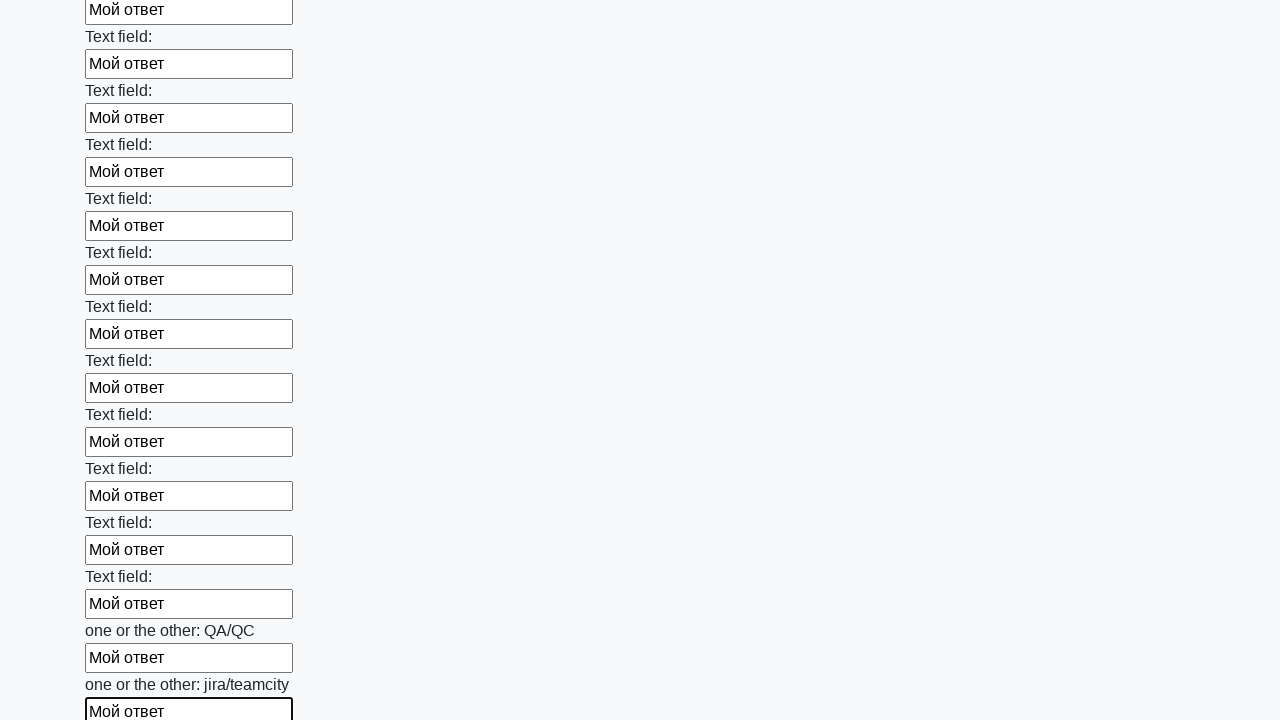

Filled a text input field with 'Мой ответ' on xpath=//input[@type='text'] >> nth=89
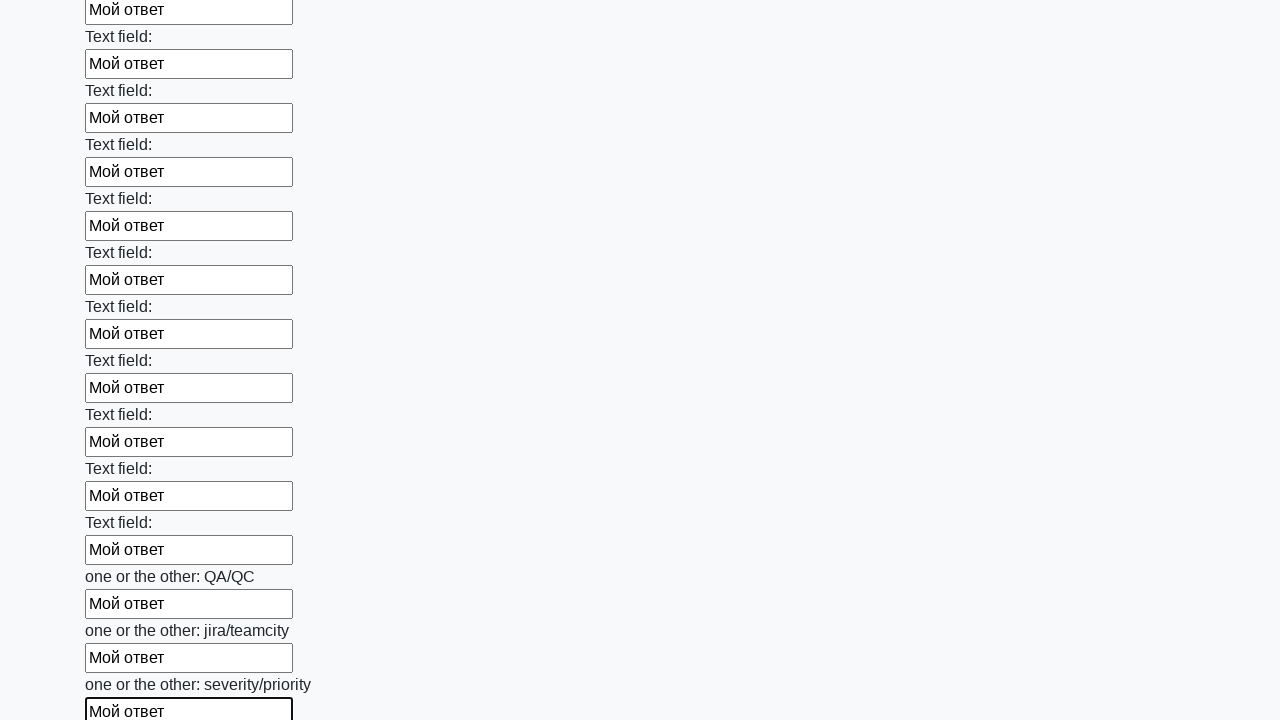

Filled a text input field with 'Мой ответ' on xpath=//input[@type='text'] >> nth=90
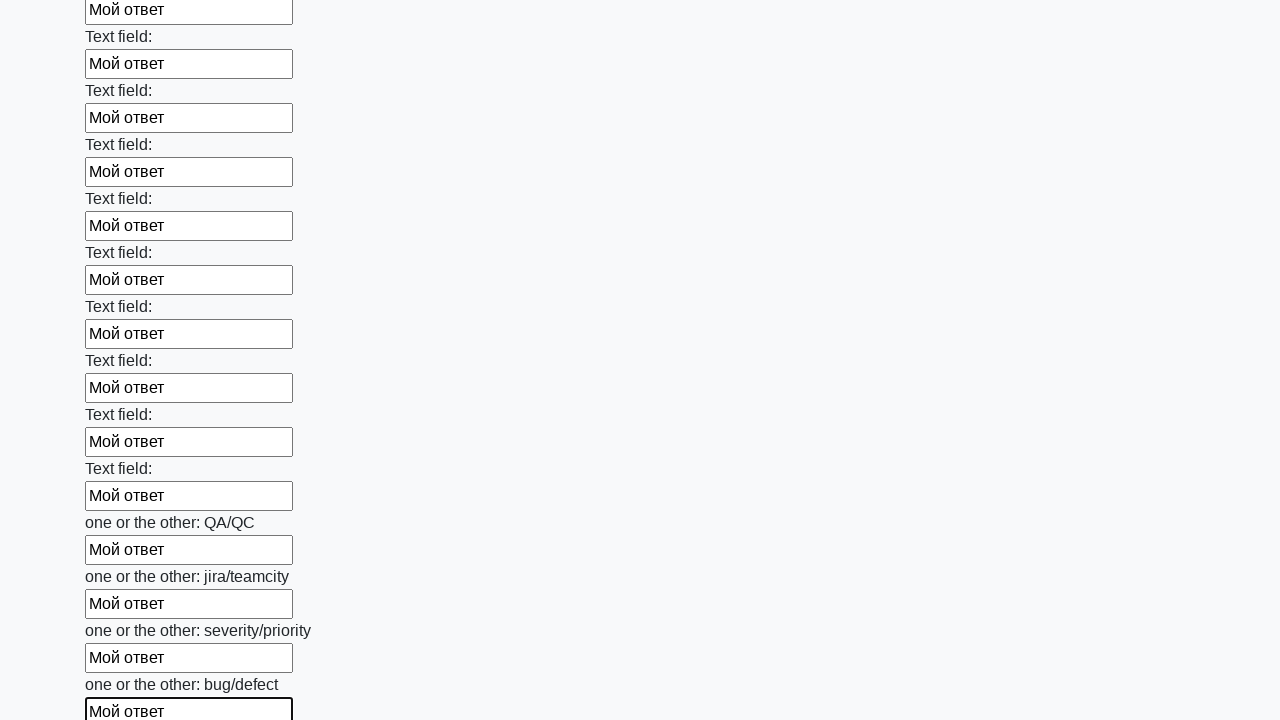

Filled a text input field with 'Мой ответ' on xpath=//input[@type='text'] >> nth=91
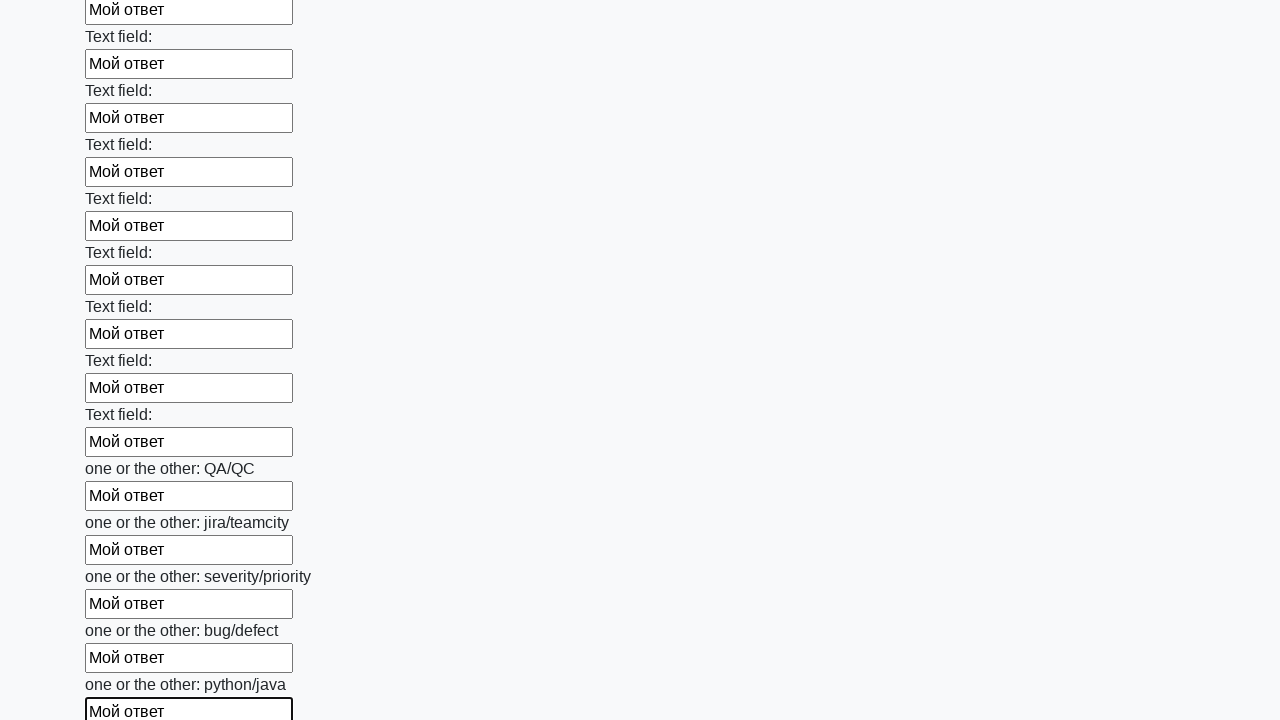

Filled a text input field with 'Мой ответ' on xpath=//input[@type='text'] >> nth=92
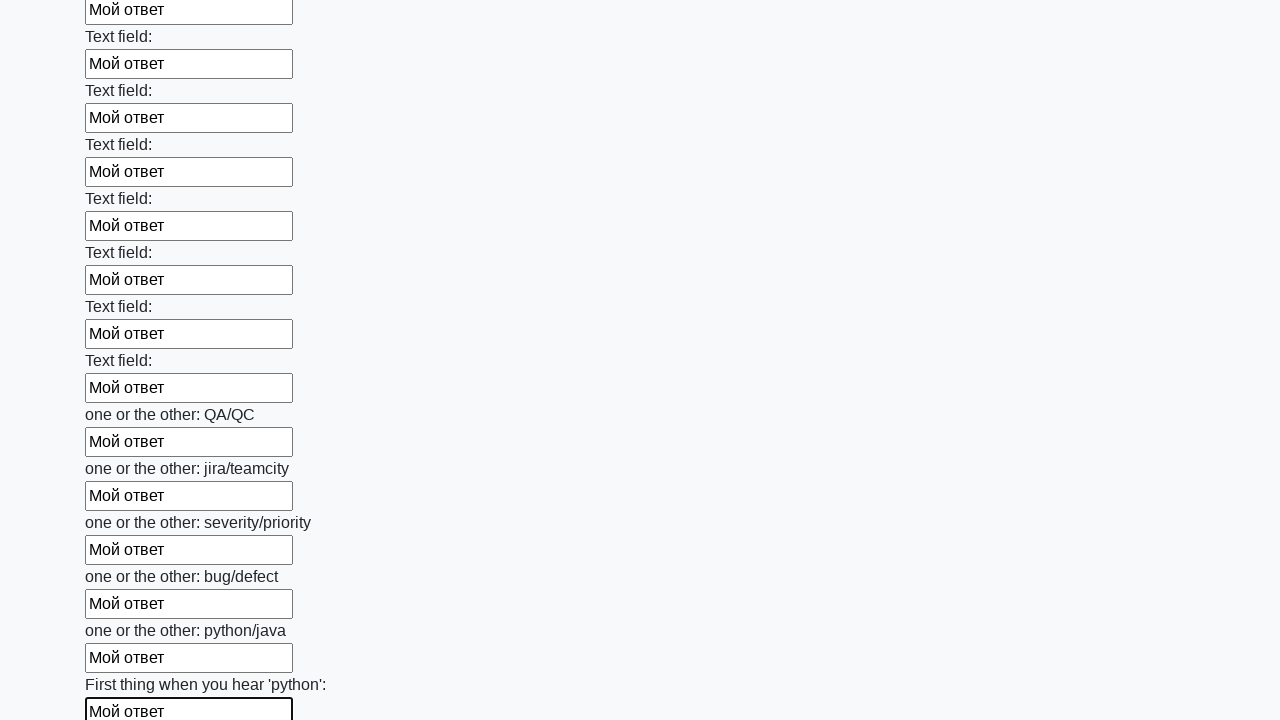

Filled a text input field with 'Мой ответ' on xpath=//input[@type='text'] >> nth=93
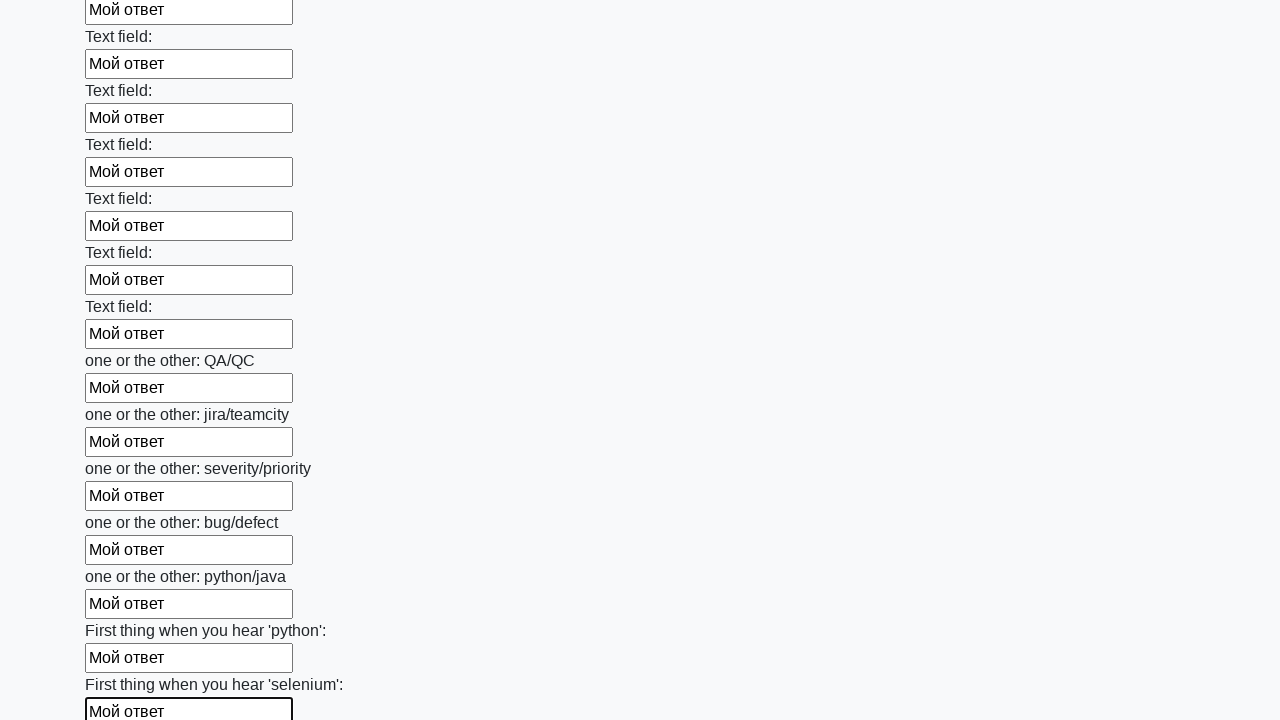

Filled a text input field with 'Мой ответ' on xpath=//input[@type='text'] >> nth=94
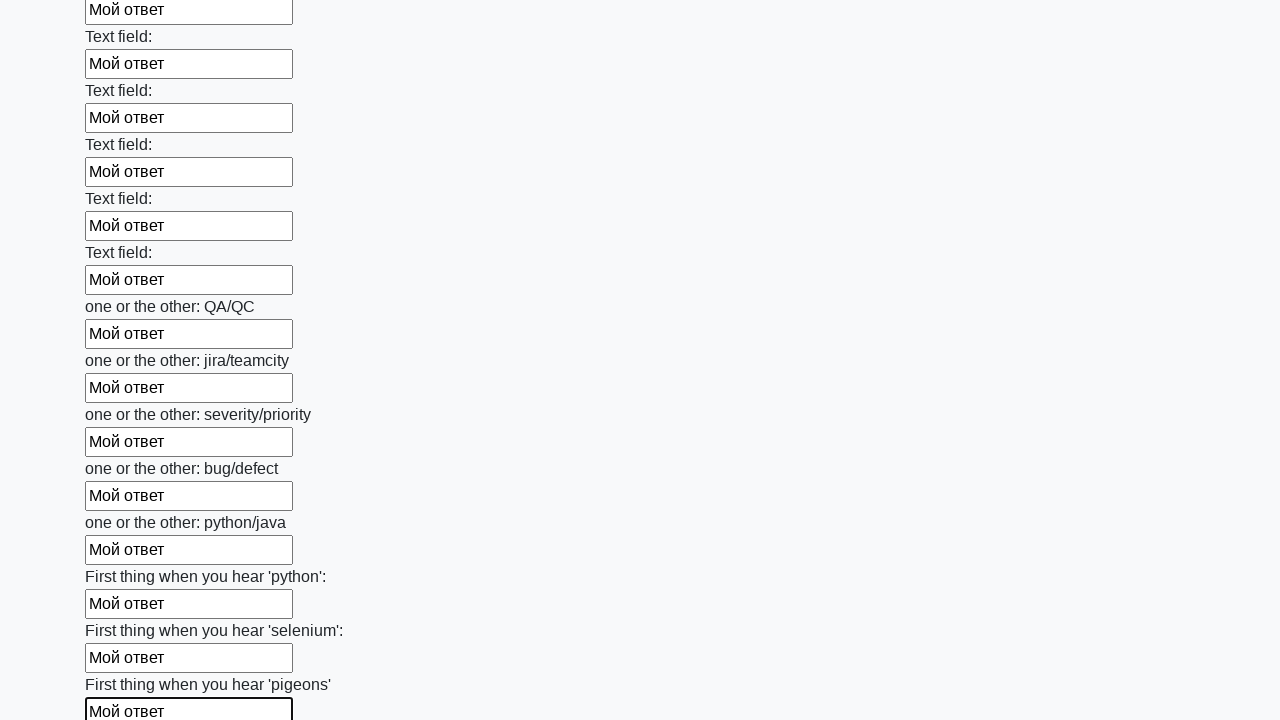

Filled a text input field with 'Мой ответ' on xpath=//input[@type='text'] >> nth=95
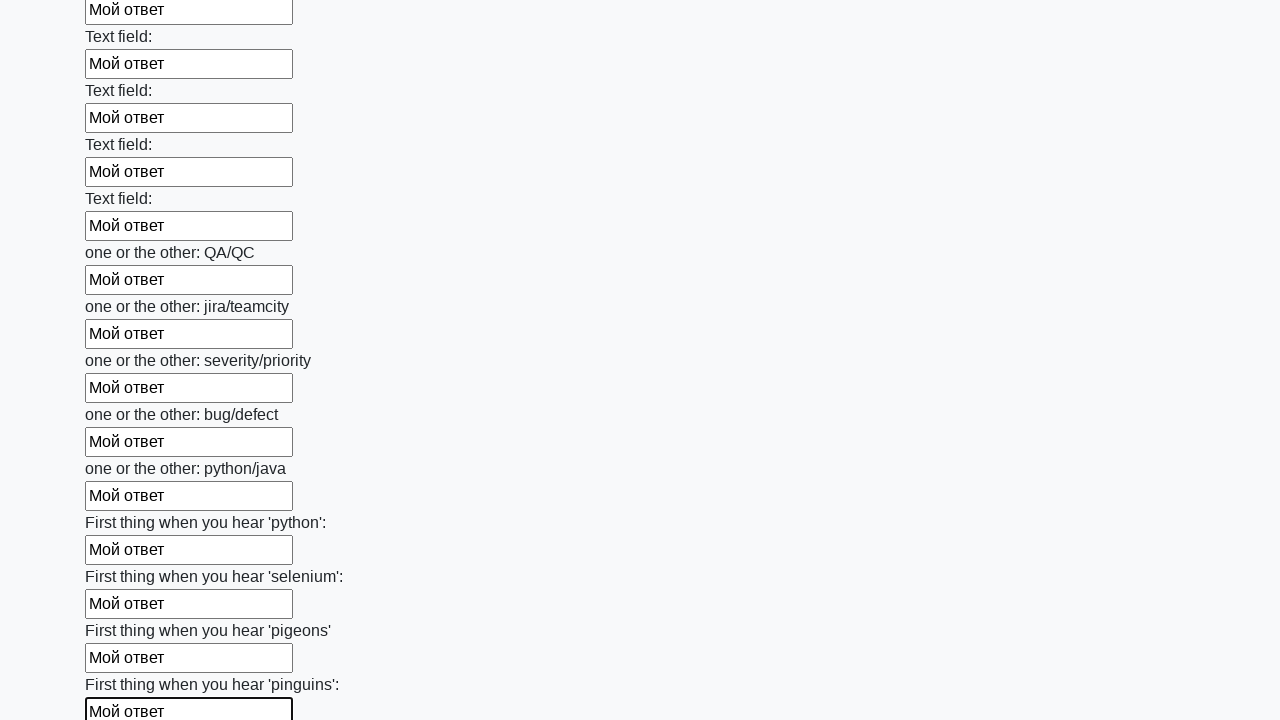

Filled a text input field with 'Мой ответ' on xpath=//input[@type='text'] >> nth=96
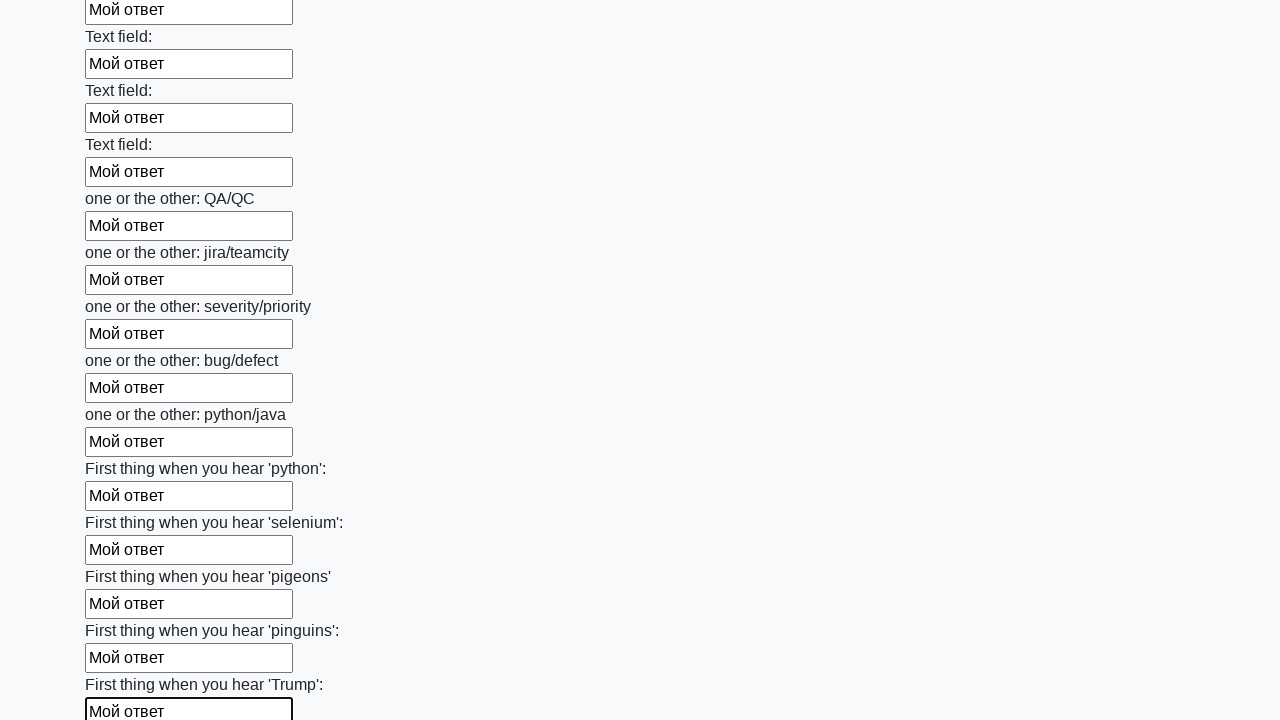

Filled a text input field with 'Мой ответ' on xpath=//input[@type='text'] >> nth=97
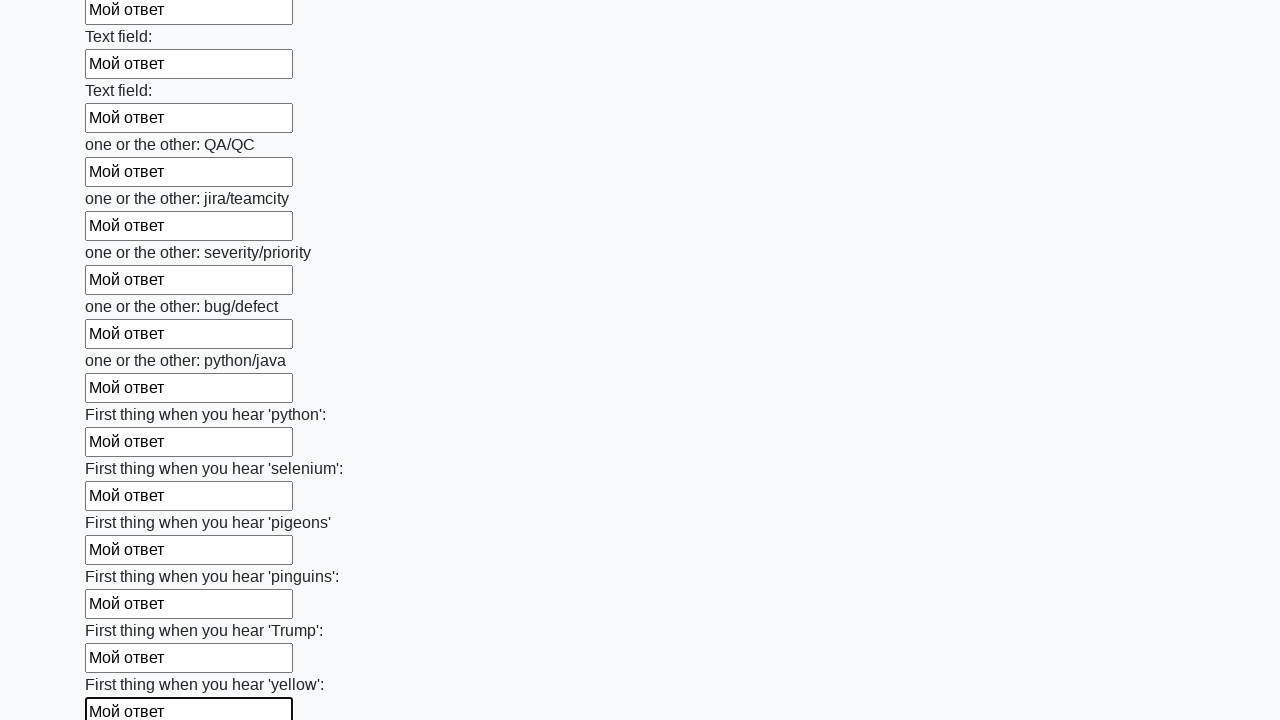

Filled a text input field with 'Мой ответ' on xpath=//input[@type='text'] >> nth=98
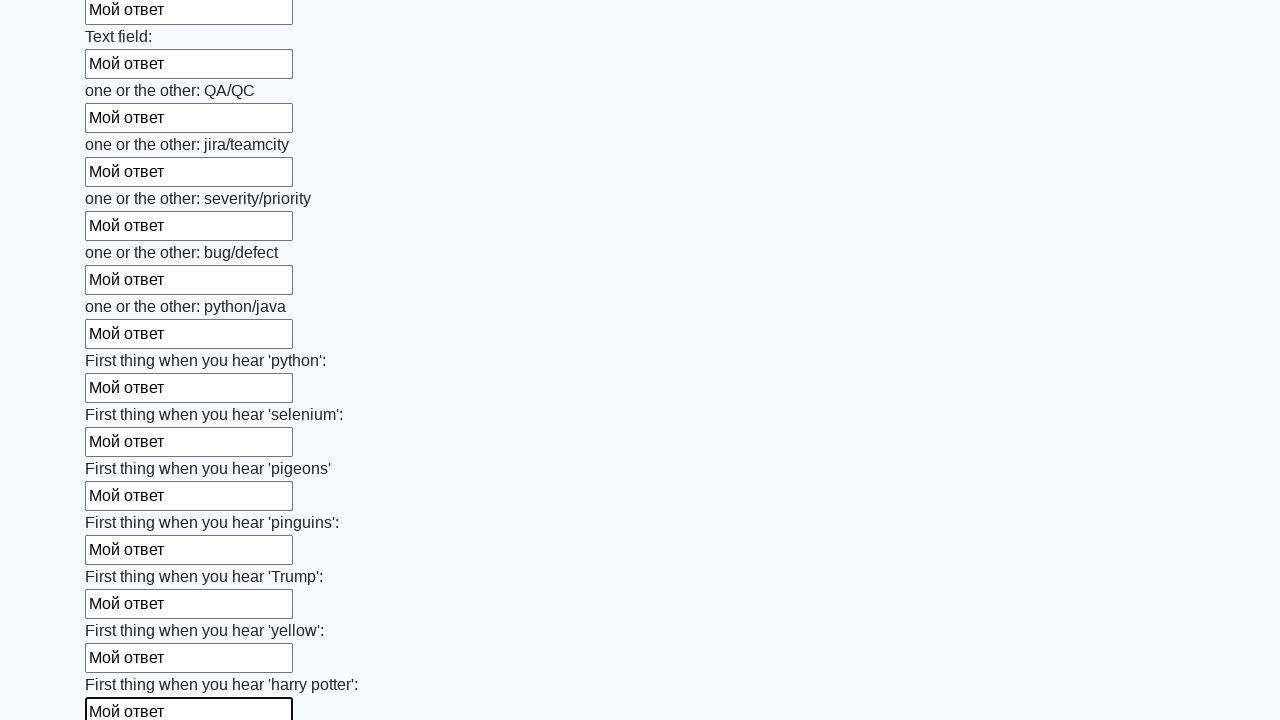

Filled a text input field with 'Мой ответ' on xpath=//input[@type='text'] >> nth=99
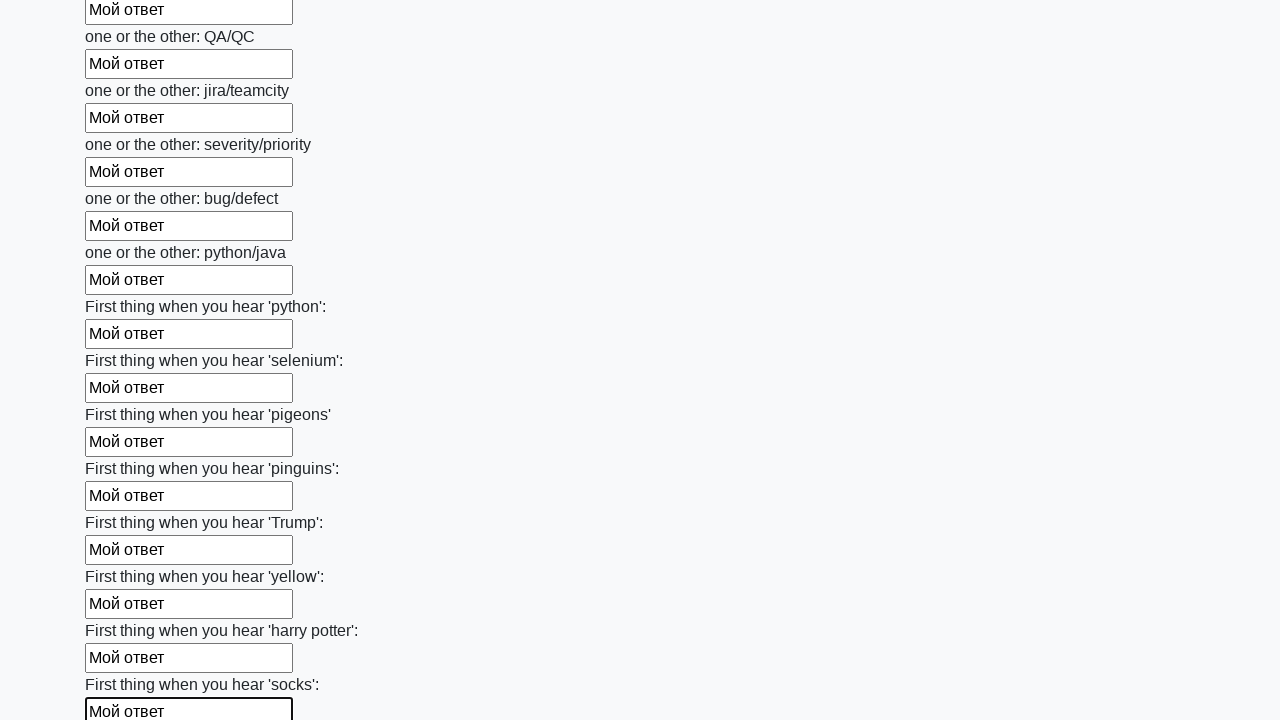

Clicked the submit button at (123, 611) on button.btn
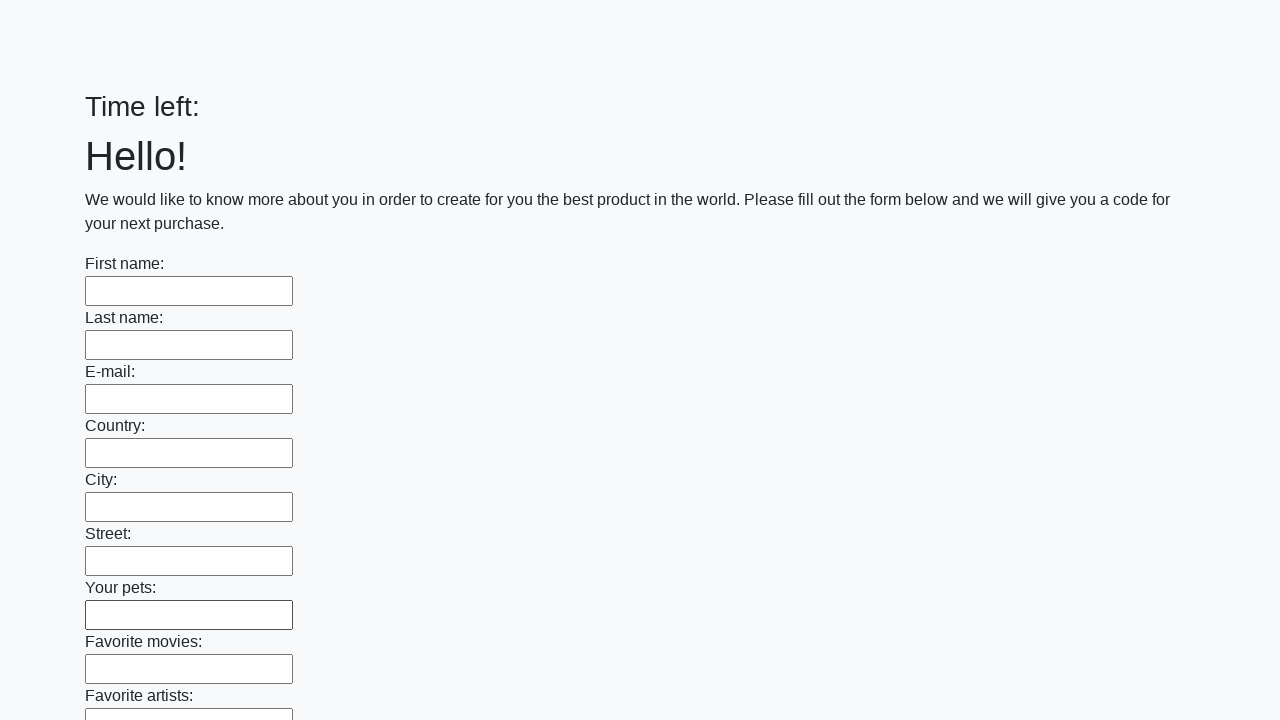

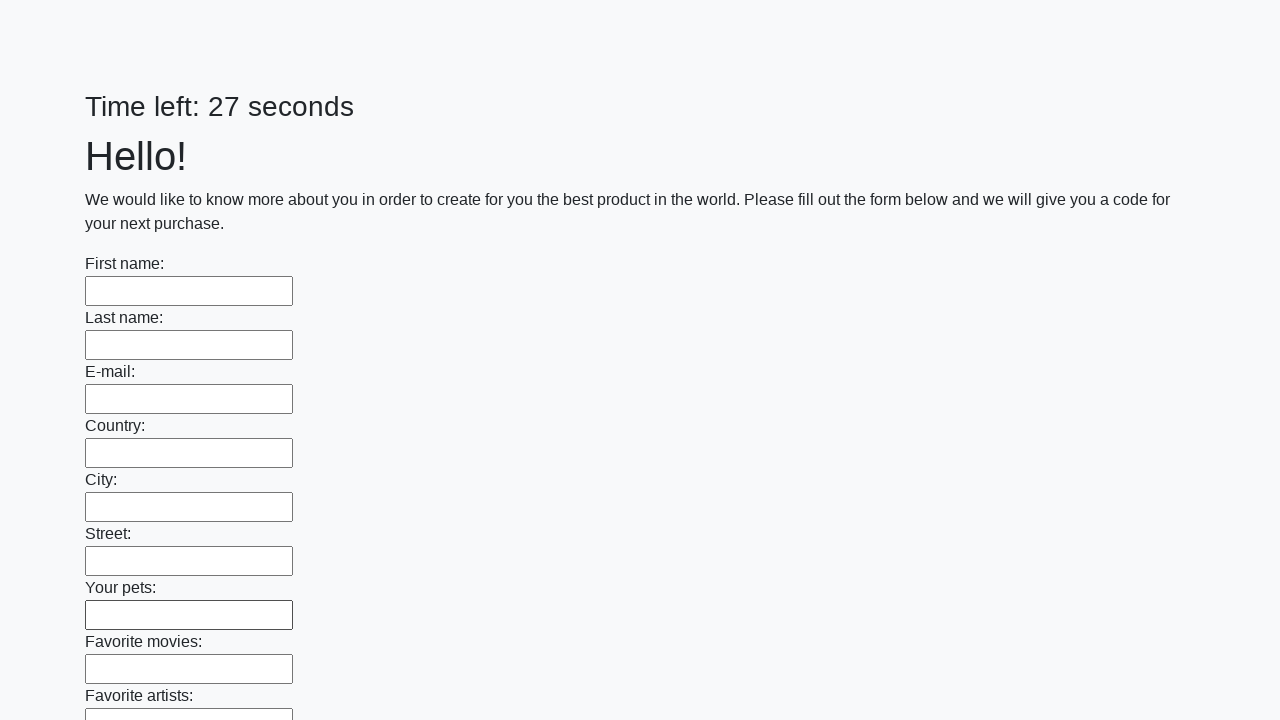